Tests filling a large form by entering values into all text input fields and submitting the form by clicking the submit button.

Starting URL: http://suninjuly.github.io/huge_form.html

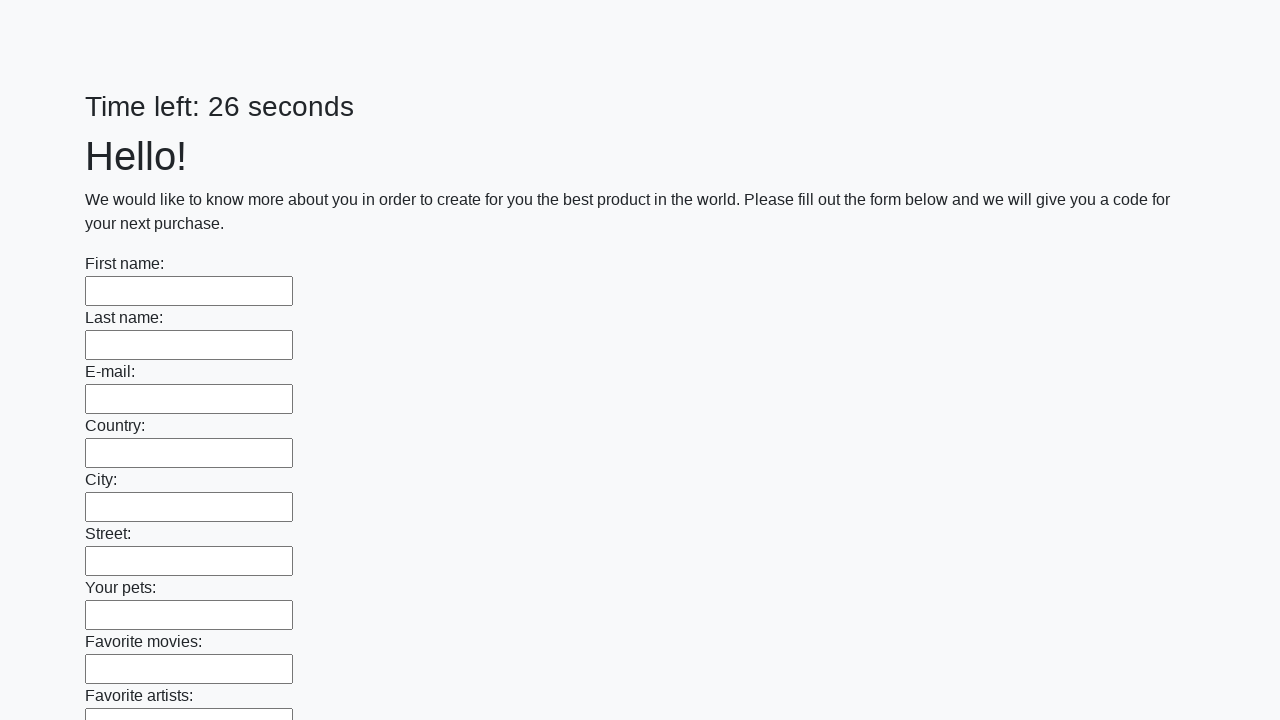

Located all text input fields on the huge form
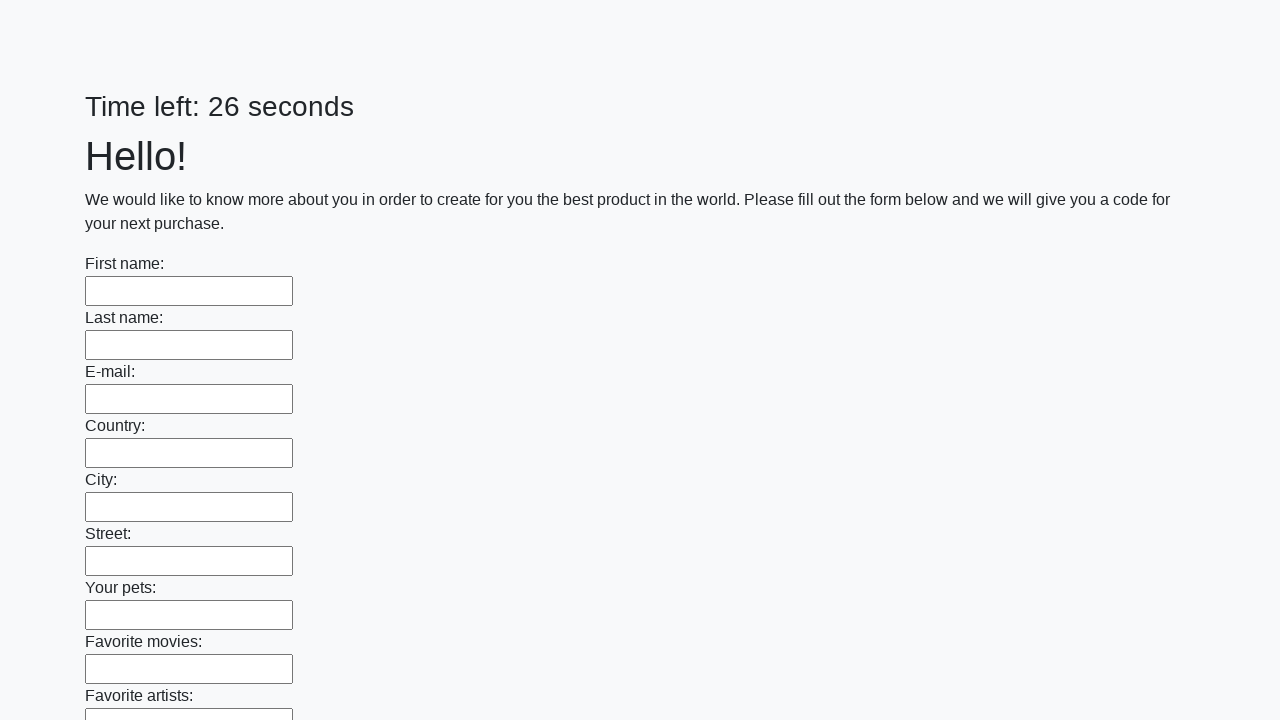

Counted 100 text input fields
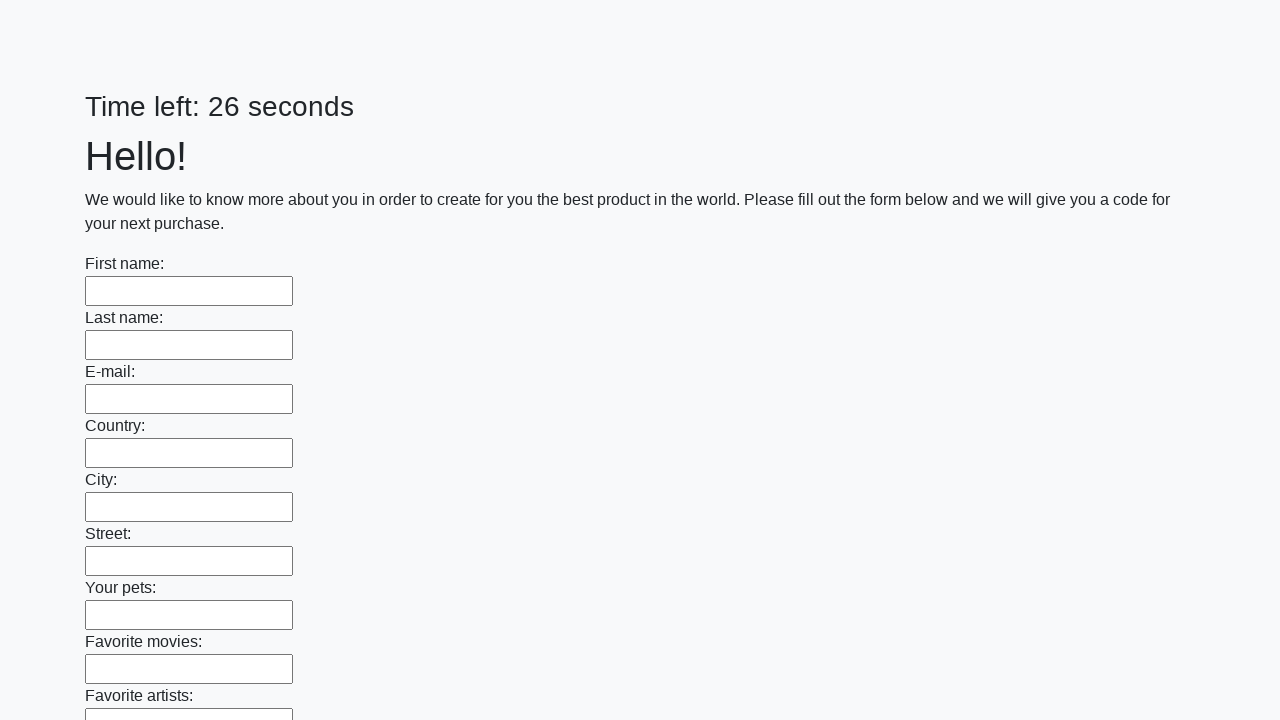

Filled text input field 1 of 100 with '123' on [type='text'] >> nth=0
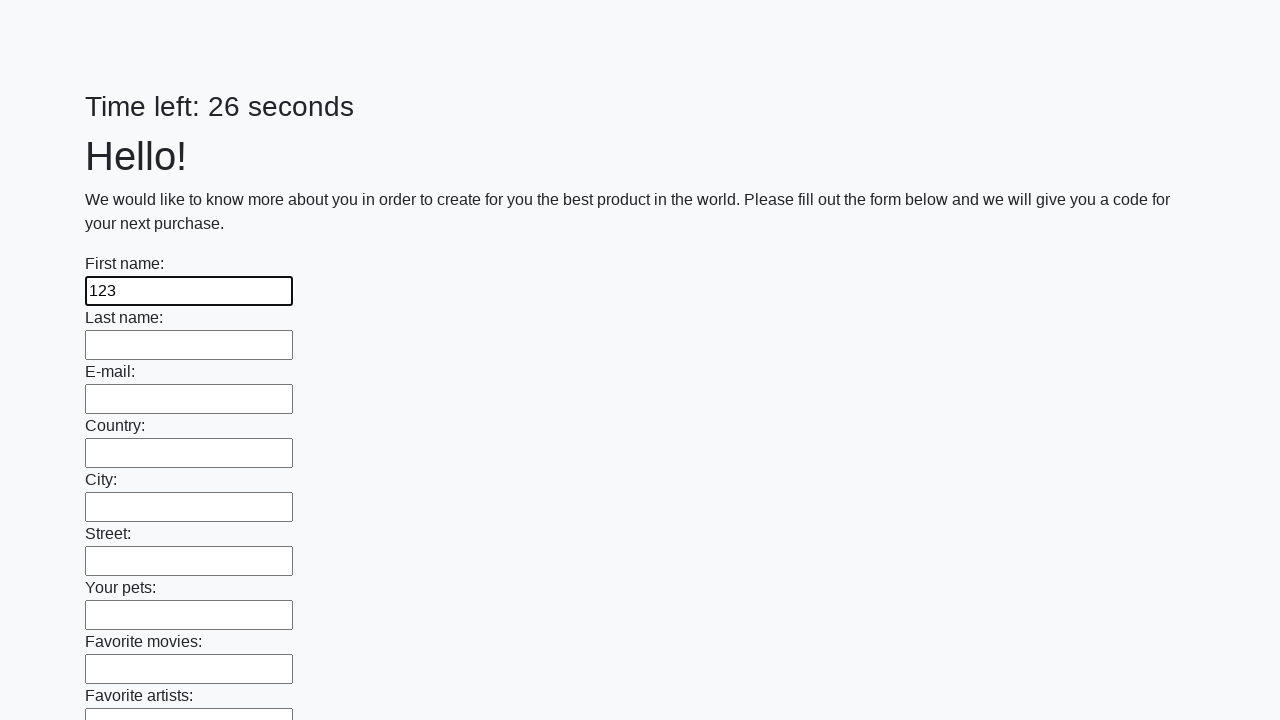

Filled text input field 2 of 100 with '123' on [type='text'] >> nth=1
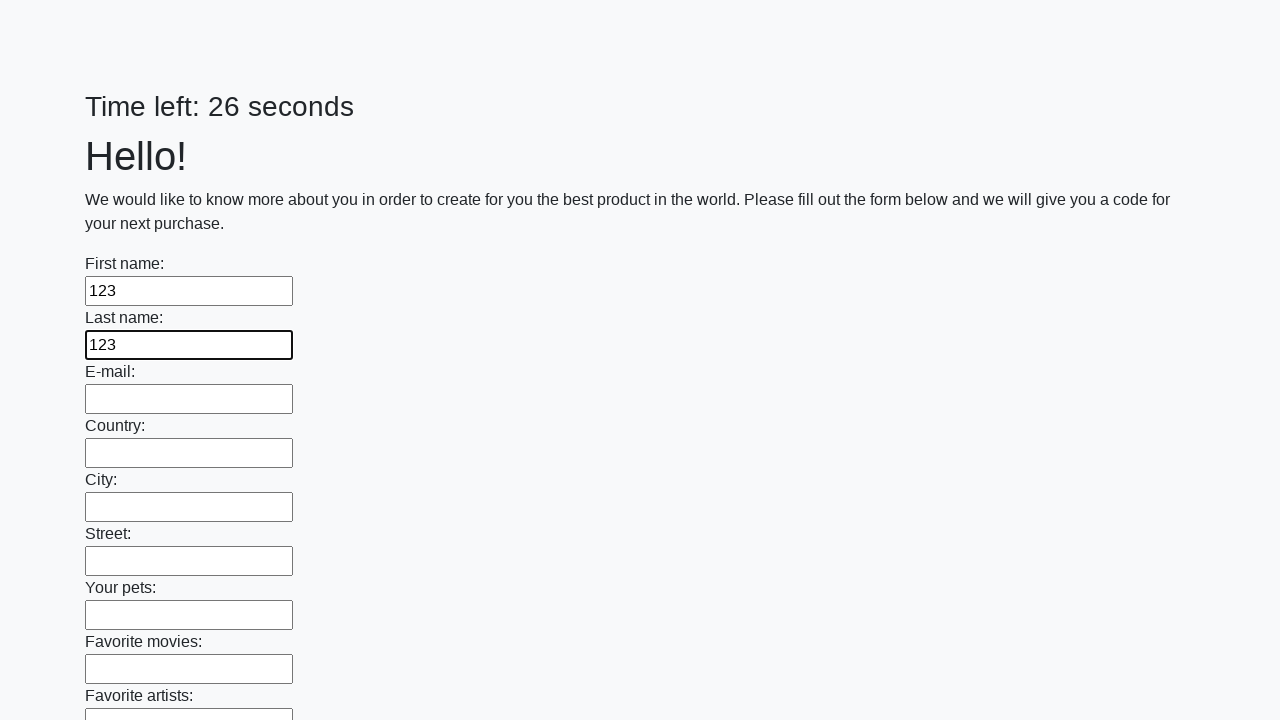

Filled text input field 3 of 100 with '123' on [type='text'] >> nth=2
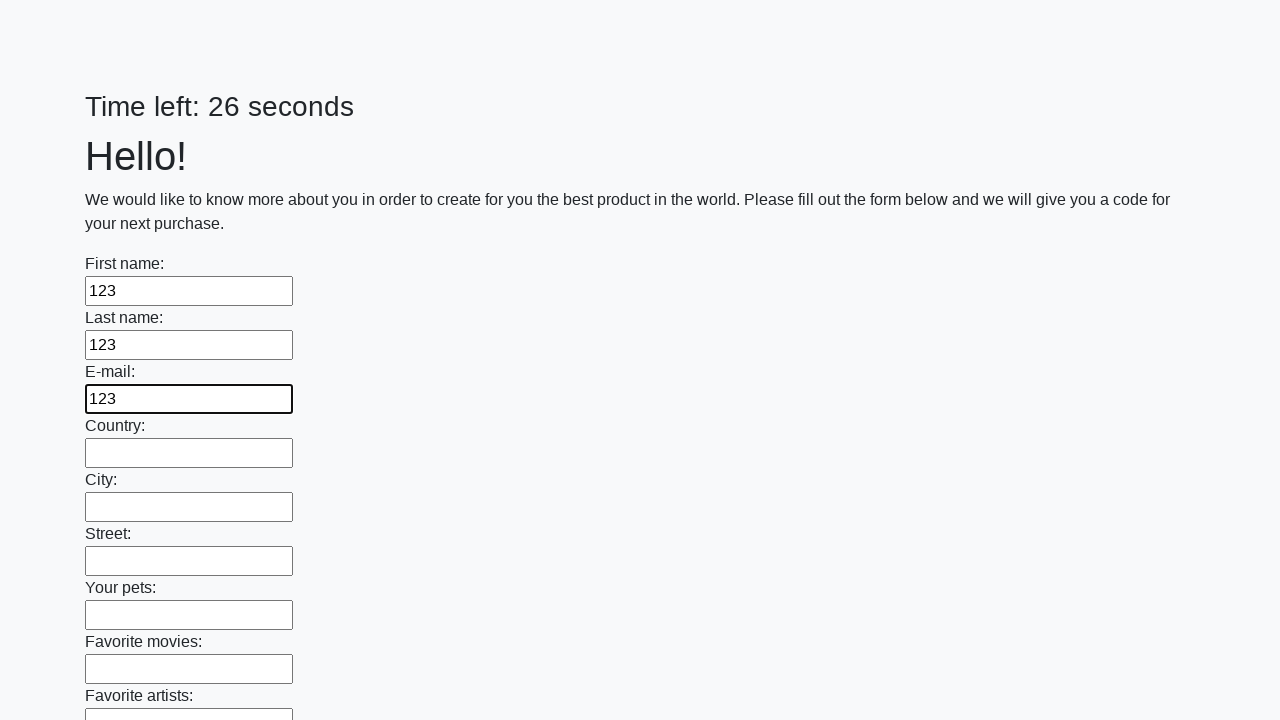

Filled text input field 4 of 100 with '123' on [type='text'] >> nth=3
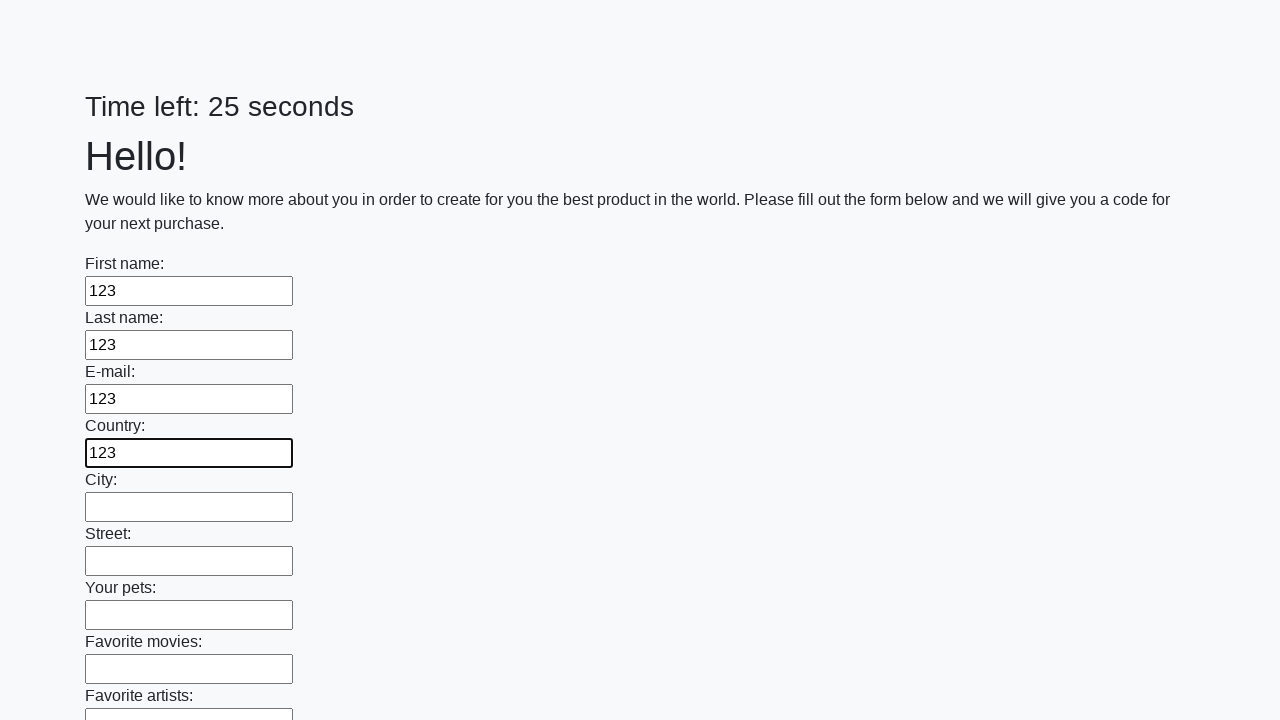

Filled text input field 5 of 100 with '123' on [type='text'] >> nth=4
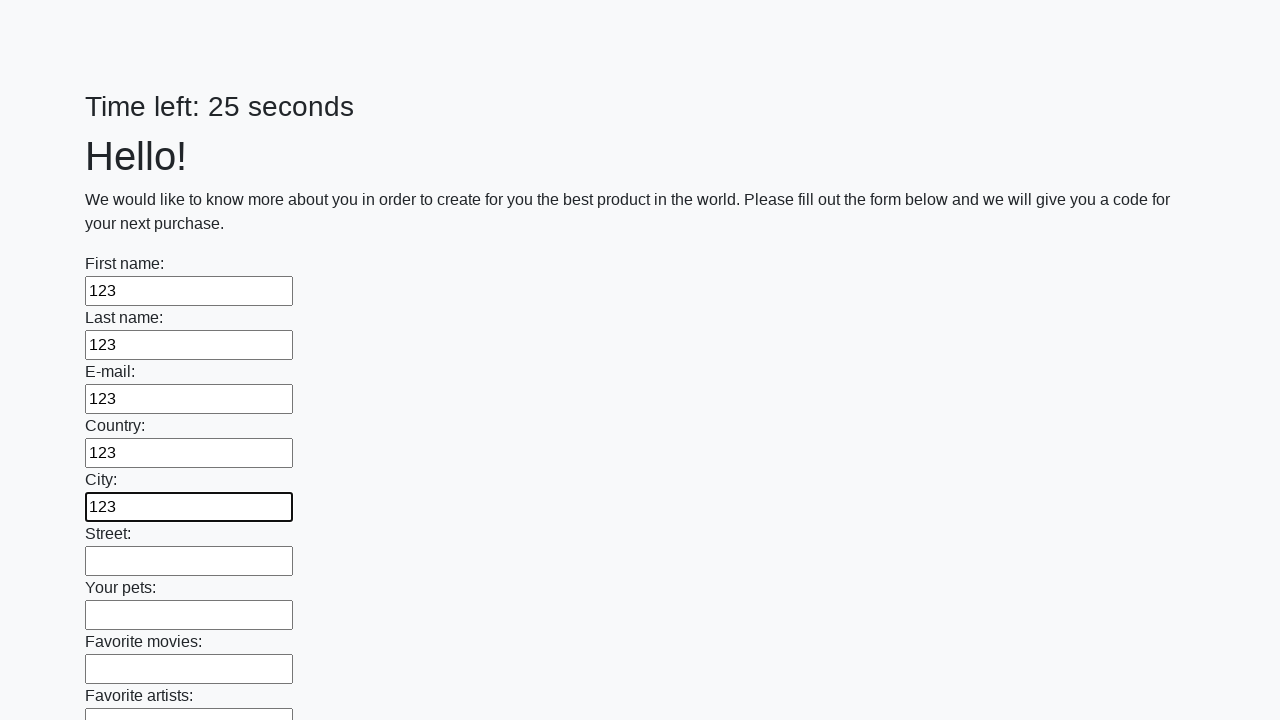

Filled text input field 6 of 100 with '123' on [type='text'] >> nth=5
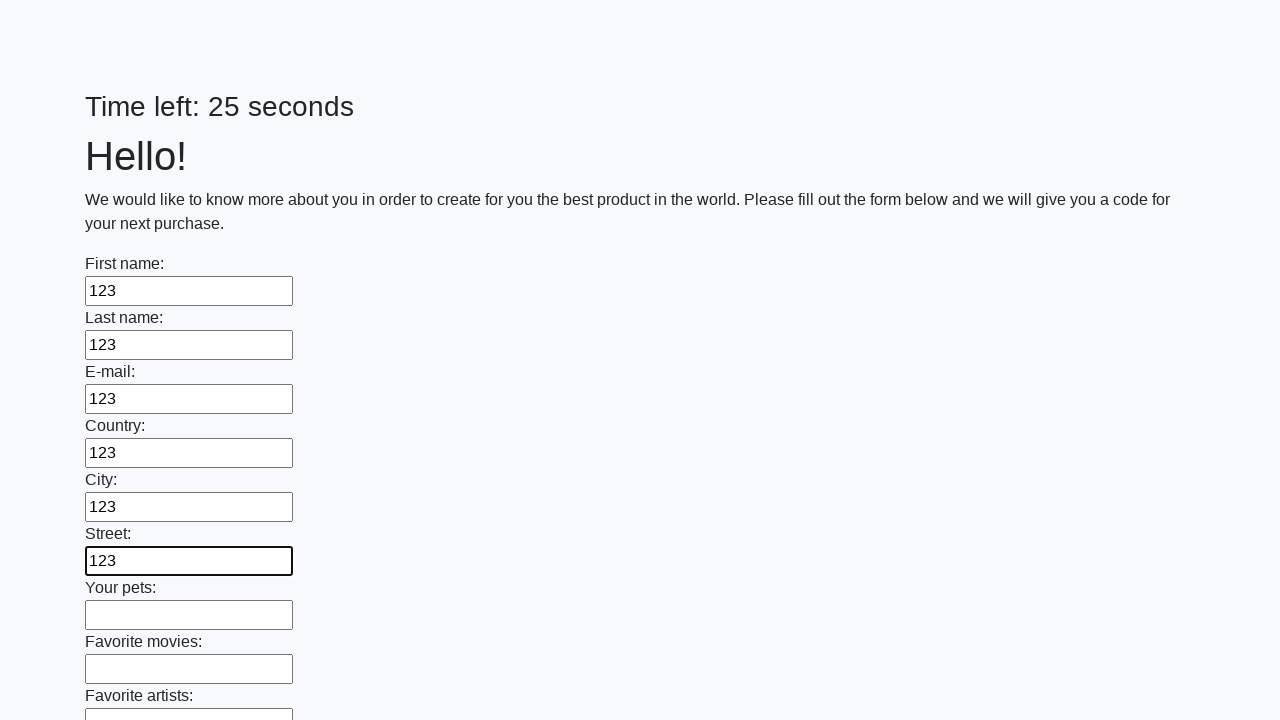

Filled text input field 7 of 100 with '123' on [type='text'] >> nth=6
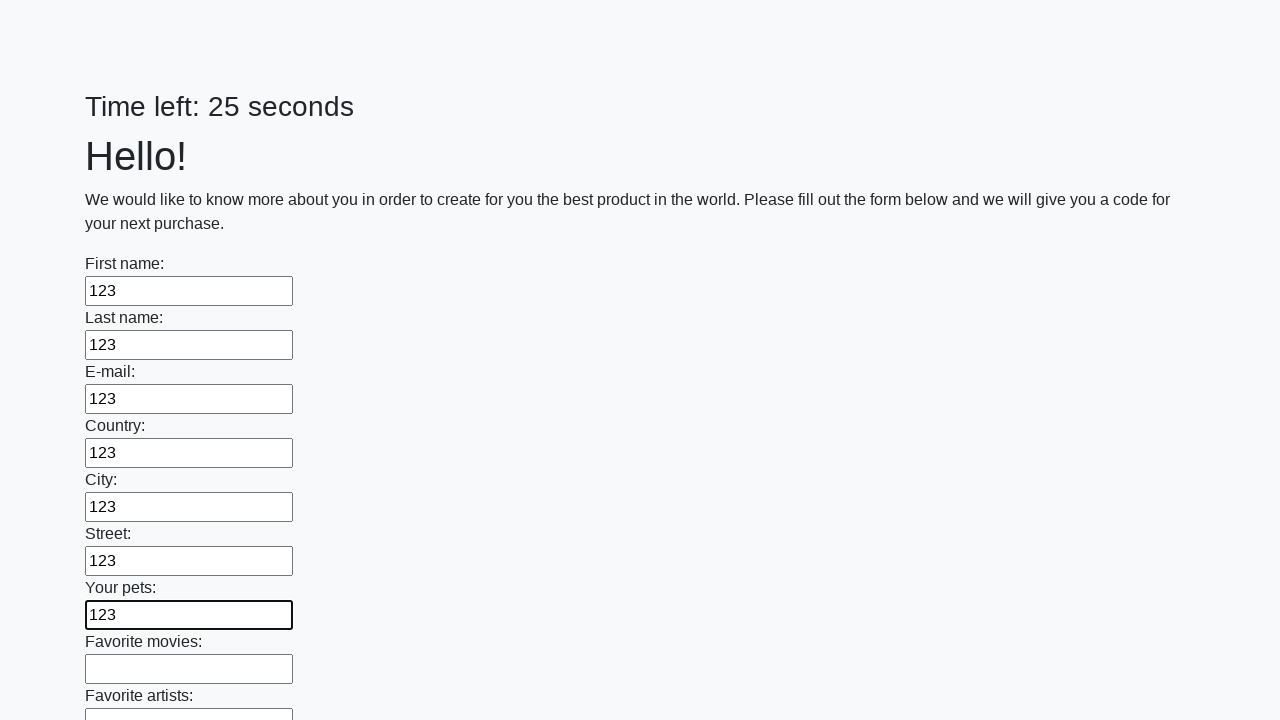

Filled text input field 8 of 100 with '123' on [type='text'] >> nth=7
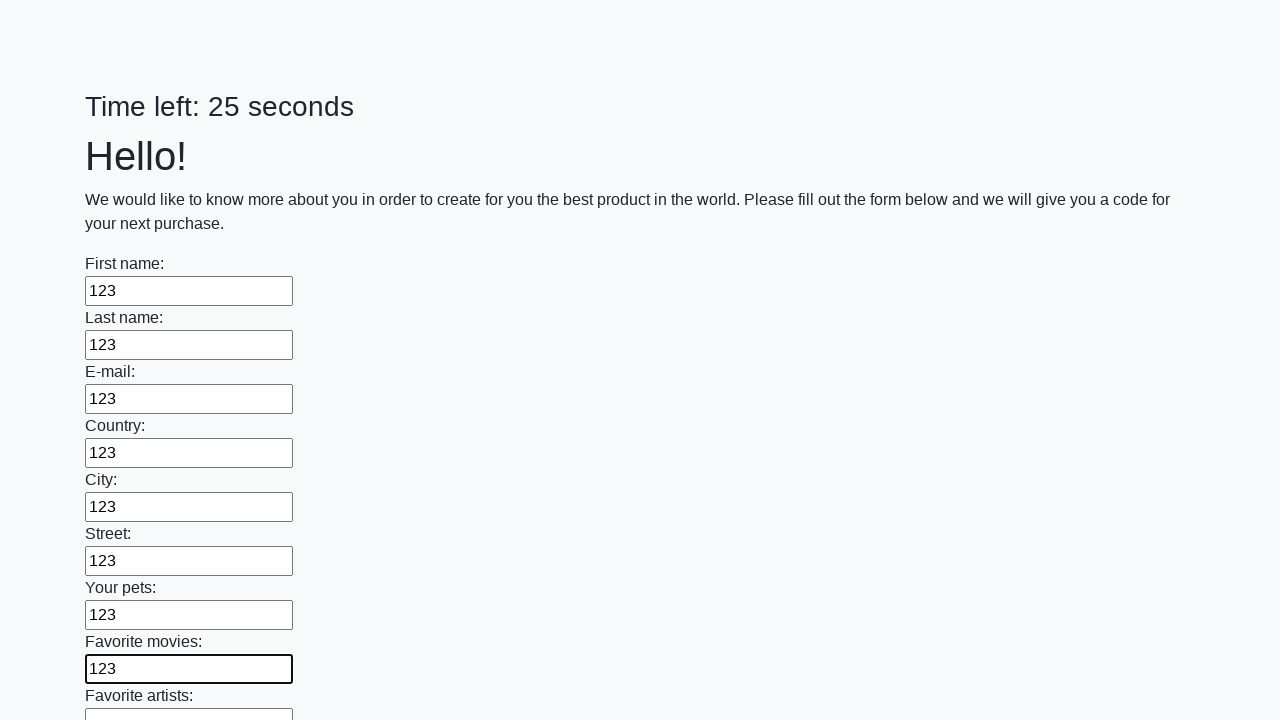

Filled text input field 9 of 100 with '123' on [type='text'] >> nth=8
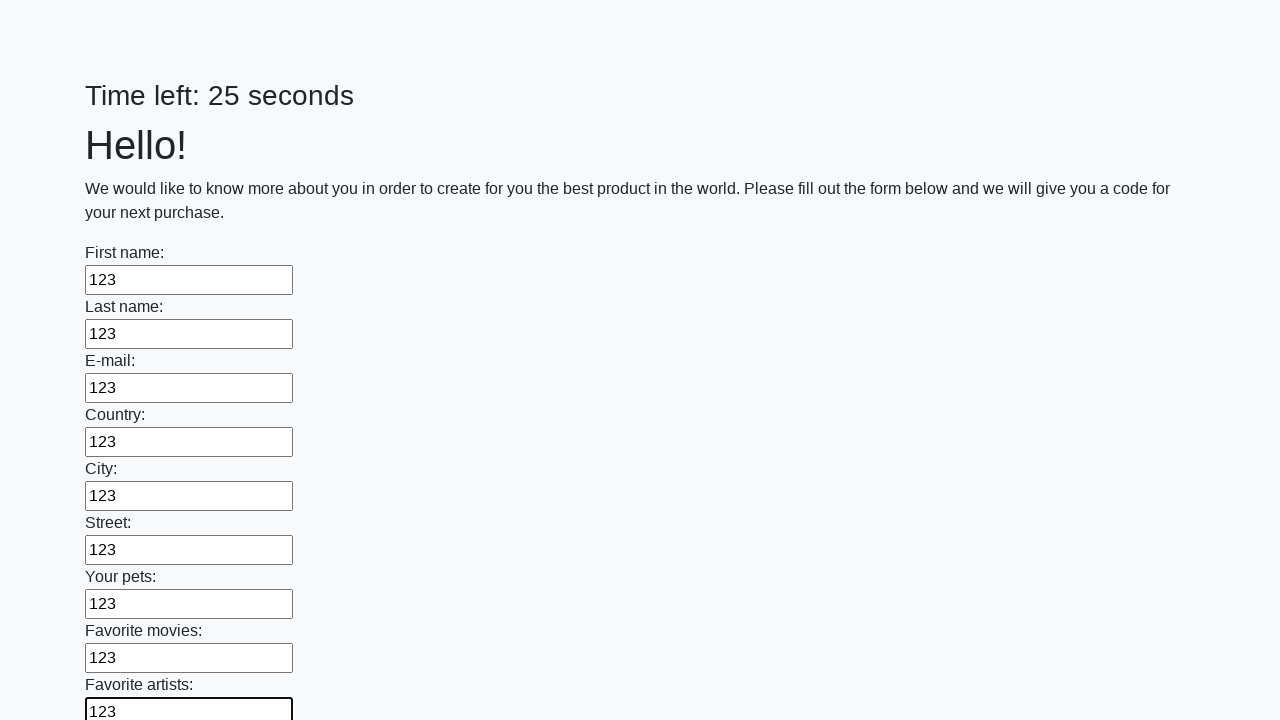

Filled text input field 10 of 100 with '123' on [type='text'] >> nth=9
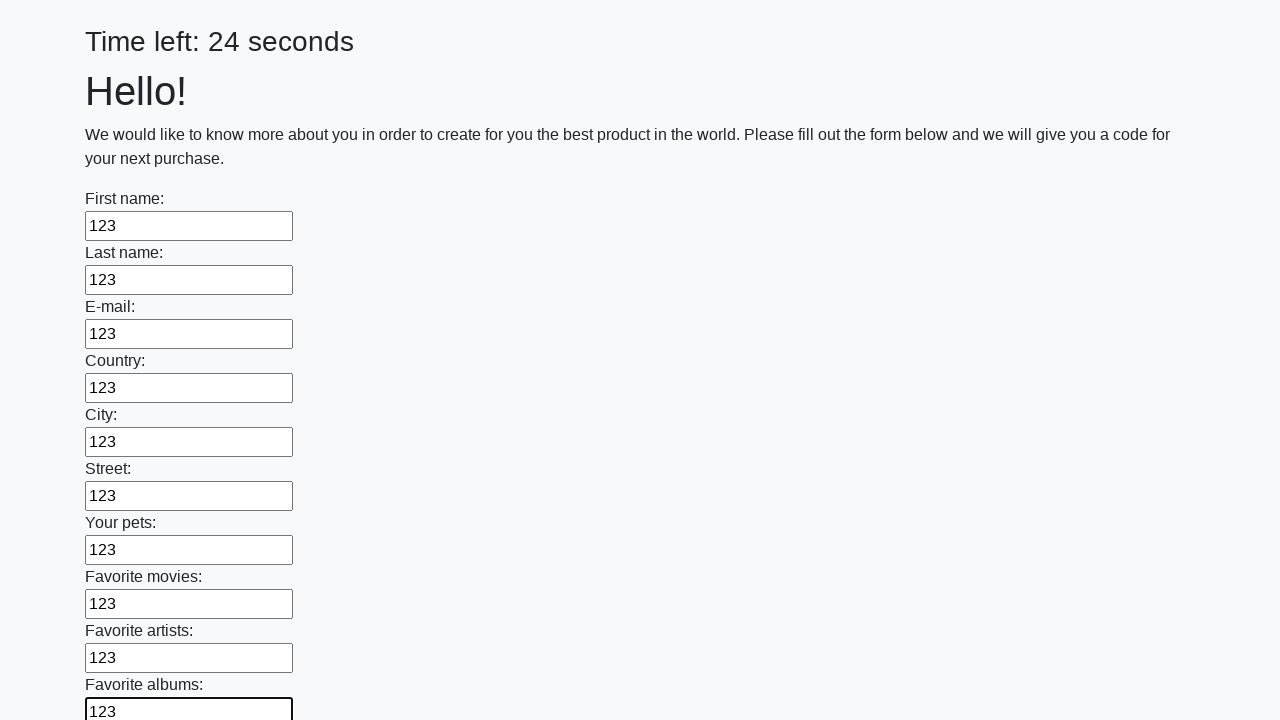

Filled text input field 11 of 100 with '123' on [type='text'] >> nth=10
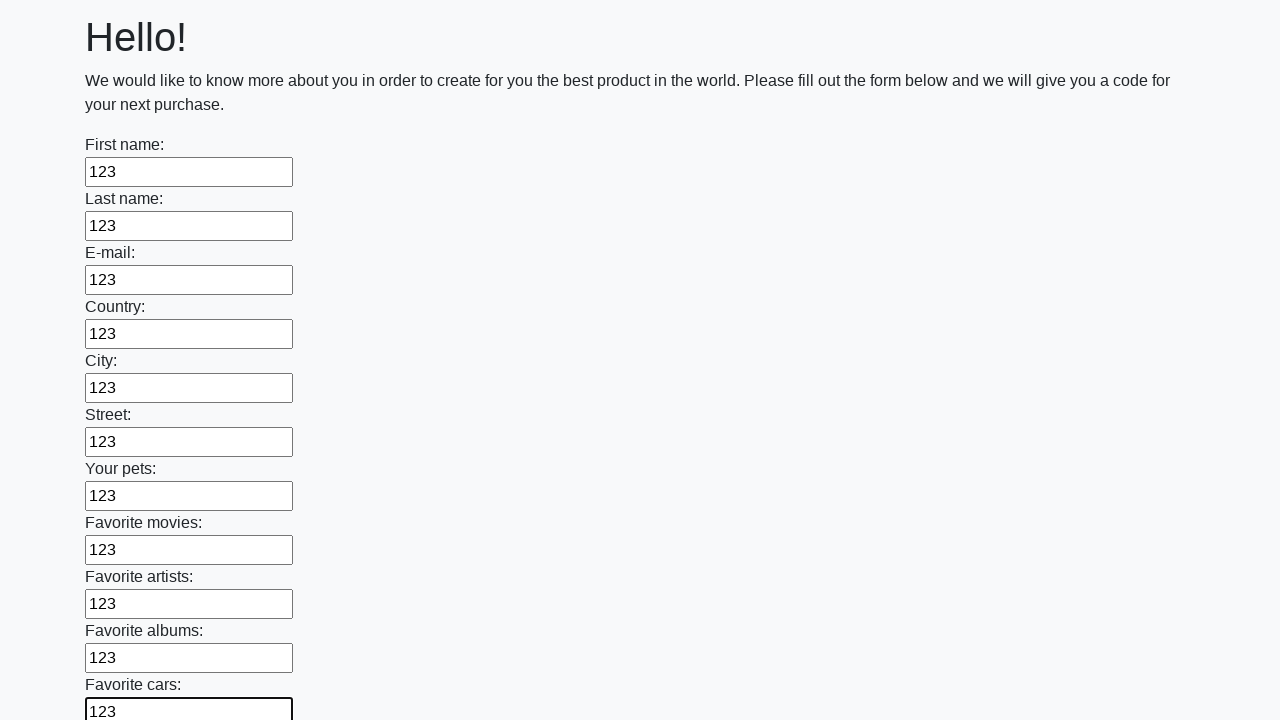

Filled text input field 12 of 100 with '123' on [type='text'] >> nth=11
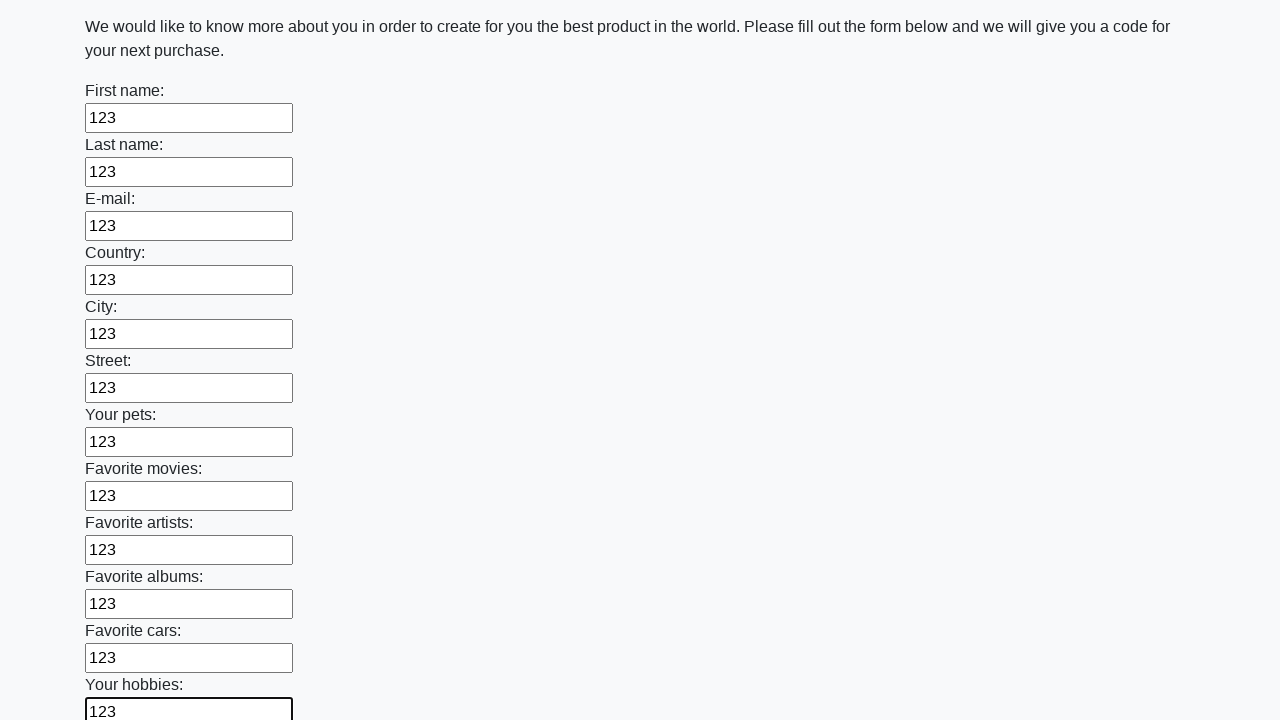

Filled text input field 13 of 100 with '123' on [type='text'] >> nth=12
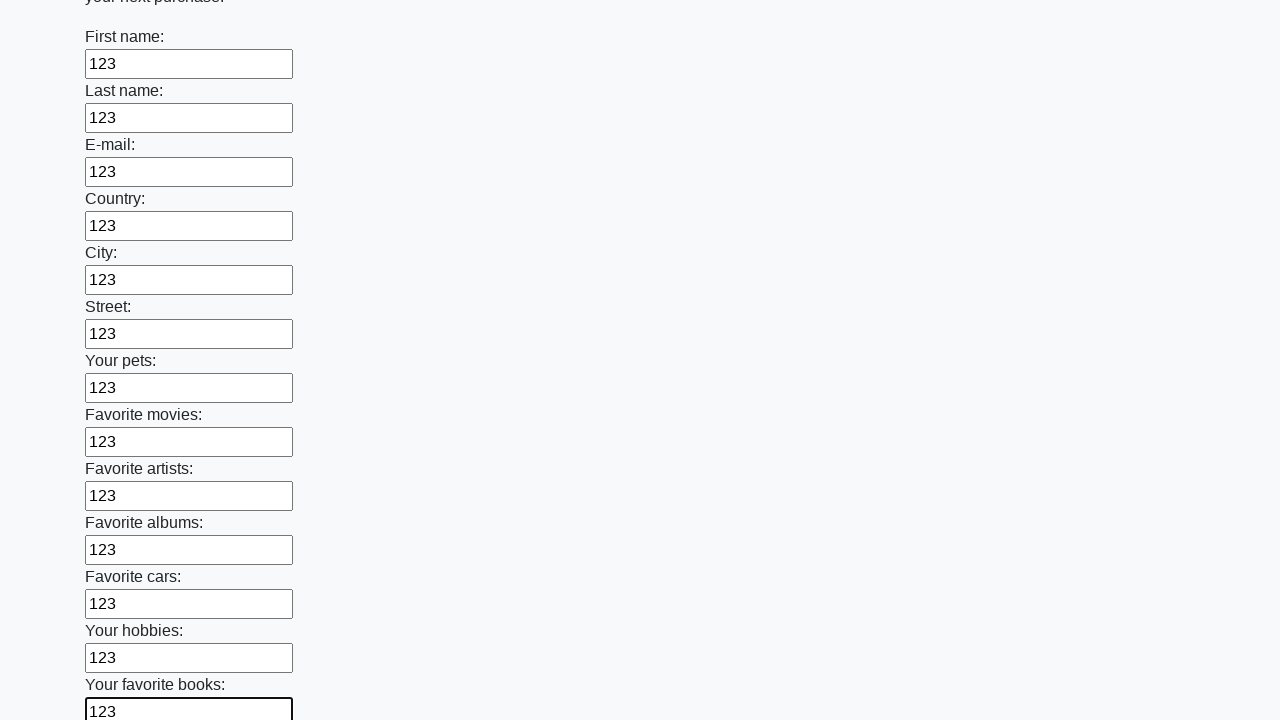

Filled text input field 14 of 100 with '123' on [type='text'] >> nth=13
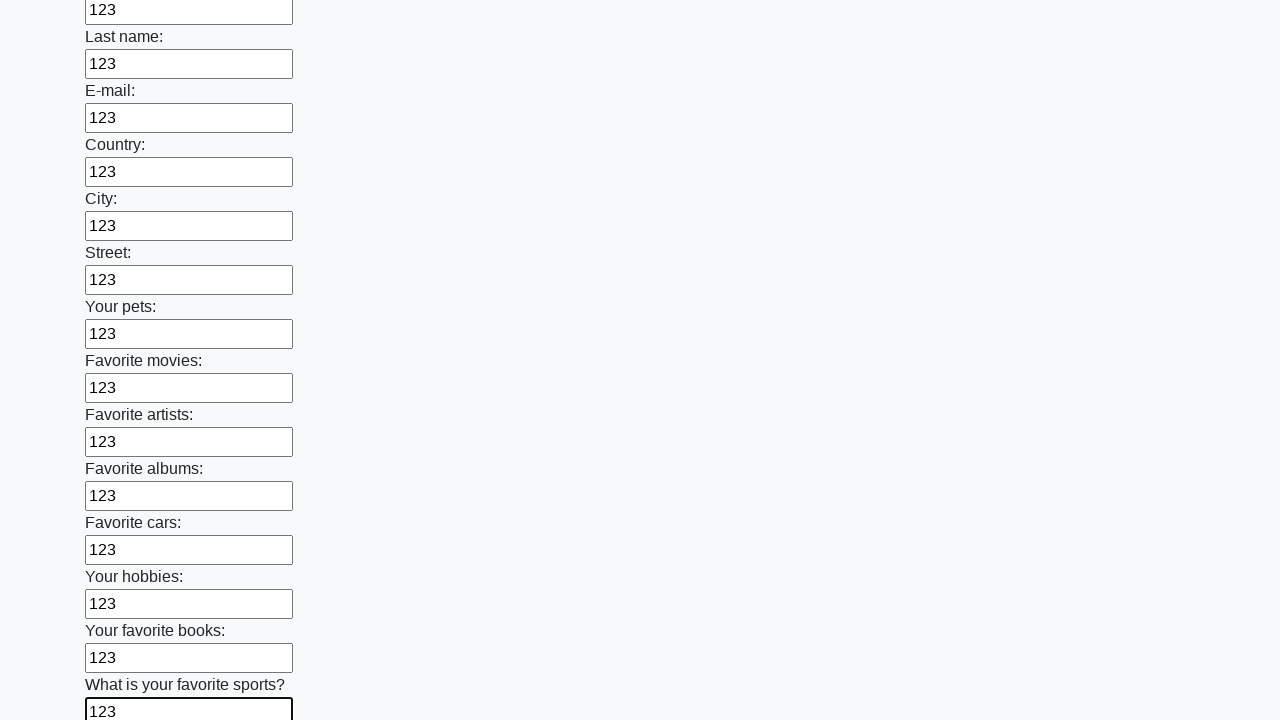

Filled text input field 15 of 100 with '123' on [type='text'] >> nth=14
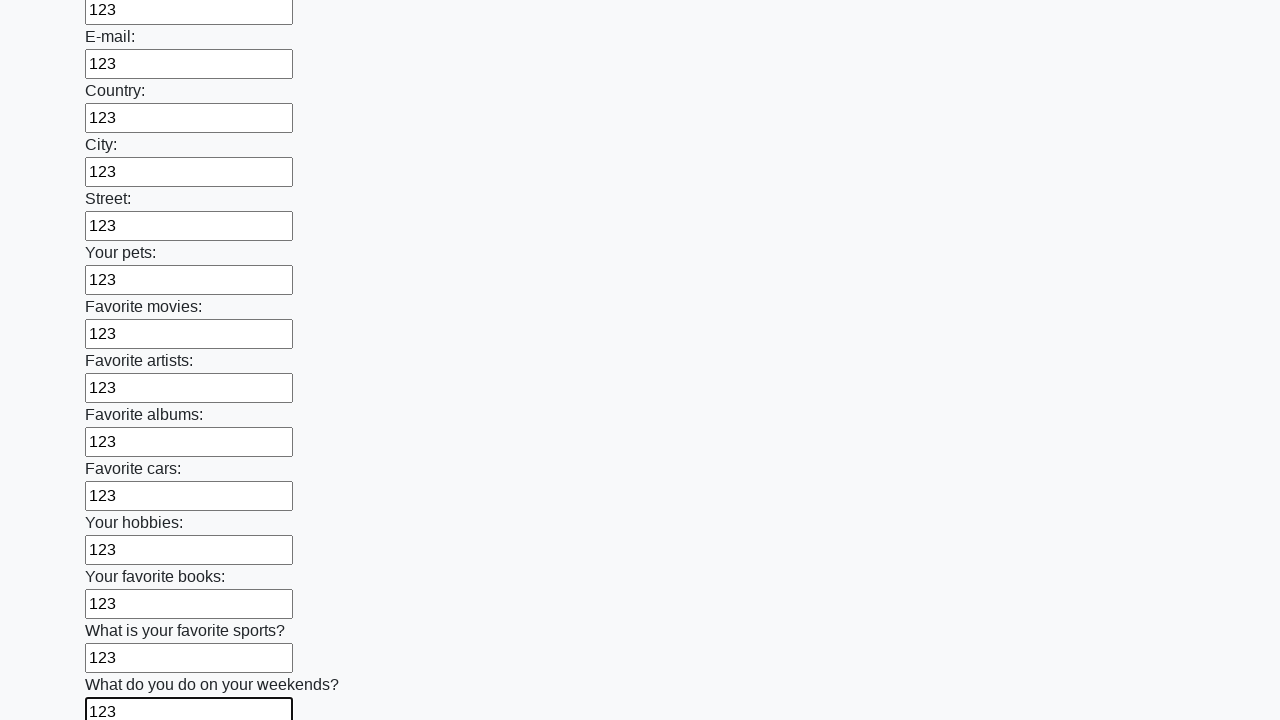

Filled text input field 16 of 100 with '123' on [type='text'] >> nth=15
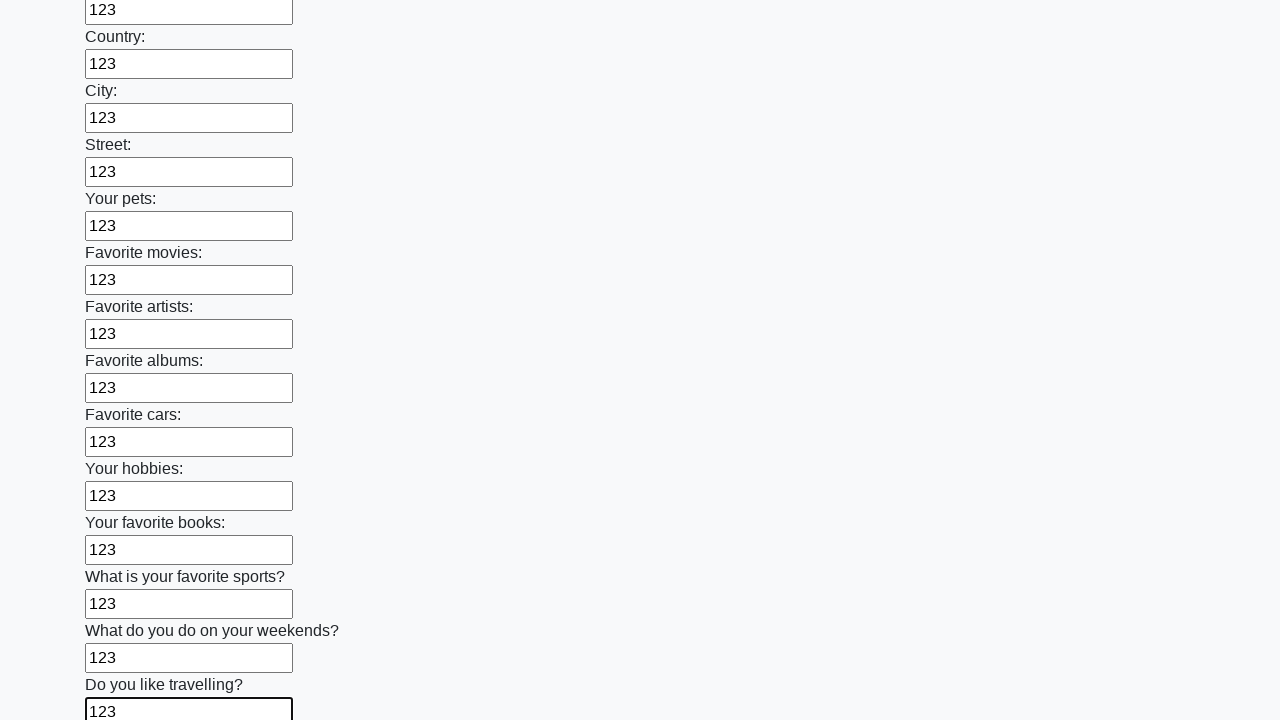

Filled text input field 17 of 100 with '123' on [type='text'] >> nth=16
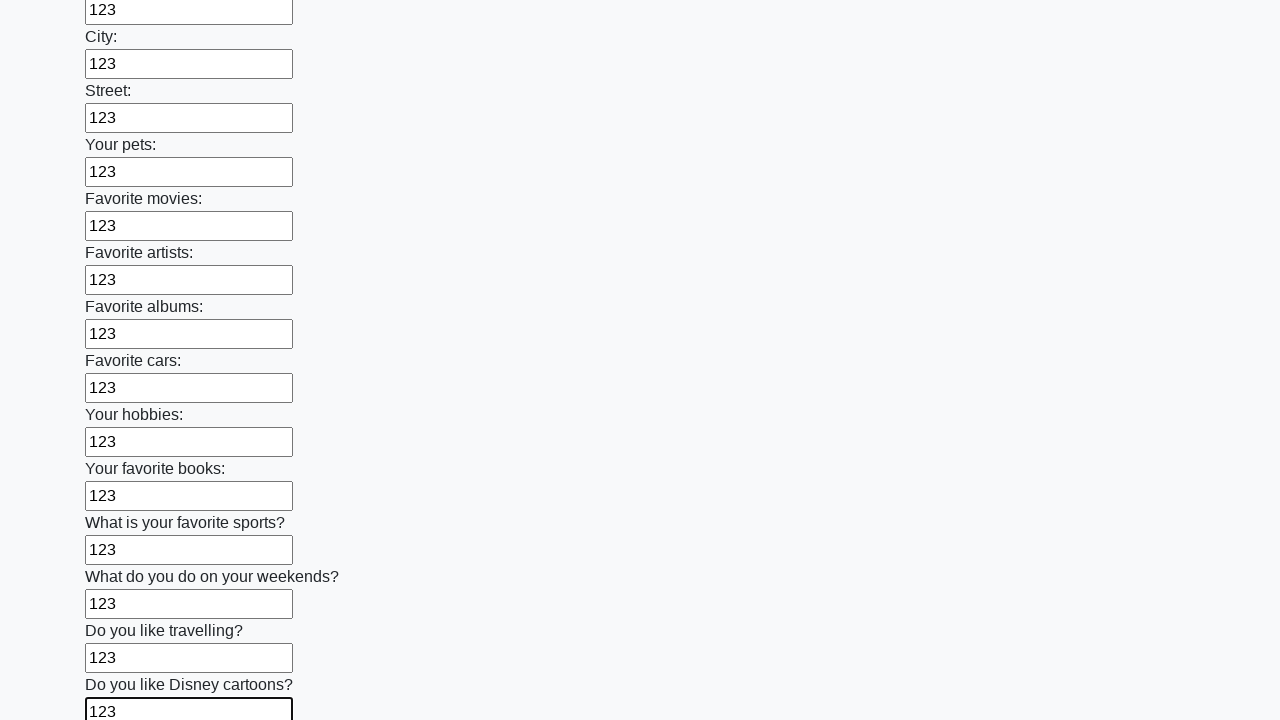

Filled text input field 18 of 100 with '123' on [type='text'] >> nth=17
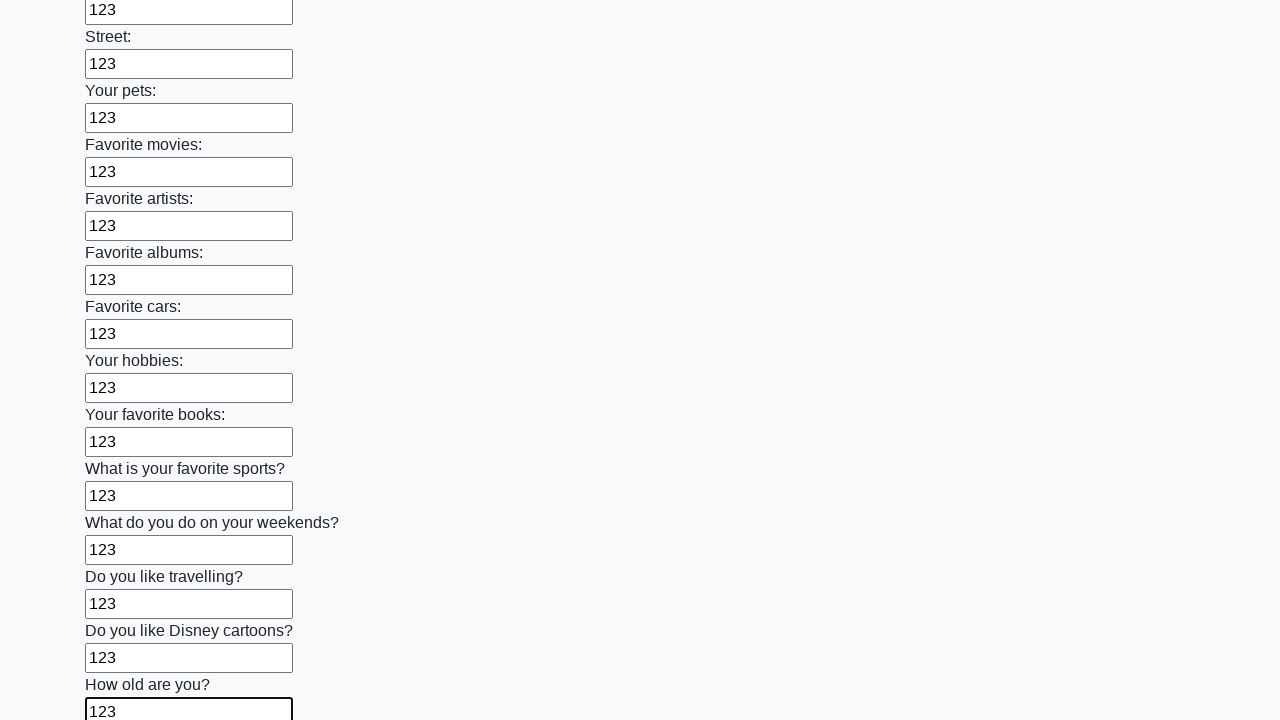

Filled text input field 19 of 100 with '123' on [type='text'] >> nth=18
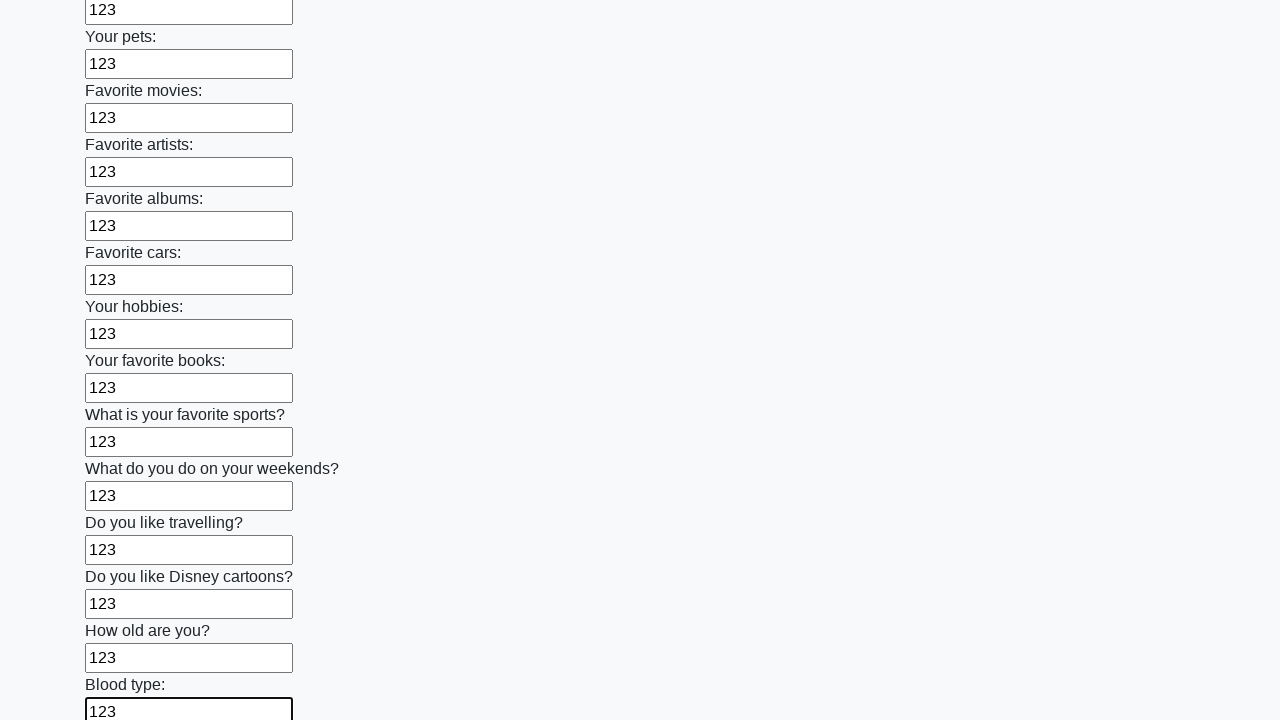

Filled text input field 20 of 100 with '123' on [type='text'] >> nth=19
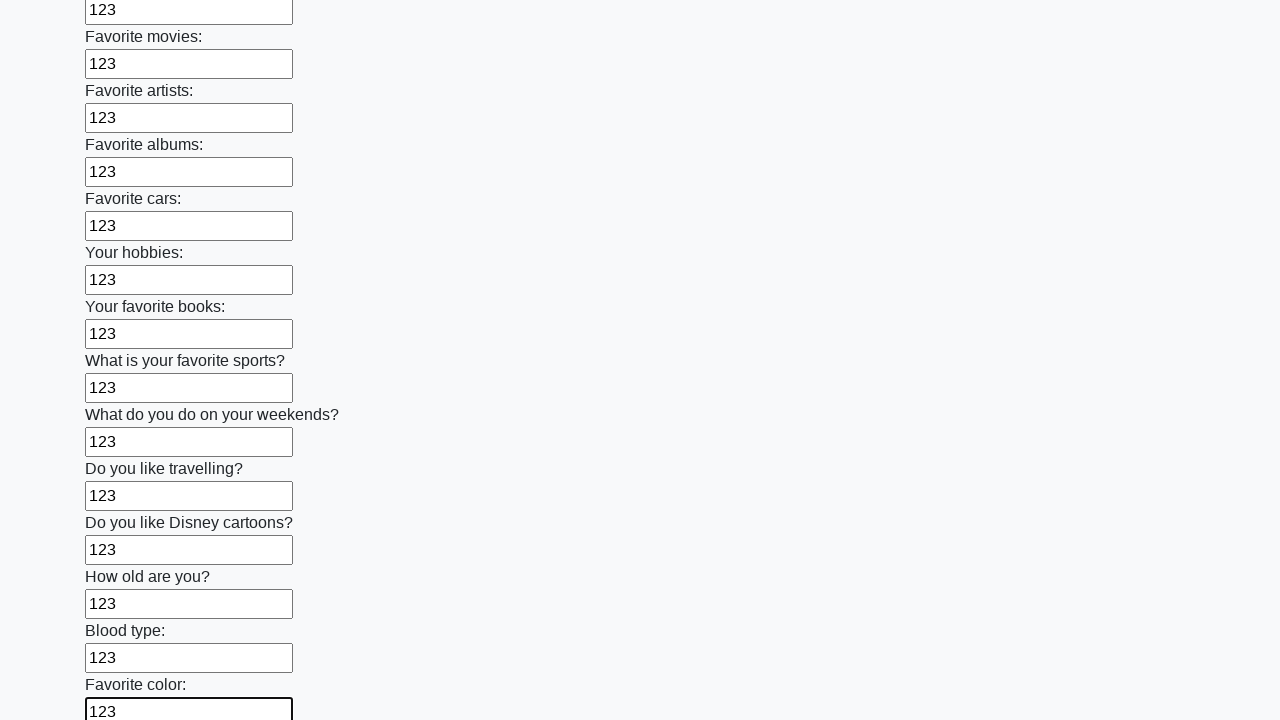

Filled text input field 21 of 100 with '123' on [type='text'] >> nth=20
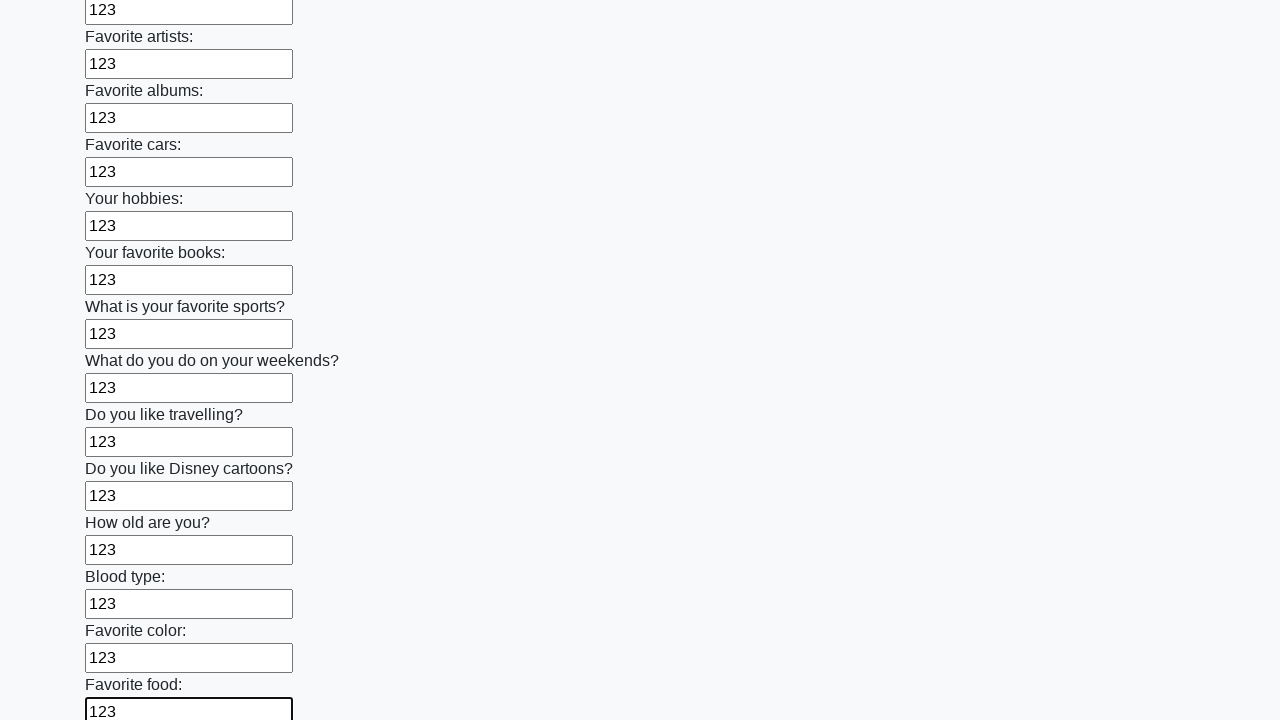

Filled text input field 22 of 100 with '123' on [type='text'] >> nth=21
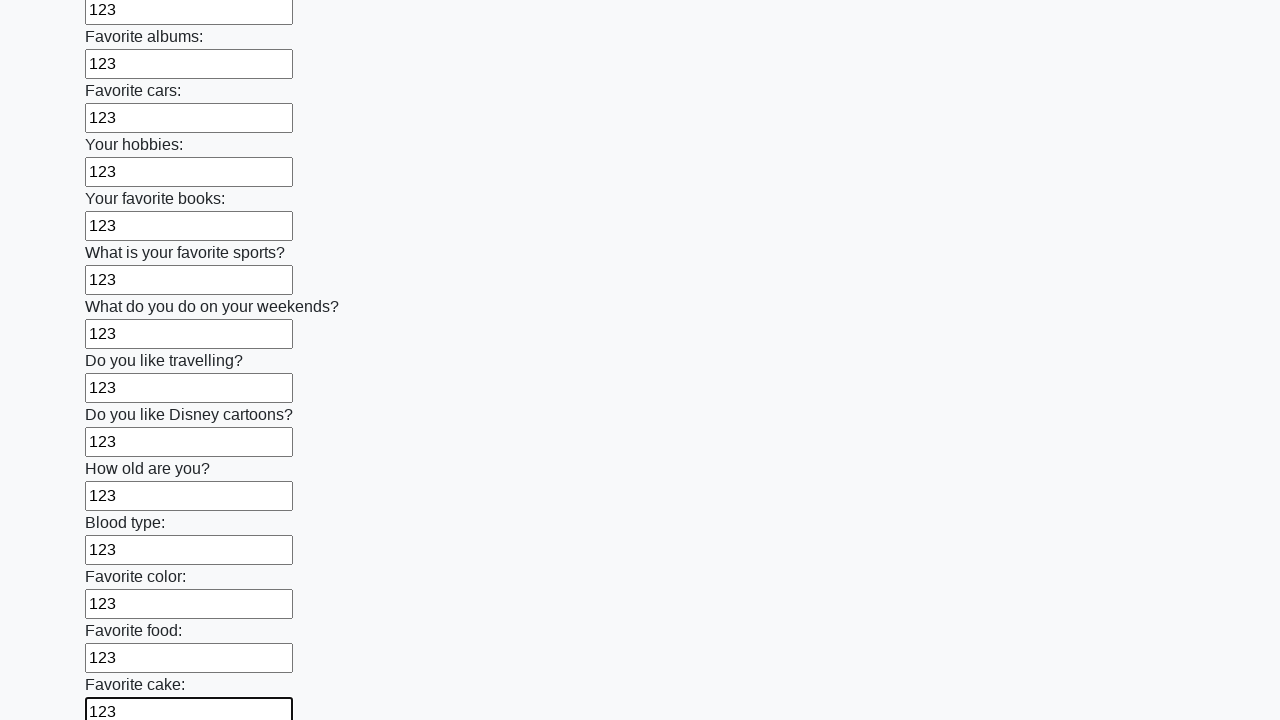

Filled text input field 23 of 100 with '123' on [type='text'] >> nth=22
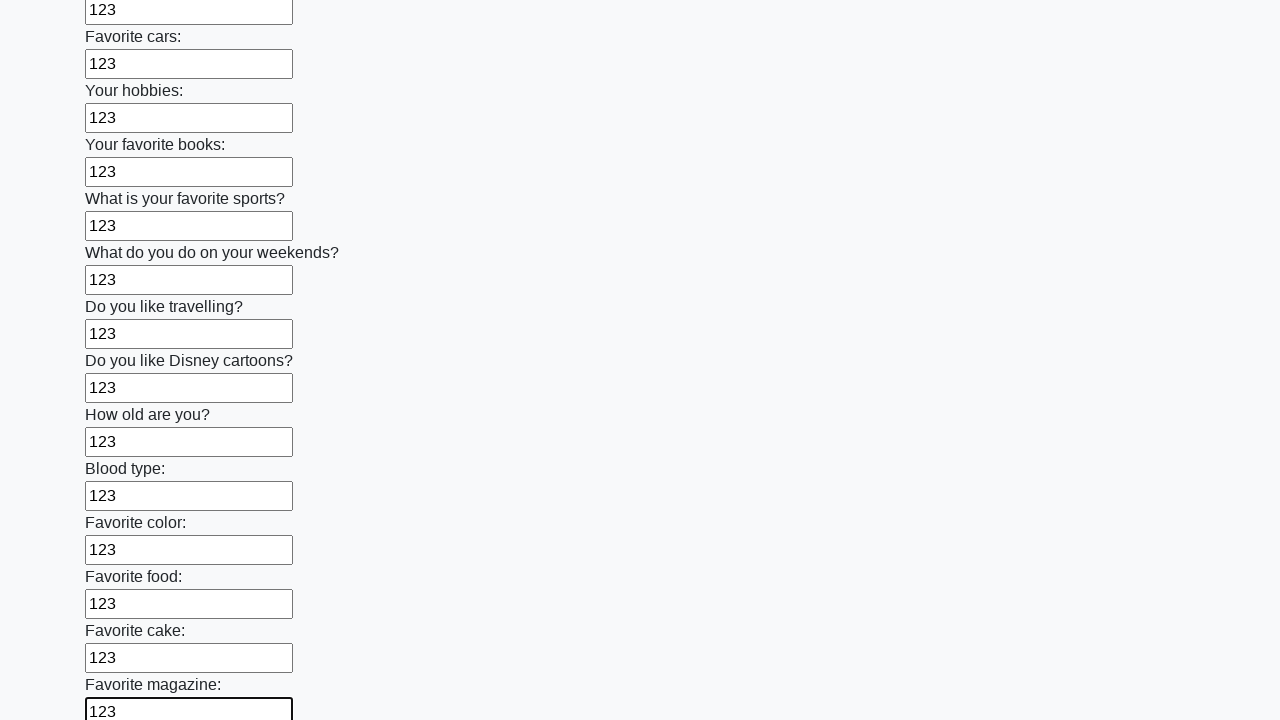

Filled text input field 24 of 100 with '123' on [type='text'] >> nth=23
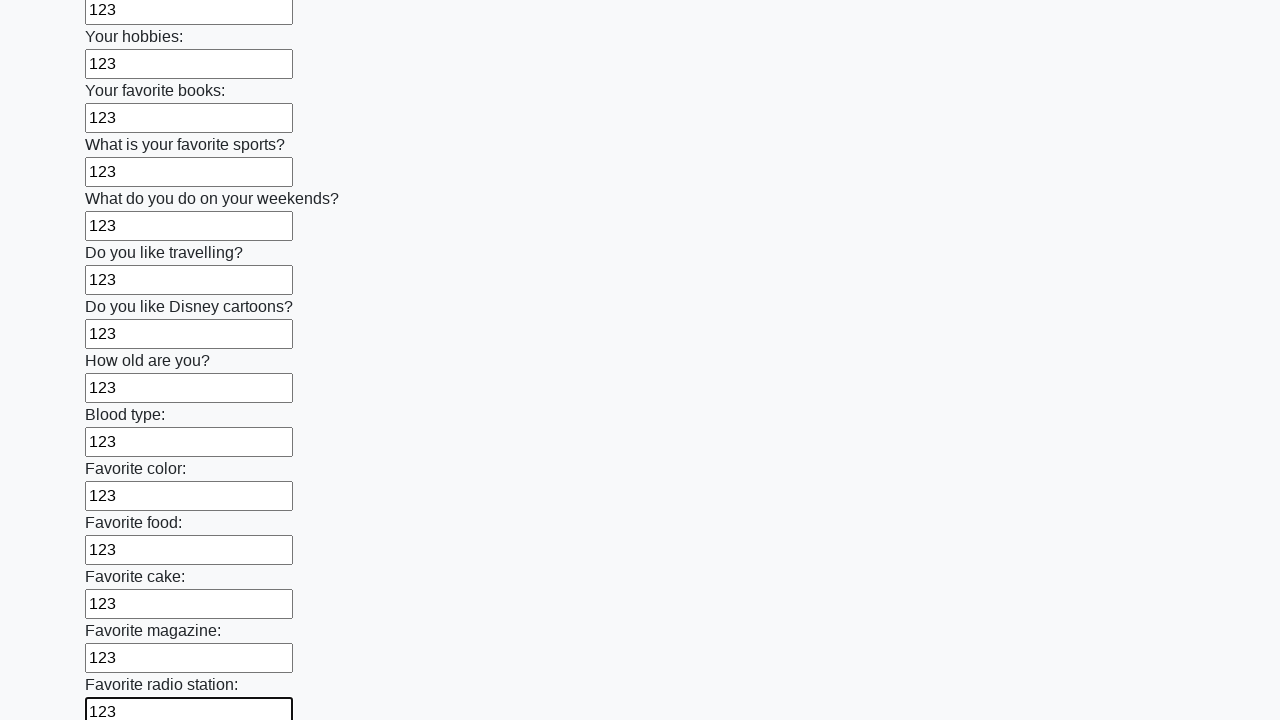

Filled text input field 25 of 100 with '123' on [type='text'] >> nth=24
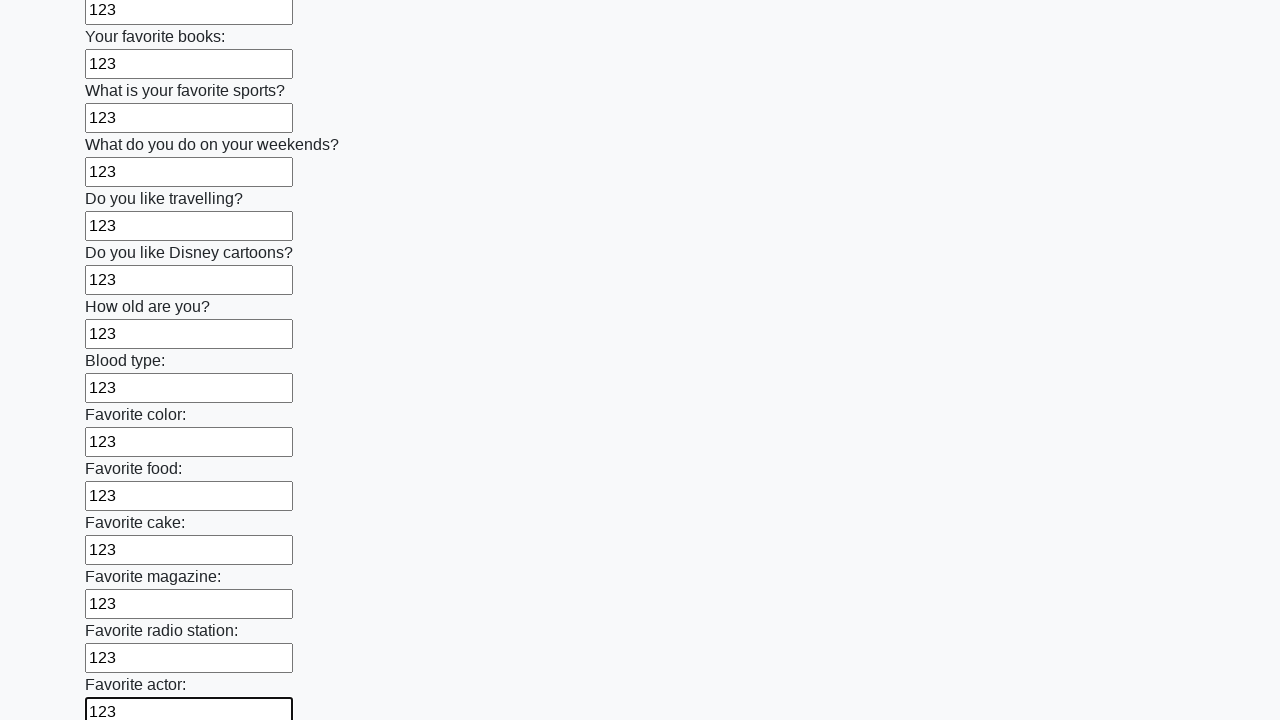

Filled text input field 26 of 100 with '123' on [type='text'] >> nth=25
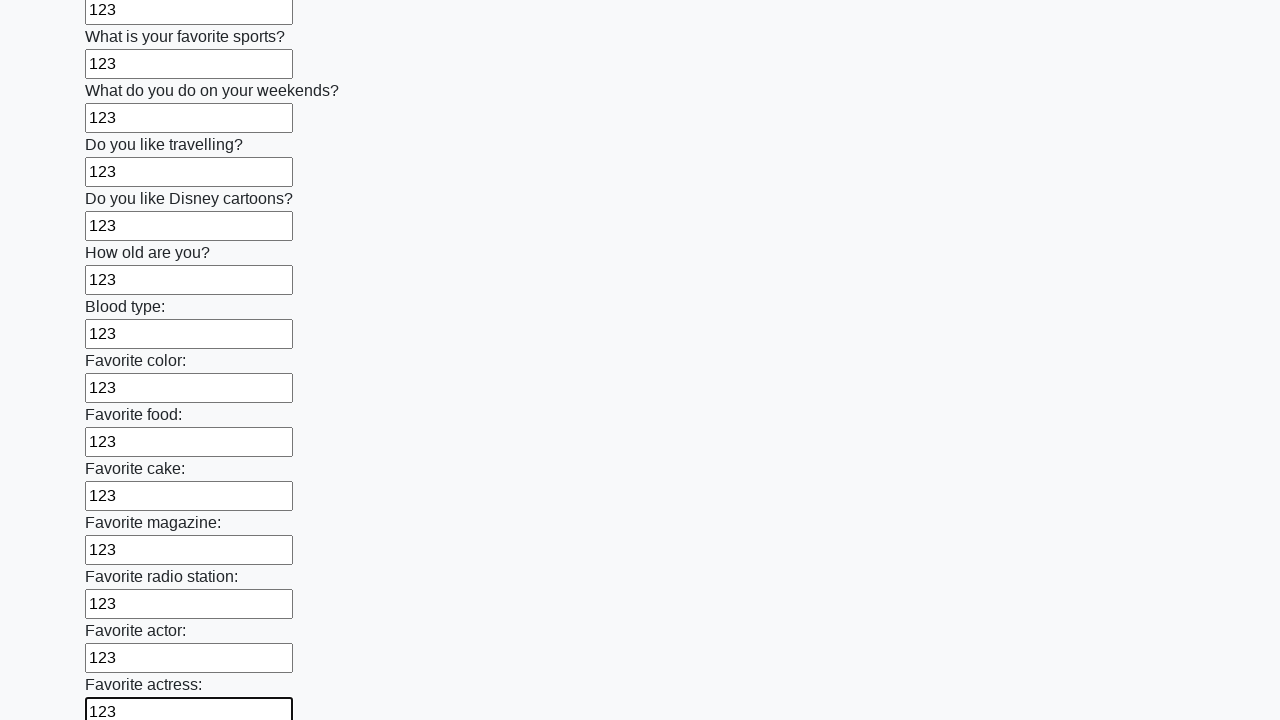

Filled text input field 27 of 100 with '123' on [type='text'] >> nth=26
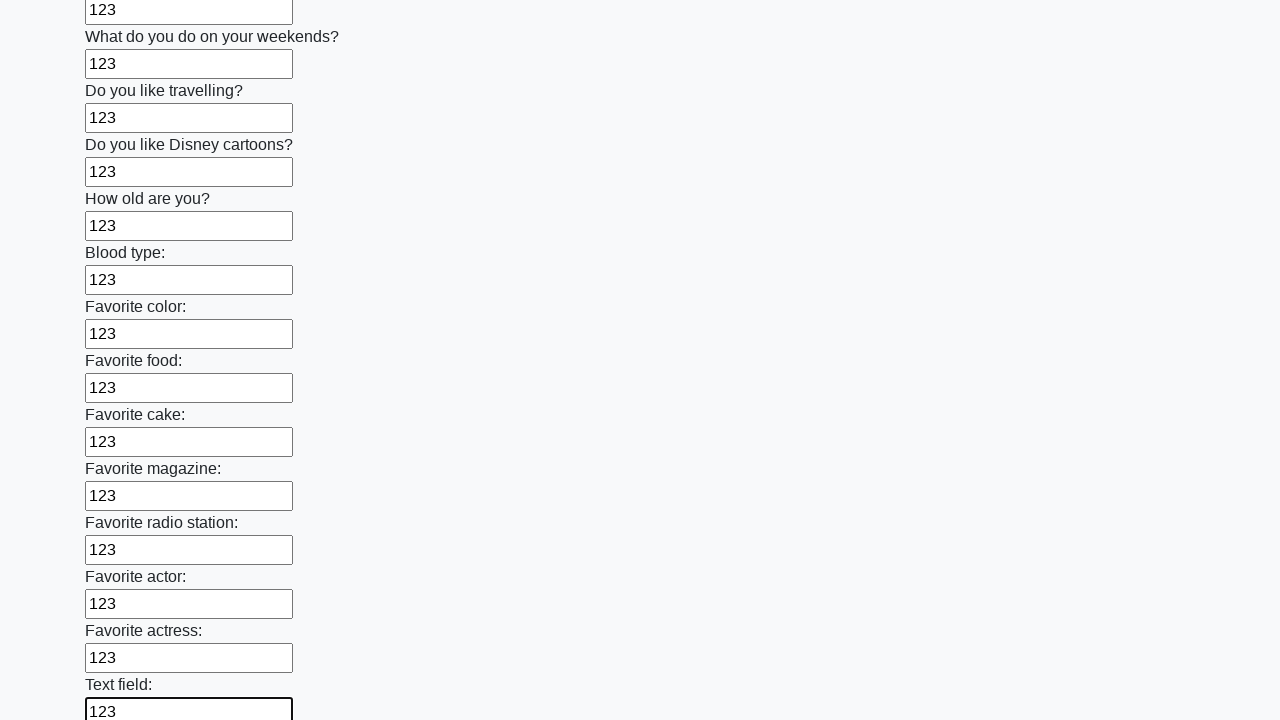

Filled text input field 28 of 100 with '123' on [type='text'] >> nth=27
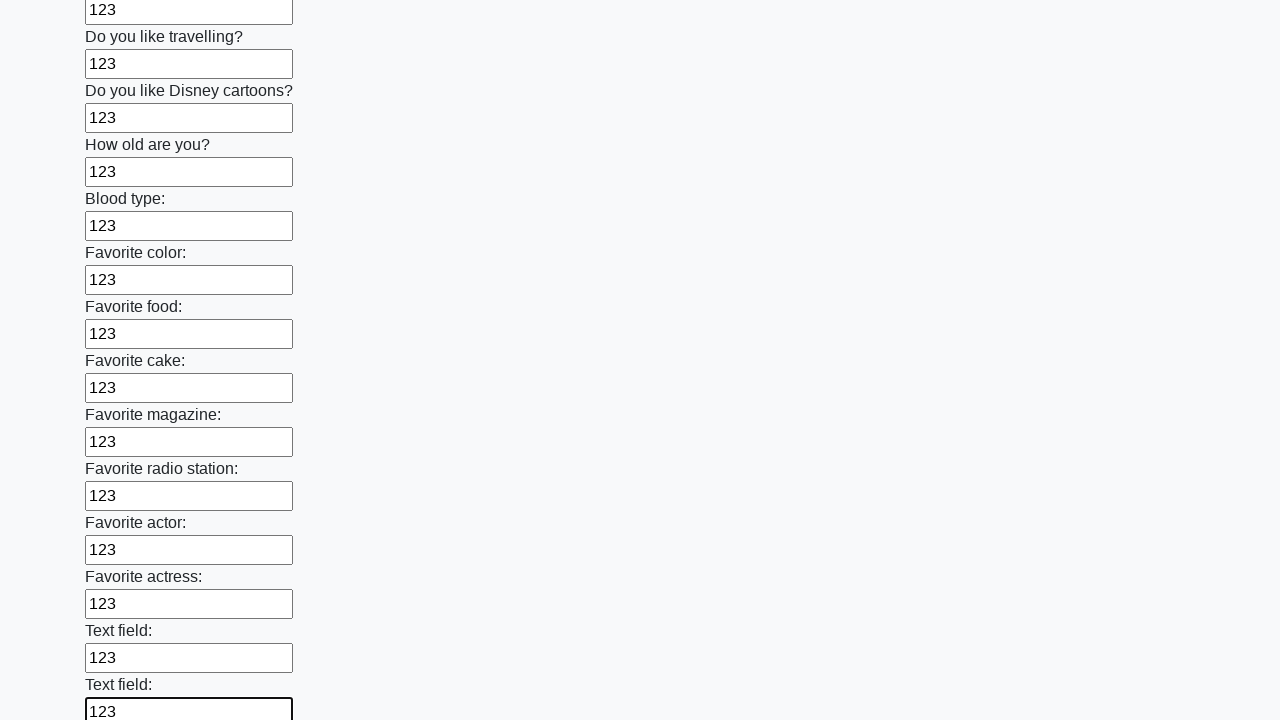

Filled text input field 29 of 100 with '123' on [type='text'] >> nth=28
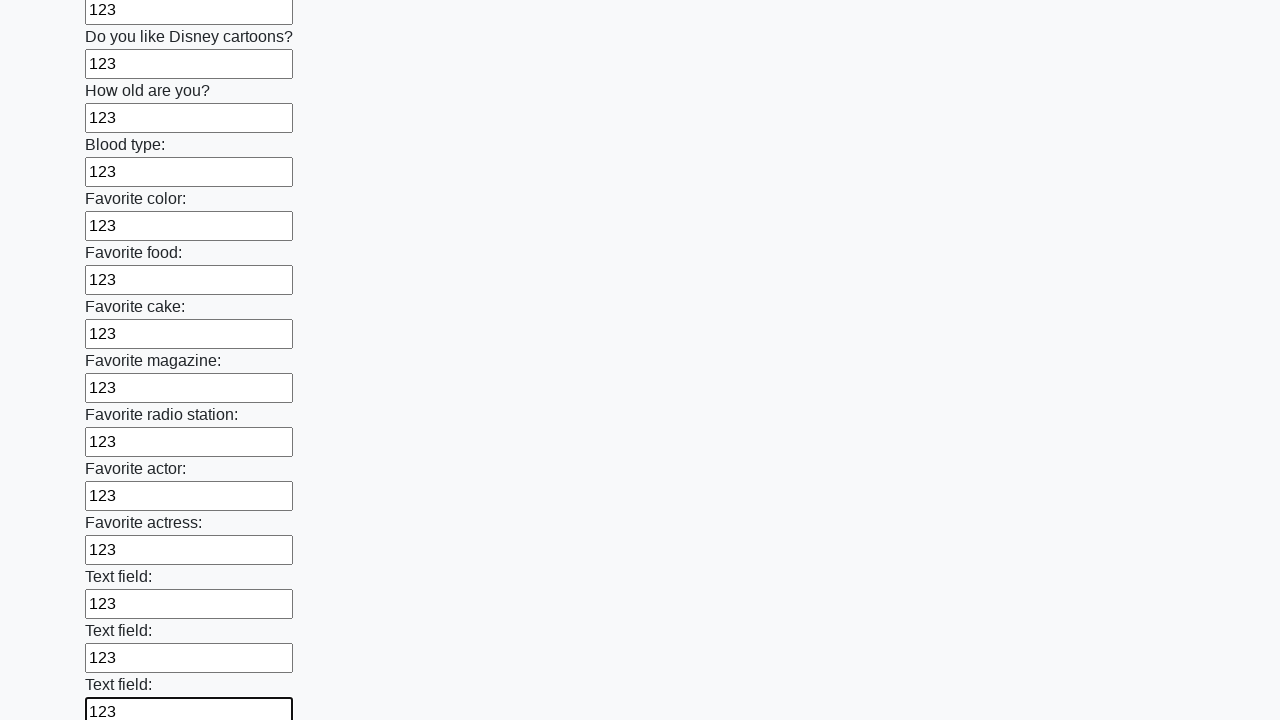

Filled text input field 30 of 100 with '123' on [type='text'] >> nth=29
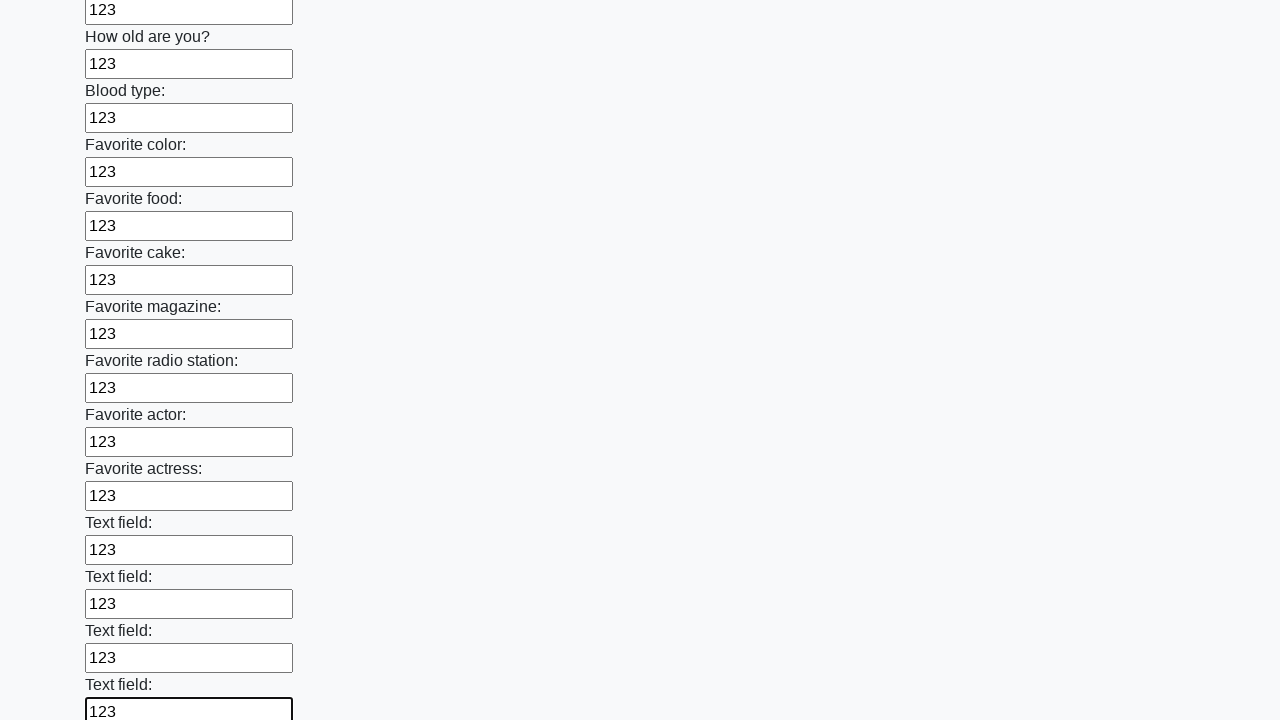

Filled text input field 31 of 100 with '123' on [type='text'] >> nth=30
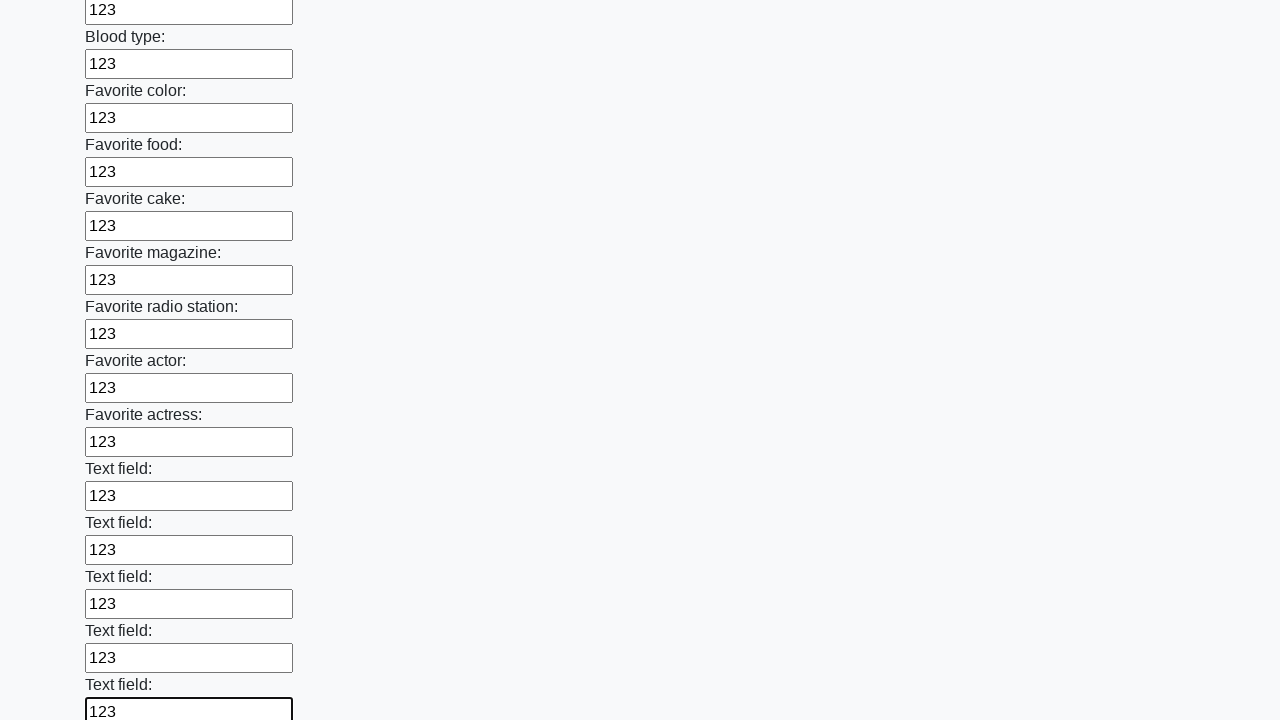

Filled text input field 32 of 100 with '123' on [type='text'] >> nth=31
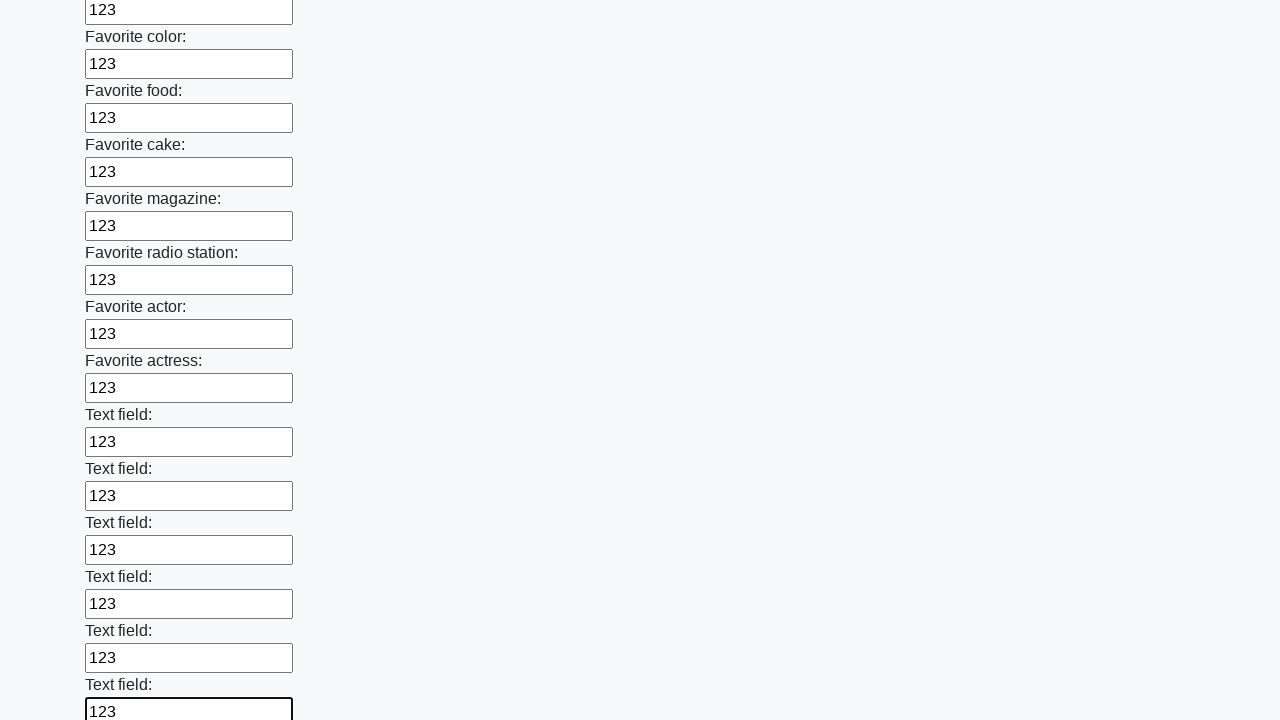

Filled text input field 33 of 100 with '123' on [type='text'] >> nth=32
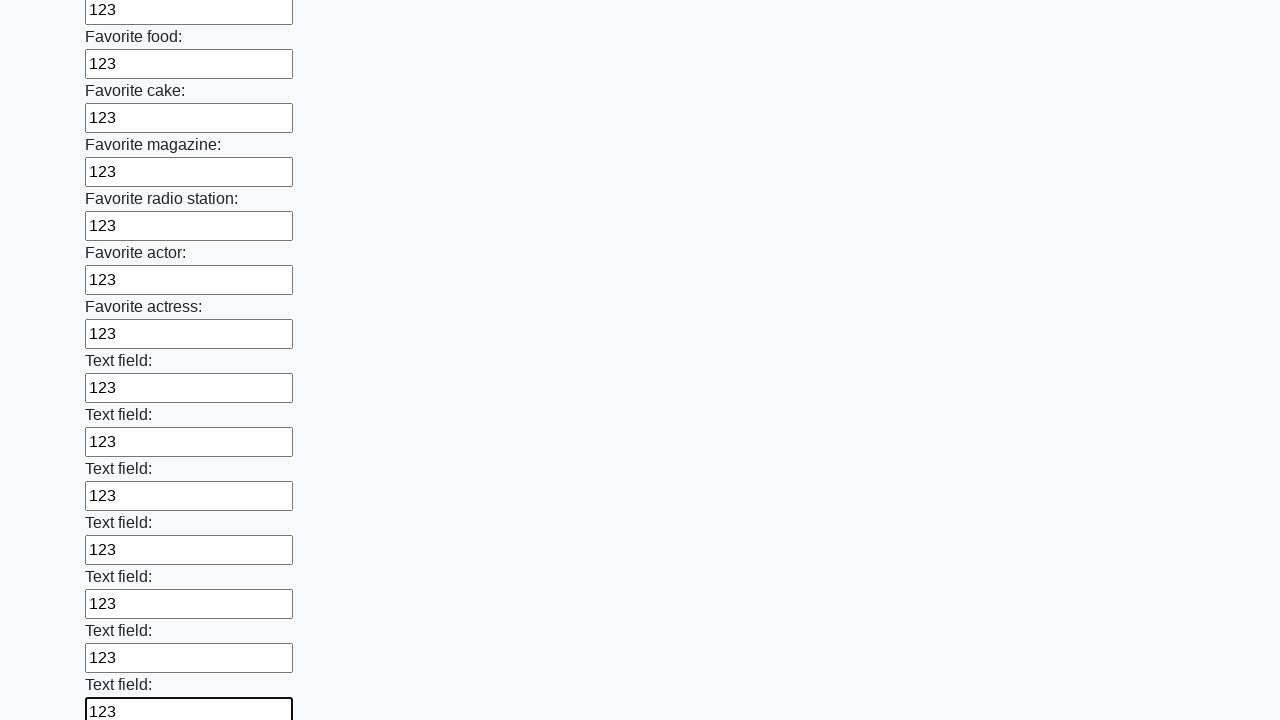

Filled text input field 34 of 100 with '123' on [type='text'] >> nth=33
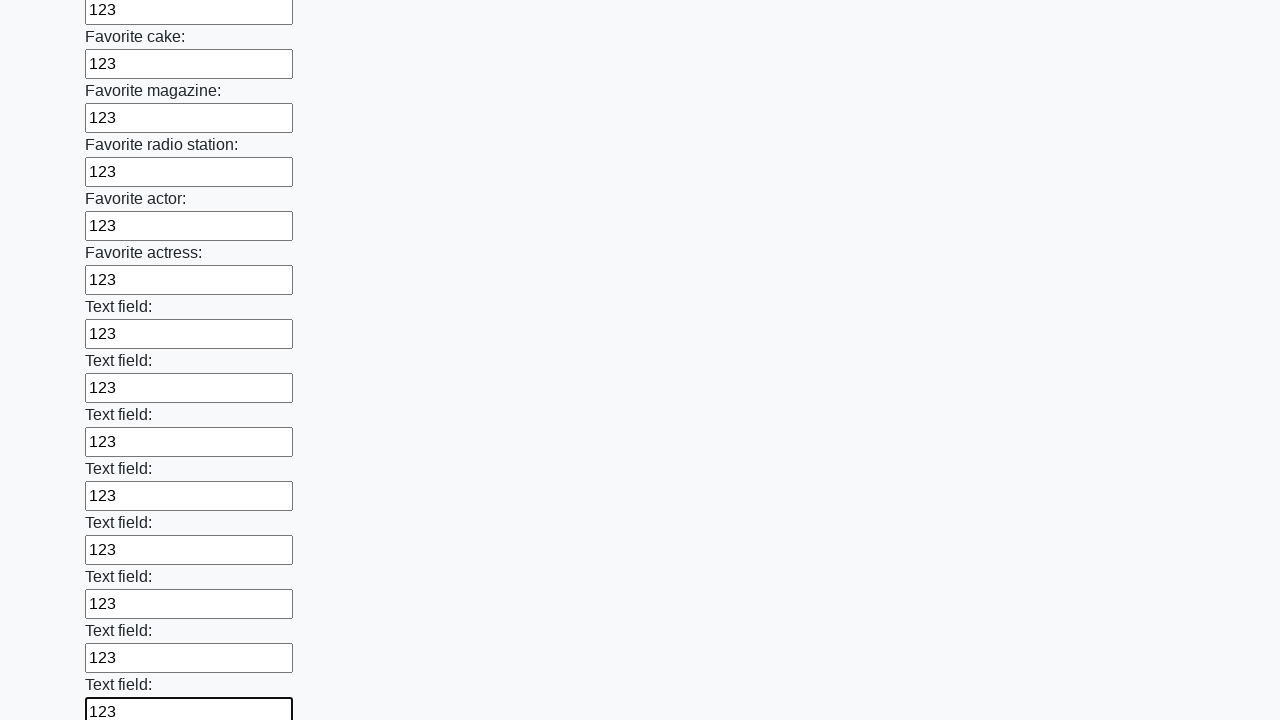

Filled text input field 35 of 100 with '123' on [type='text'] >> nth=34
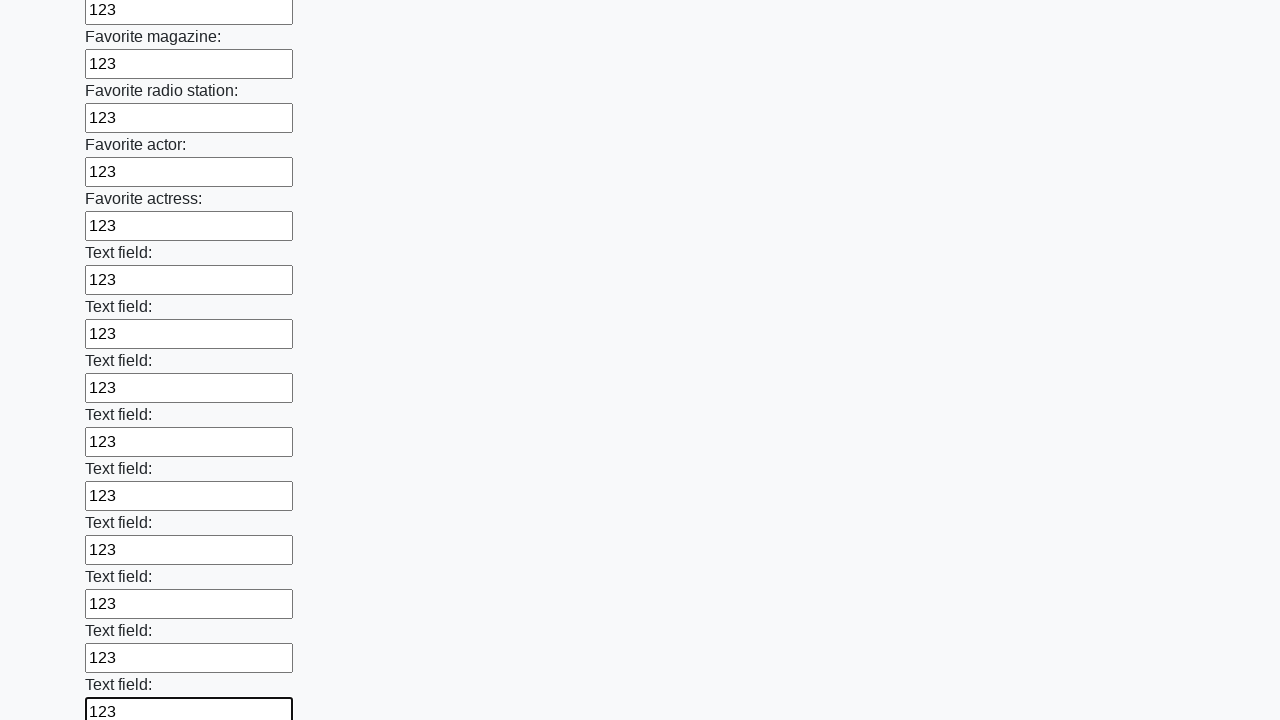

Filled text input field 36 of 100 with '123' on [type='text'] >> nth=35
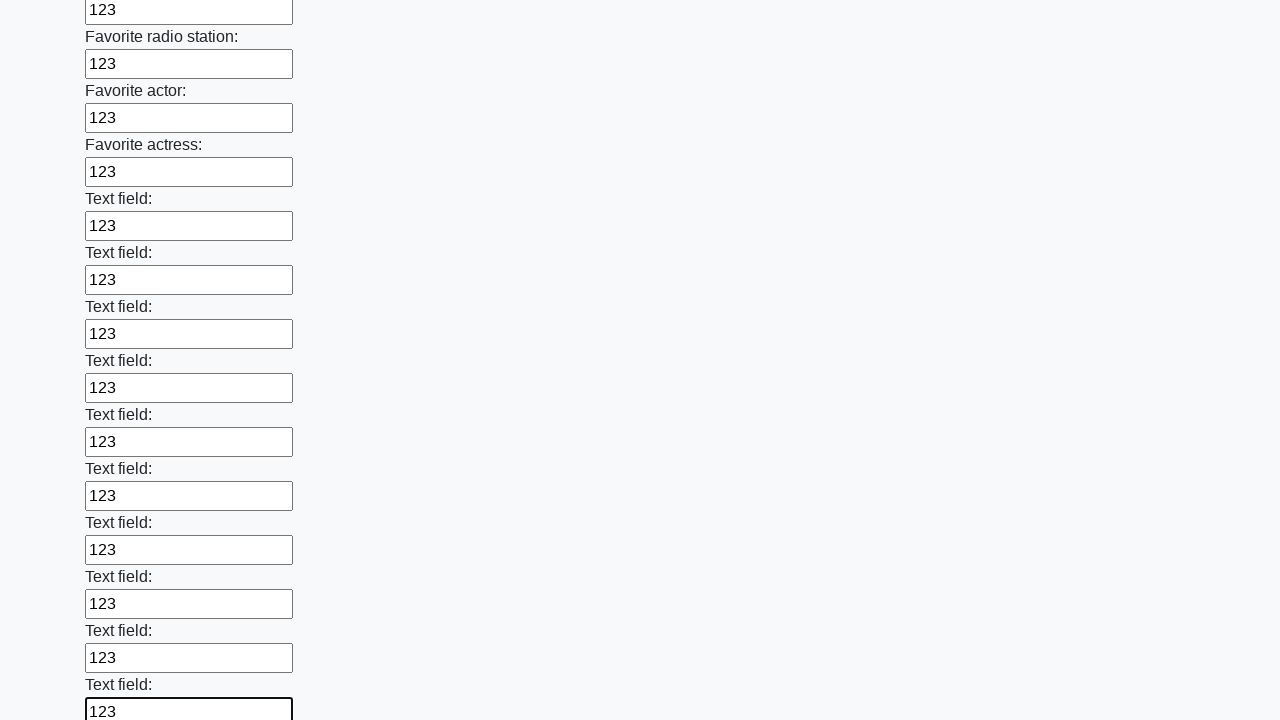

Filled text input field 37 of 100 with '123' on [type='text'] >> nth=36
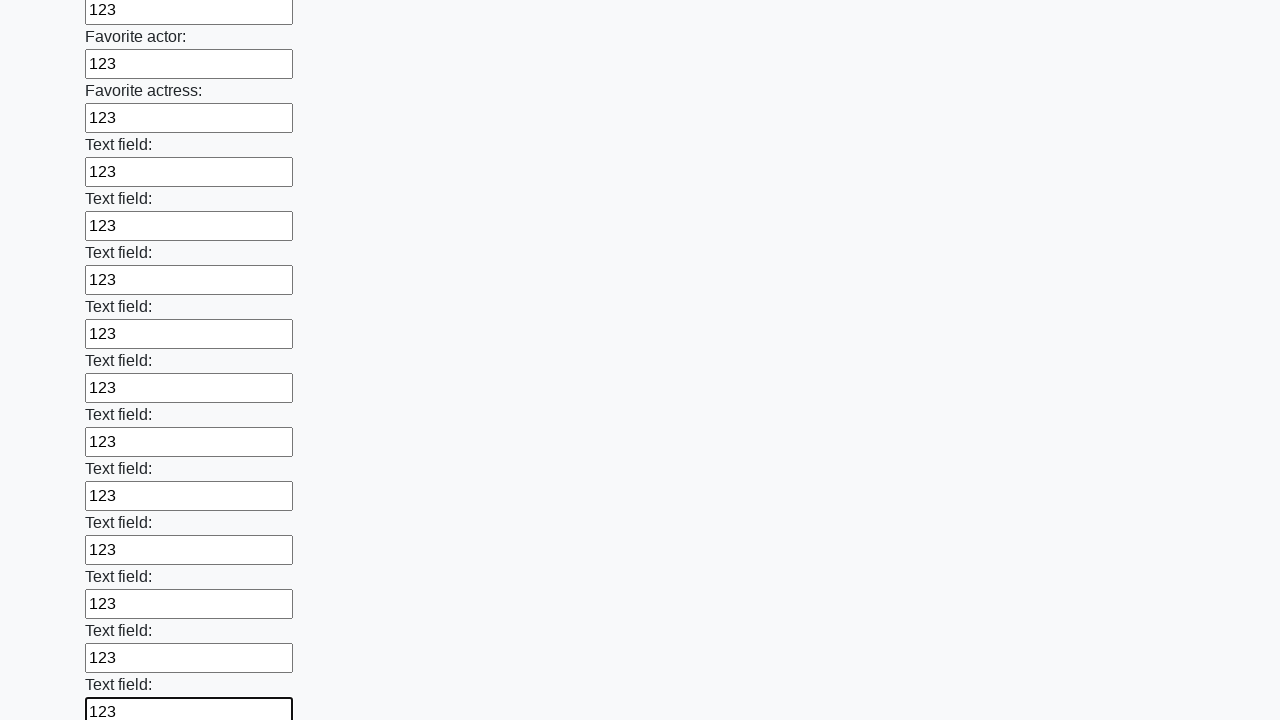

Filled text input field 38 of 100 with '123' on [type='text'] >> nth=37
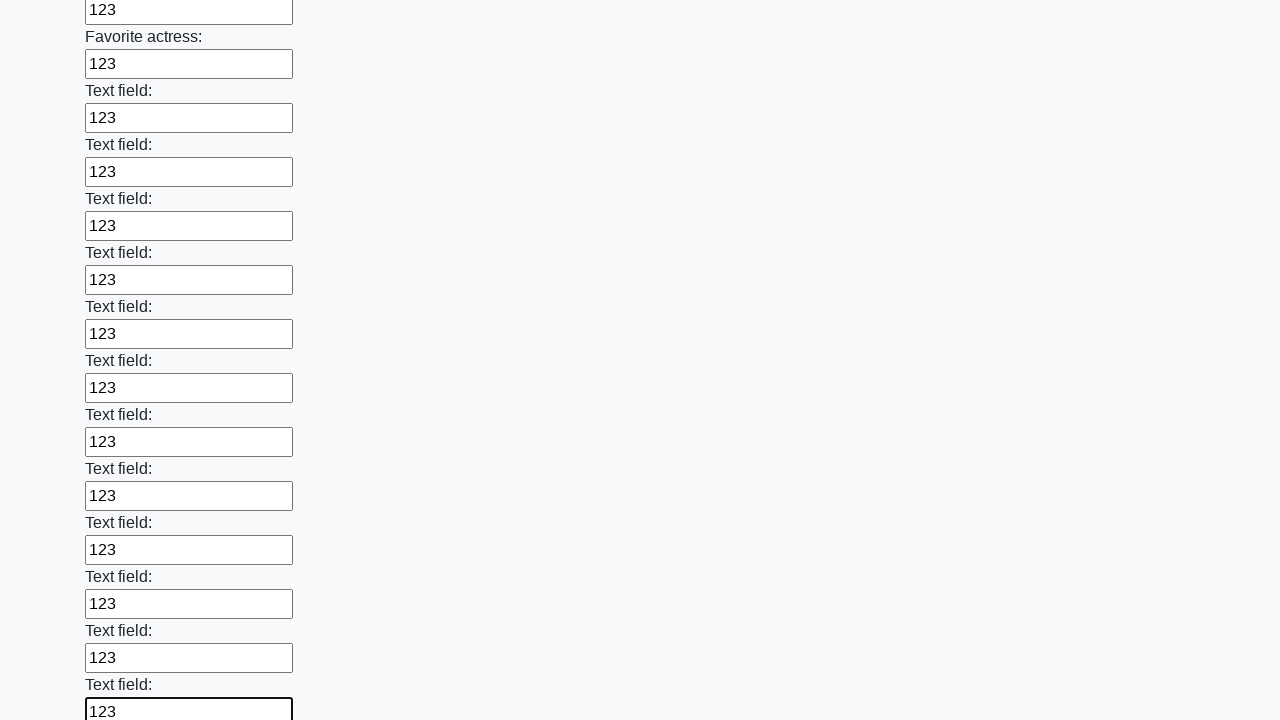

Filled text input field 39 of 100 with '123' on [type='text'] >> nth=38
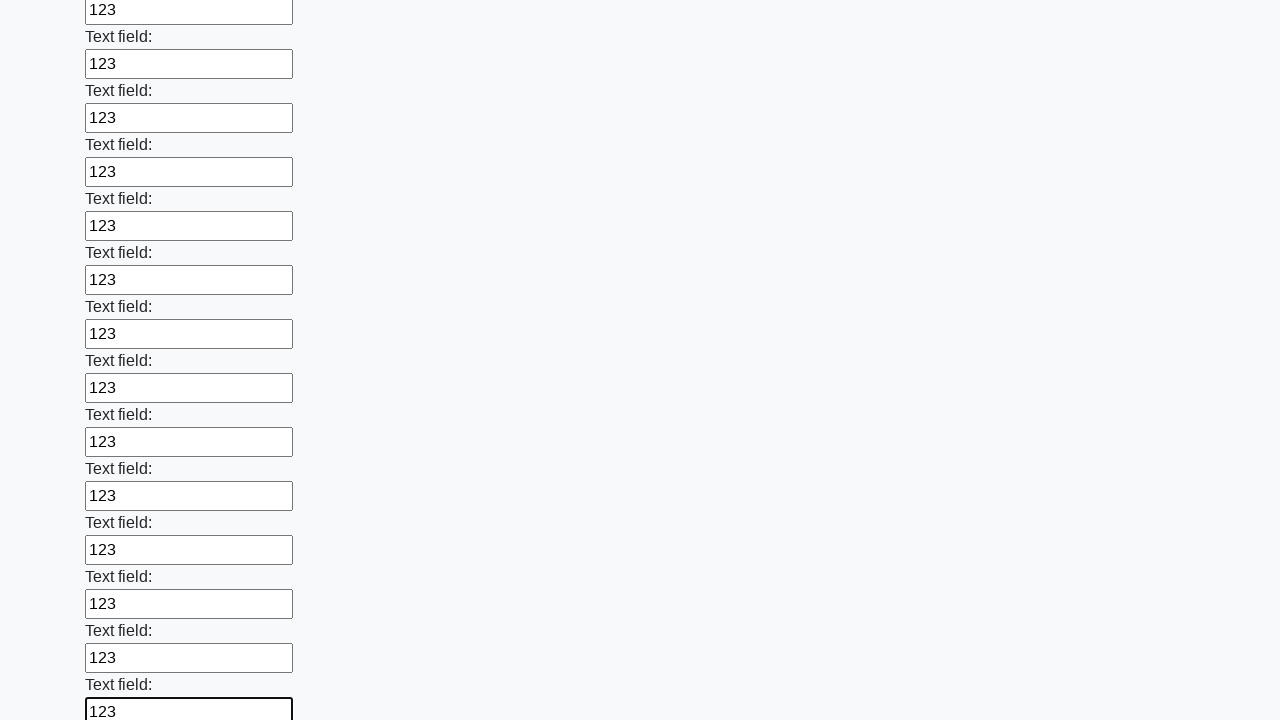

Filled text input field 40 of 100 with '123' on [type='text'] >> nth=39
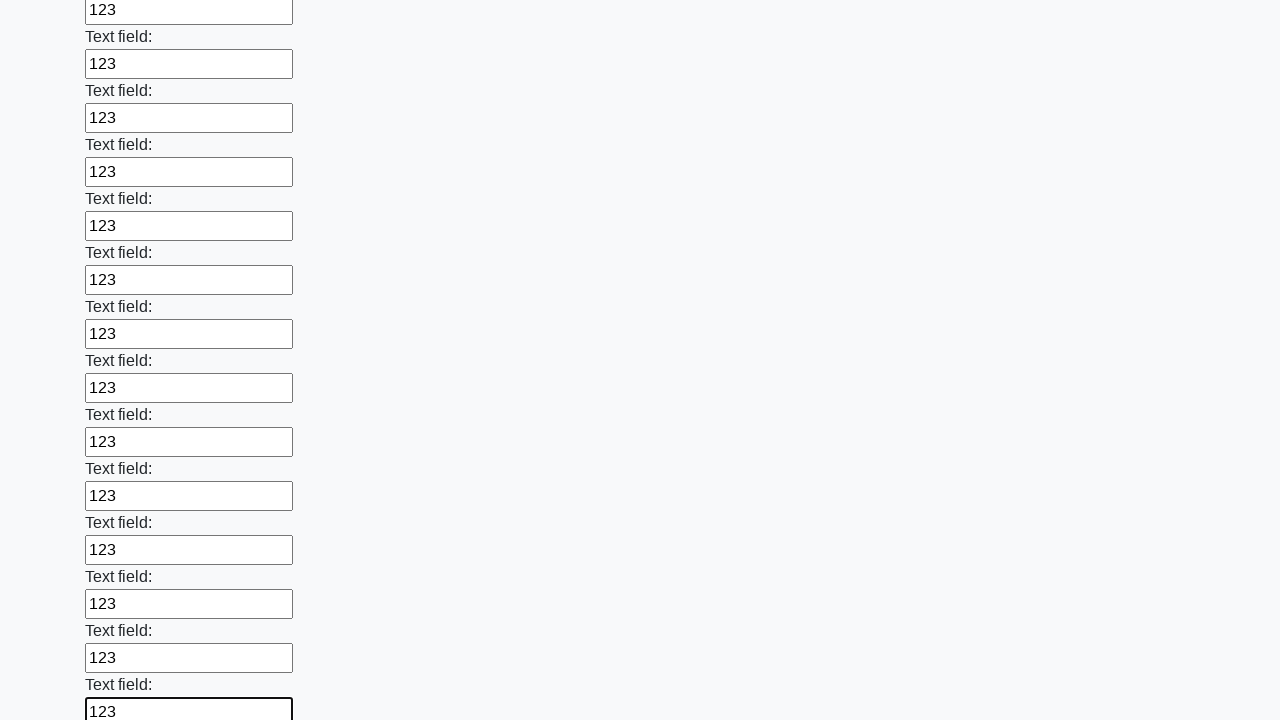

Filled text input field 41 of 100 with '123' on [type='text'] >> nth=40
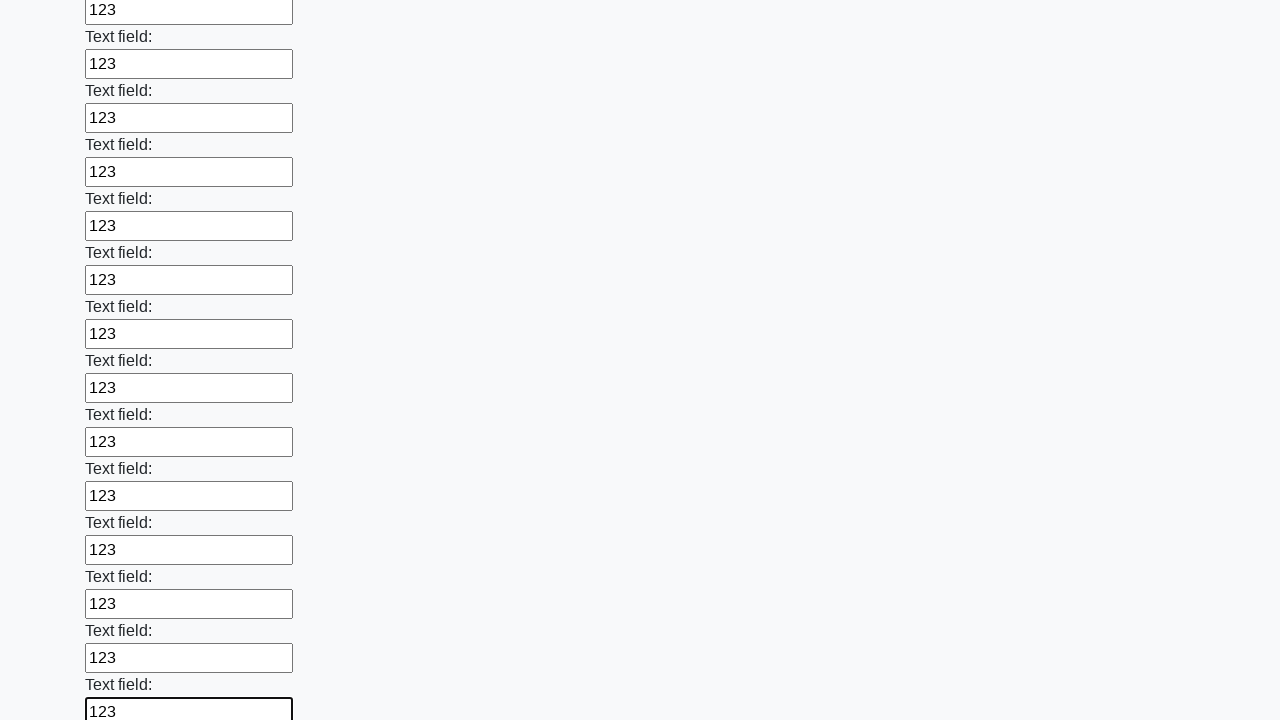

Filled text input field 42 of 100 with '123' on [type='text'] >> nth=41
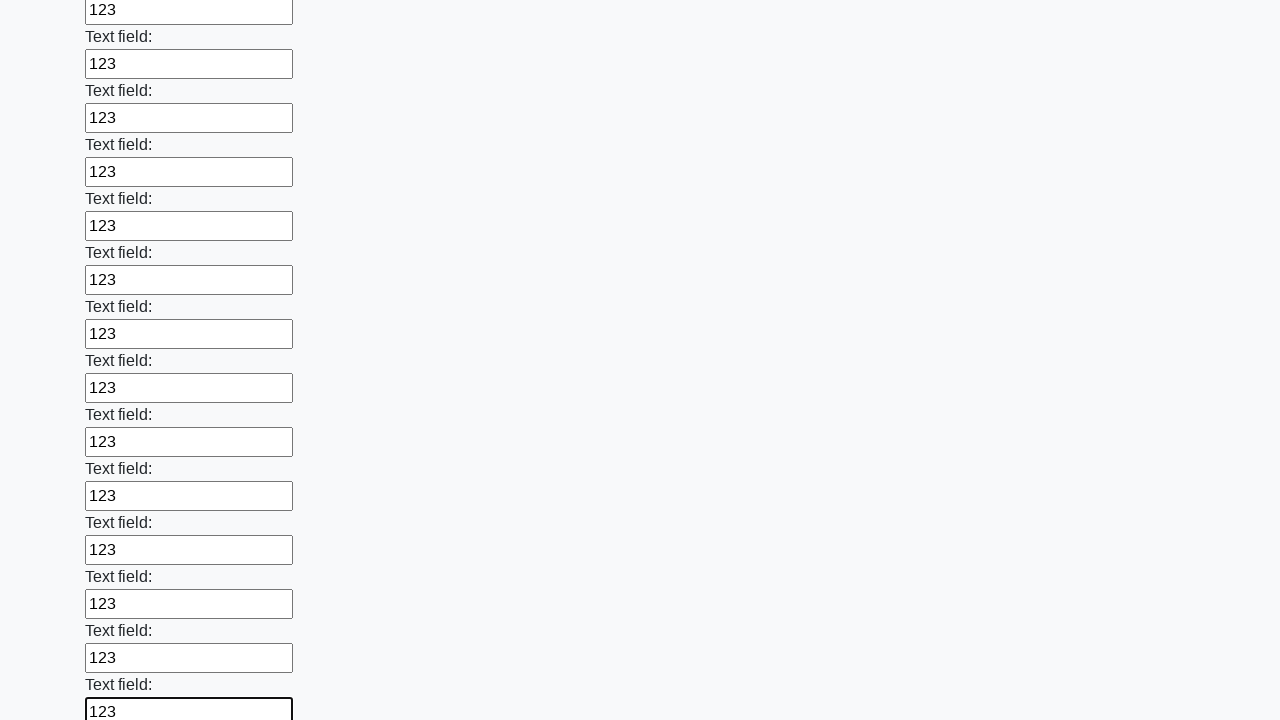

Filled text input field 43 of 100 with '123' on [type='text'] >> nth=42
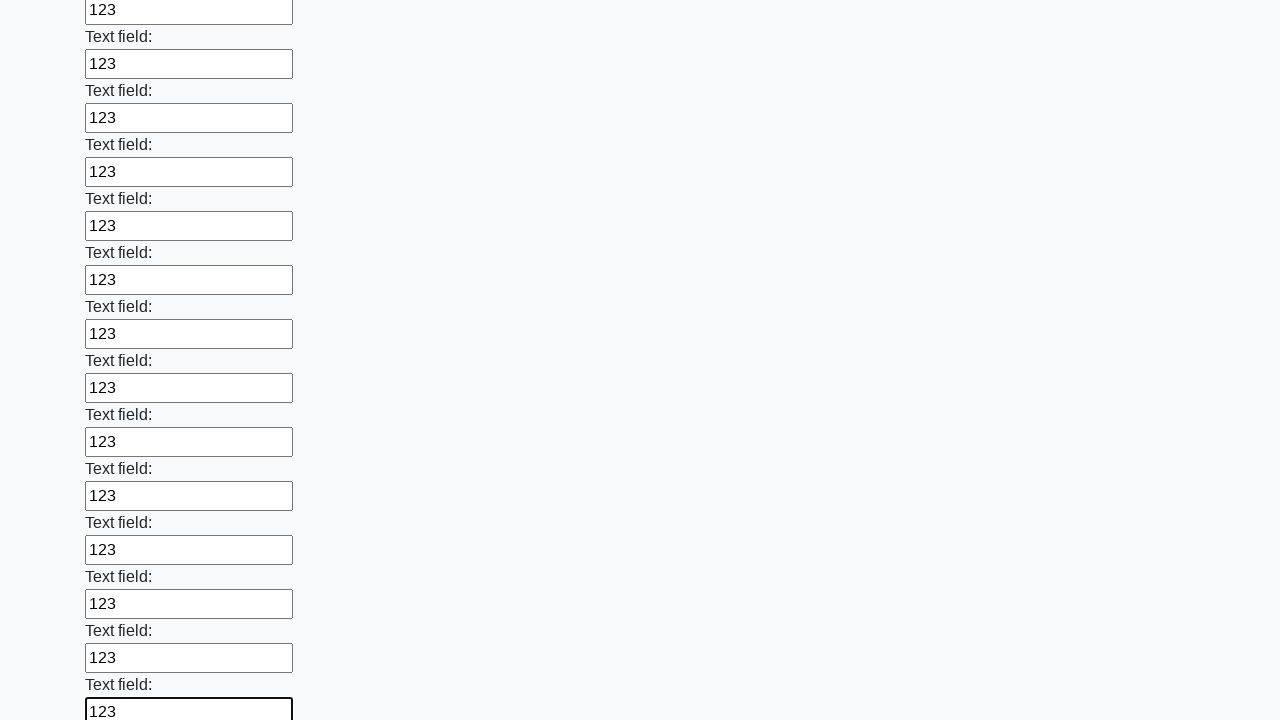

Filled text input field 44 of 100 with '123' on [type='text'] >> nth=43
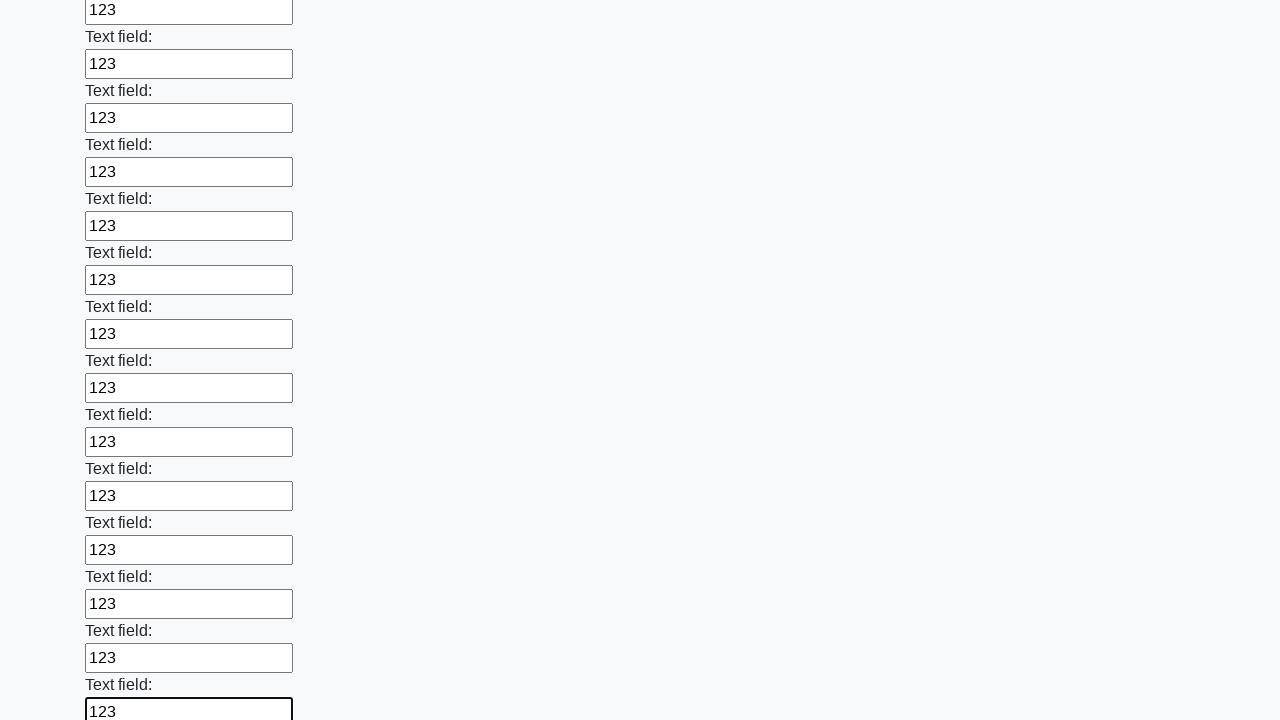

Filled text input field 45 of 100 with '123' on [type='text'] >> nth=44
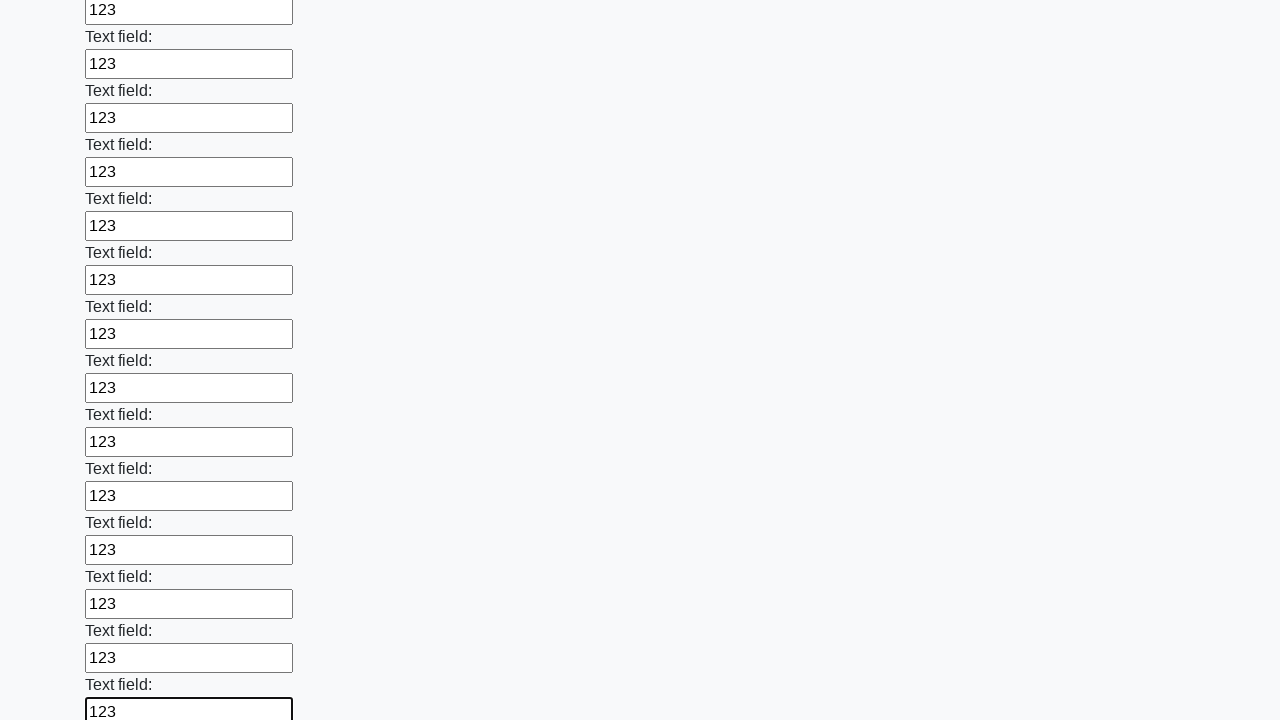

Filled text input field 46 of 100 with '123' on [type='text'] >> nth=45
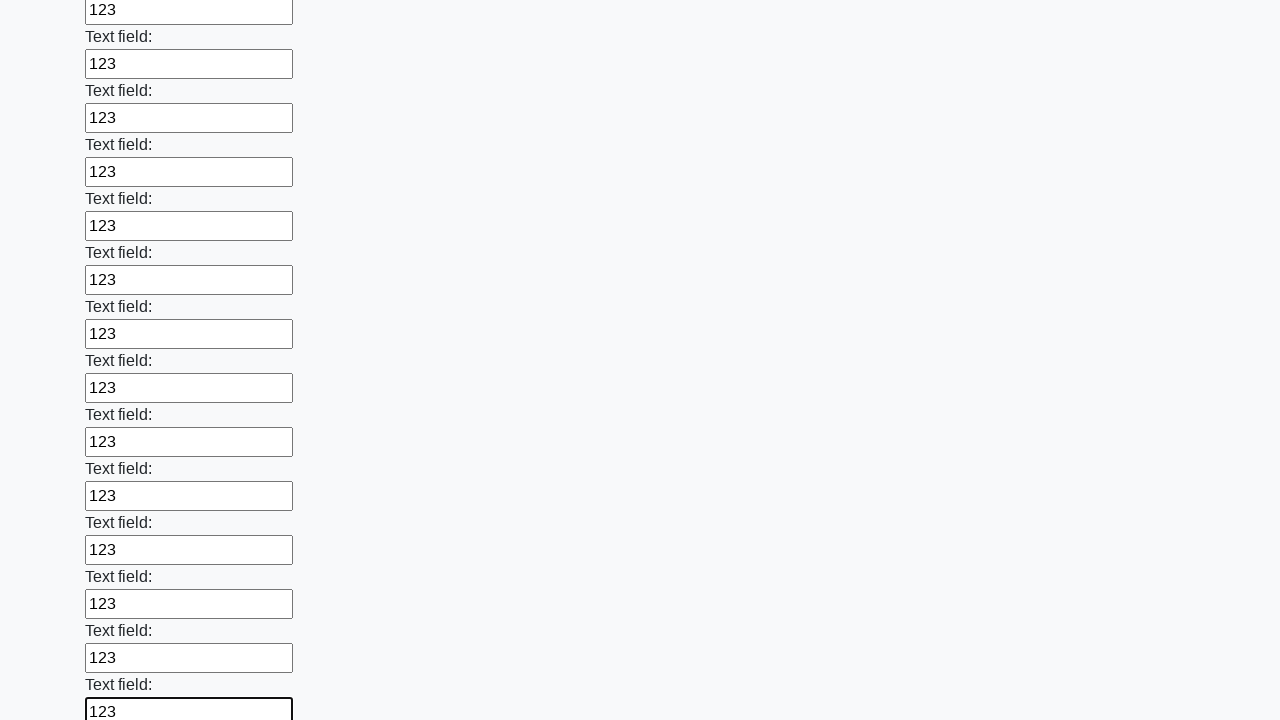

Filled text input field 47 of 100 with '123' on [type='text'] >> nth=46
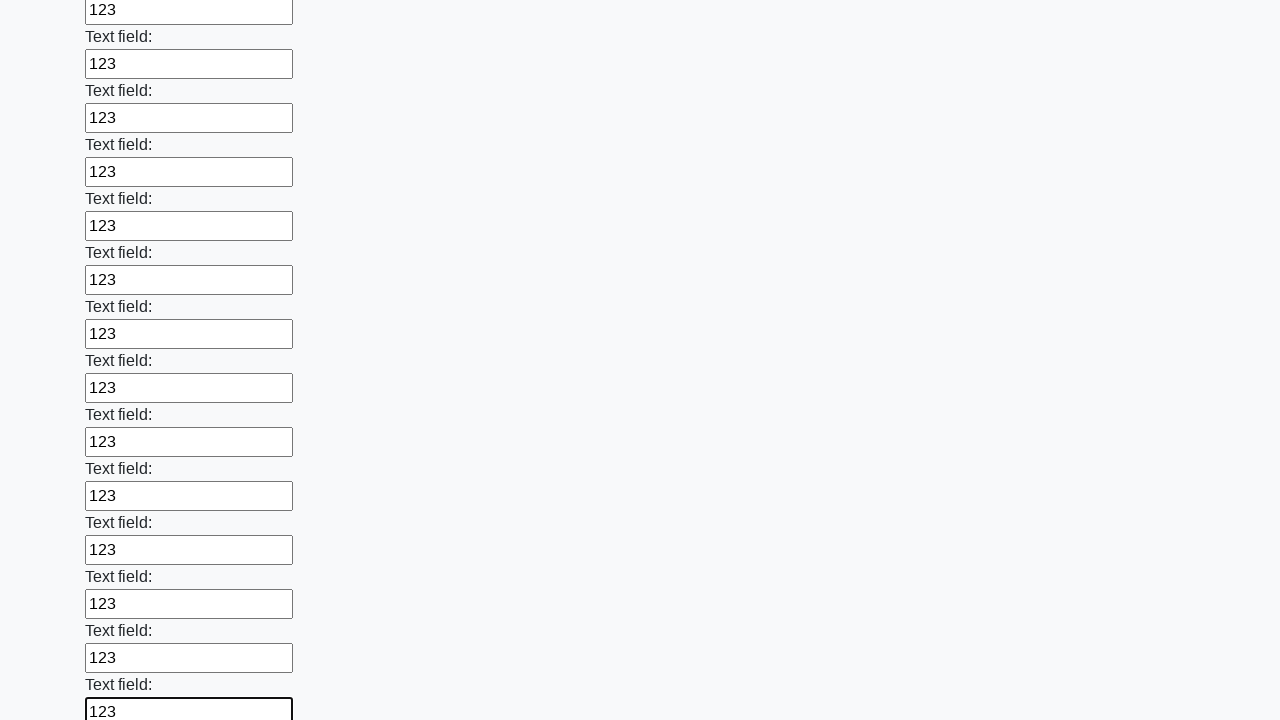

Filled text input field 48 of 100 with '123' on [type='text'] >> nth=47
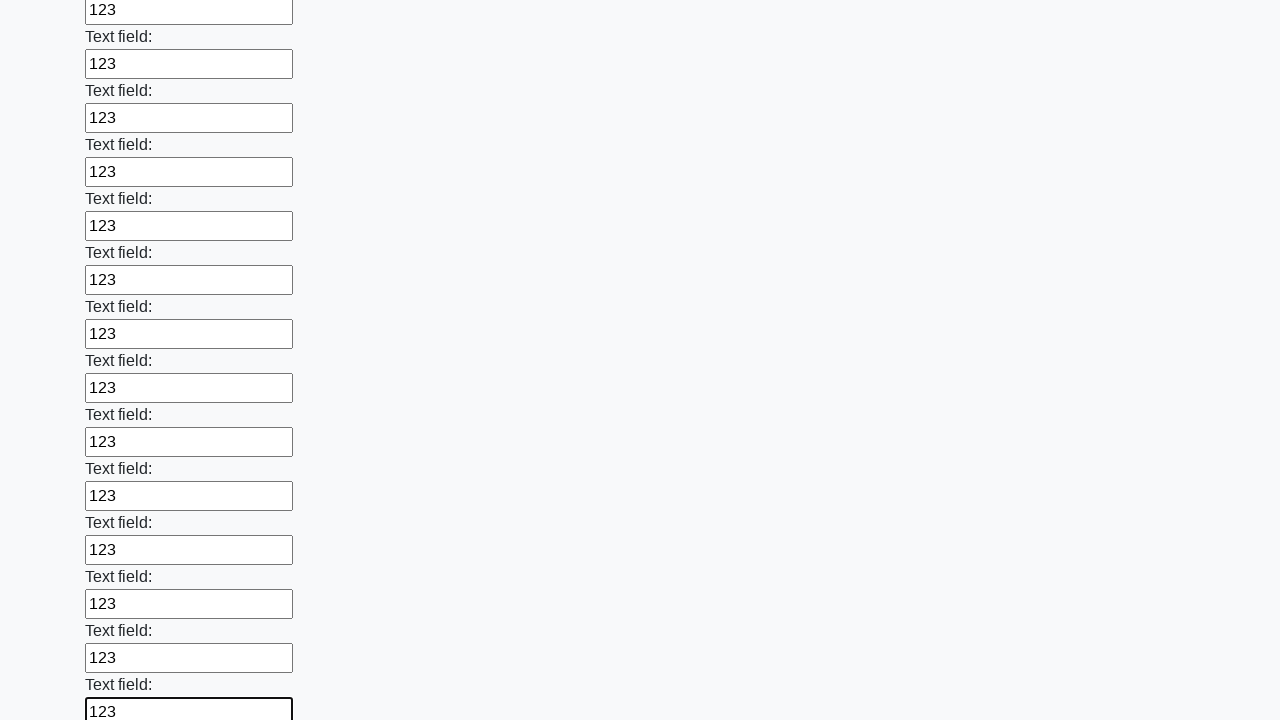

Filled text input field 49 of 100 with '123' on [type='text'] >> nth=48
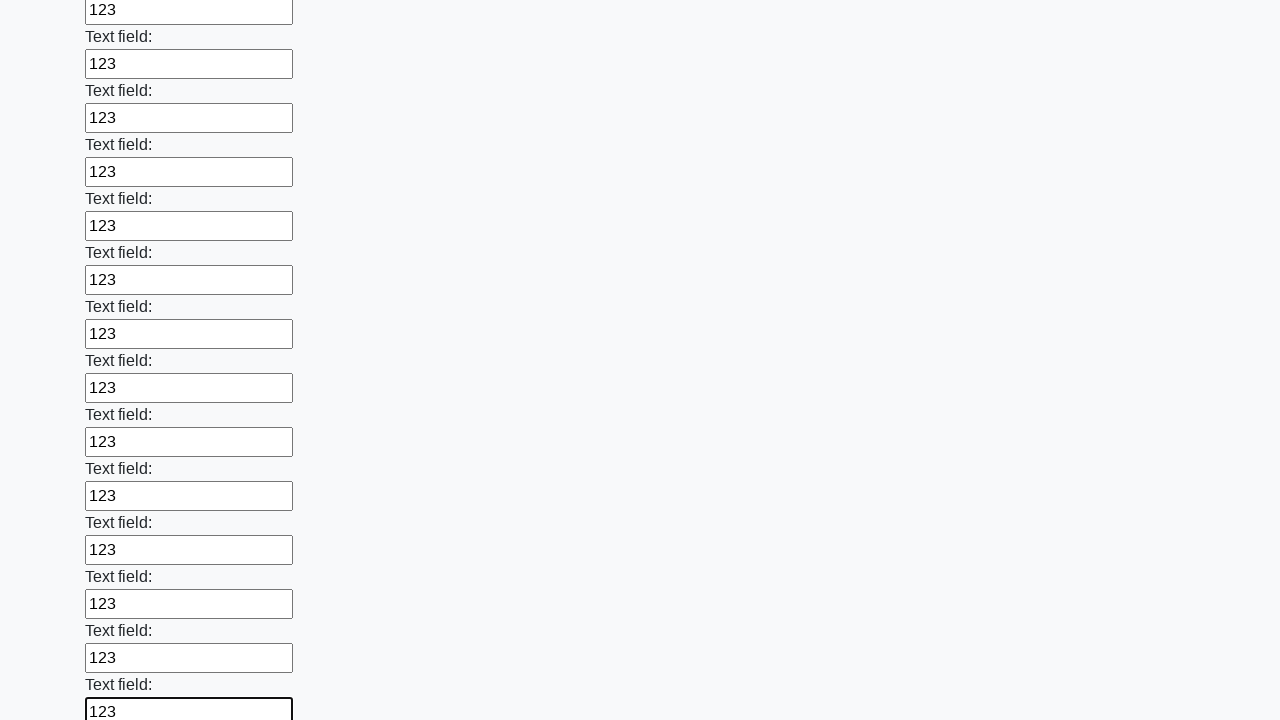

Filled text input field 50 of 100 with '123' on [type='text'] >> nth=49
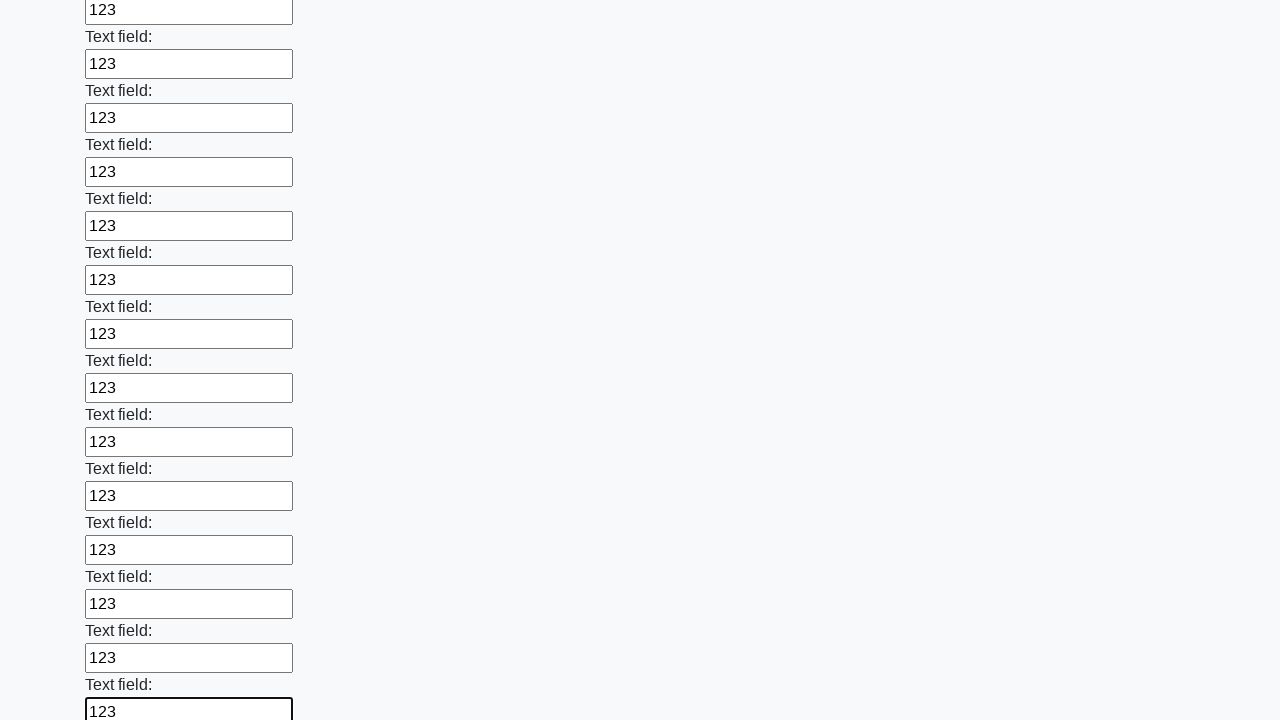

Filled text input field 51 of 100 with '123' on [type='text'] >> nth=50
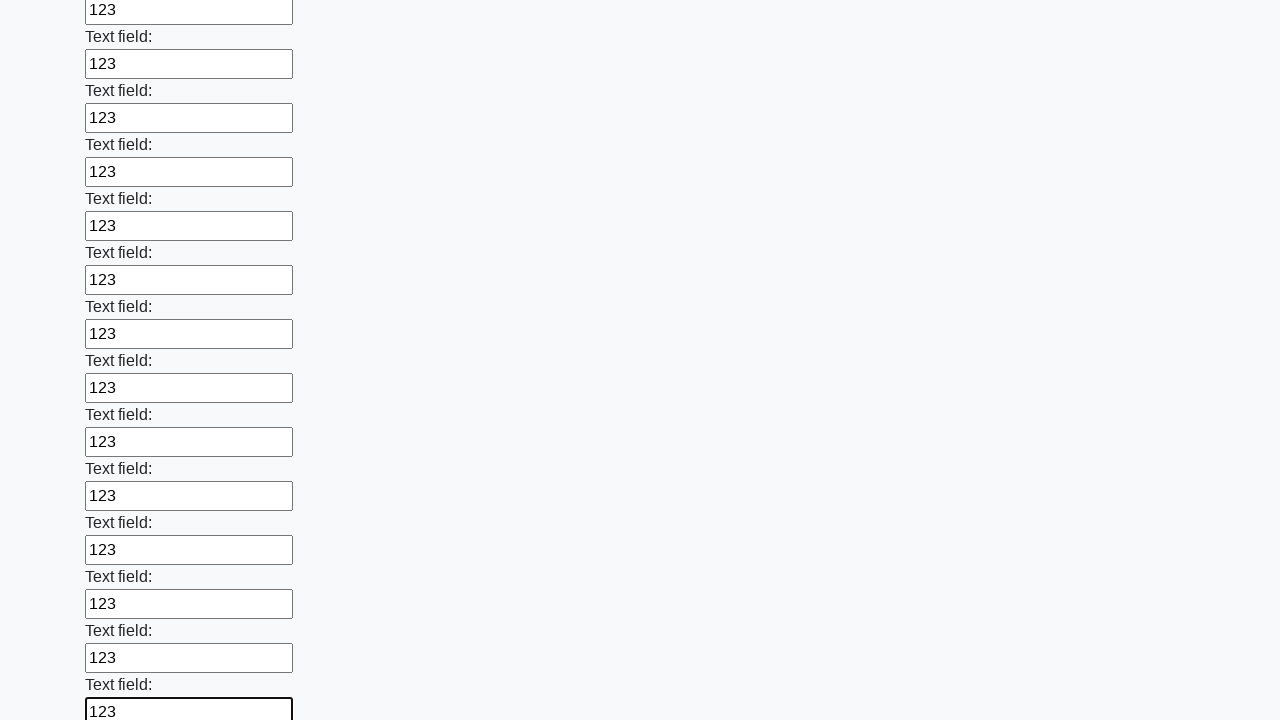

Filled text input field 52 of 100 with '123' on [type='text'] >> nth=51
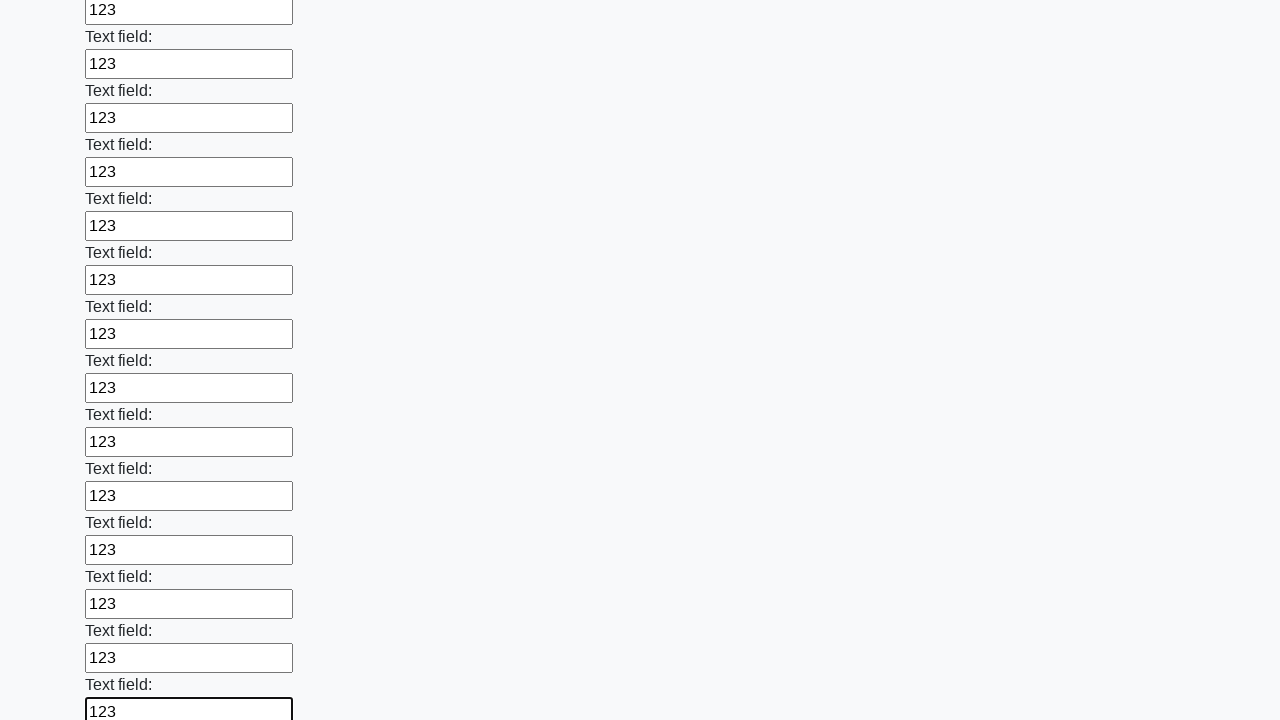

Filled text input field 53 of 100 with '123' on [type='text'] >> nth=52
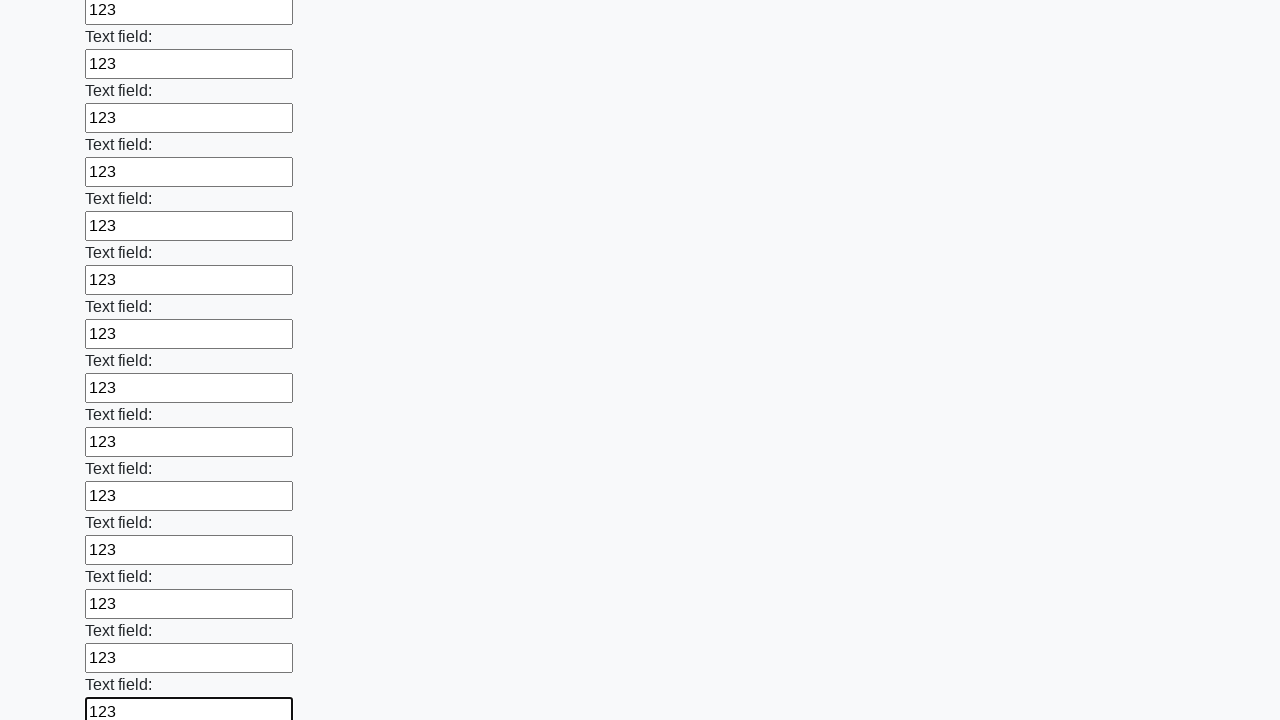

Filled text input field 54 of 100 with '123' on [type='text'] >> nth=53
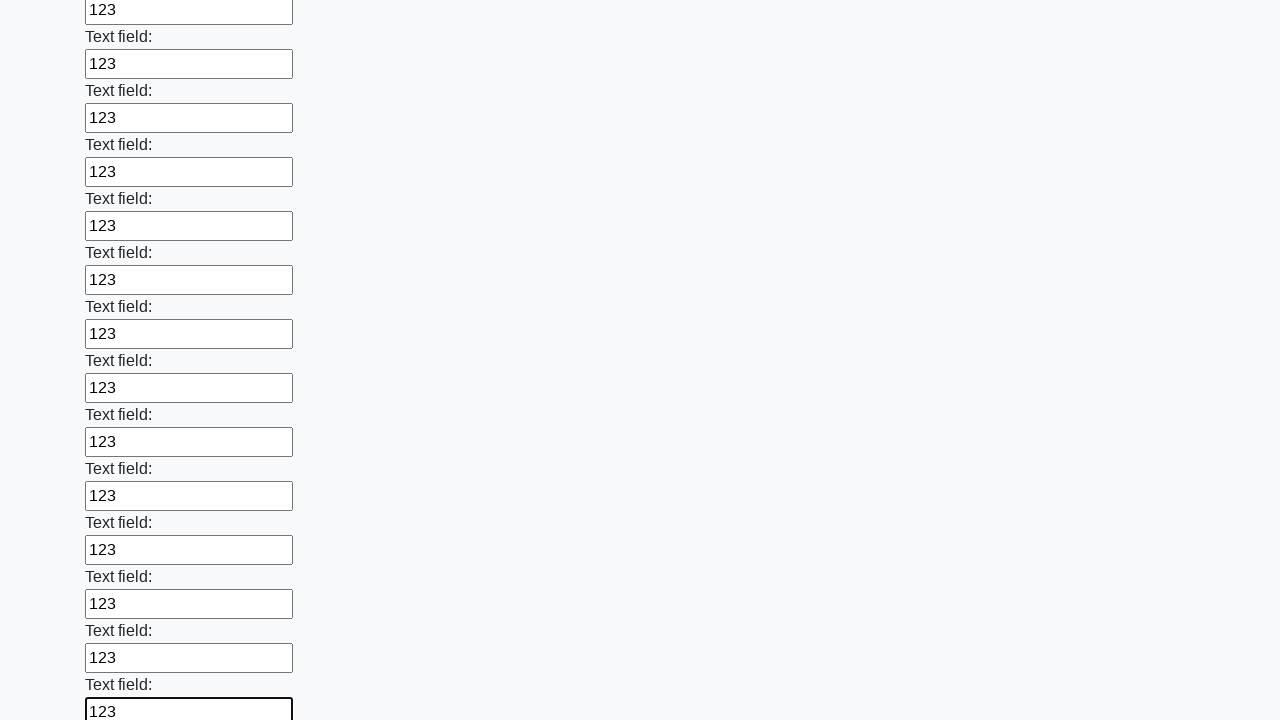

Filled text input field 55 of 100 with '123' on [type='text'] >> nth=54
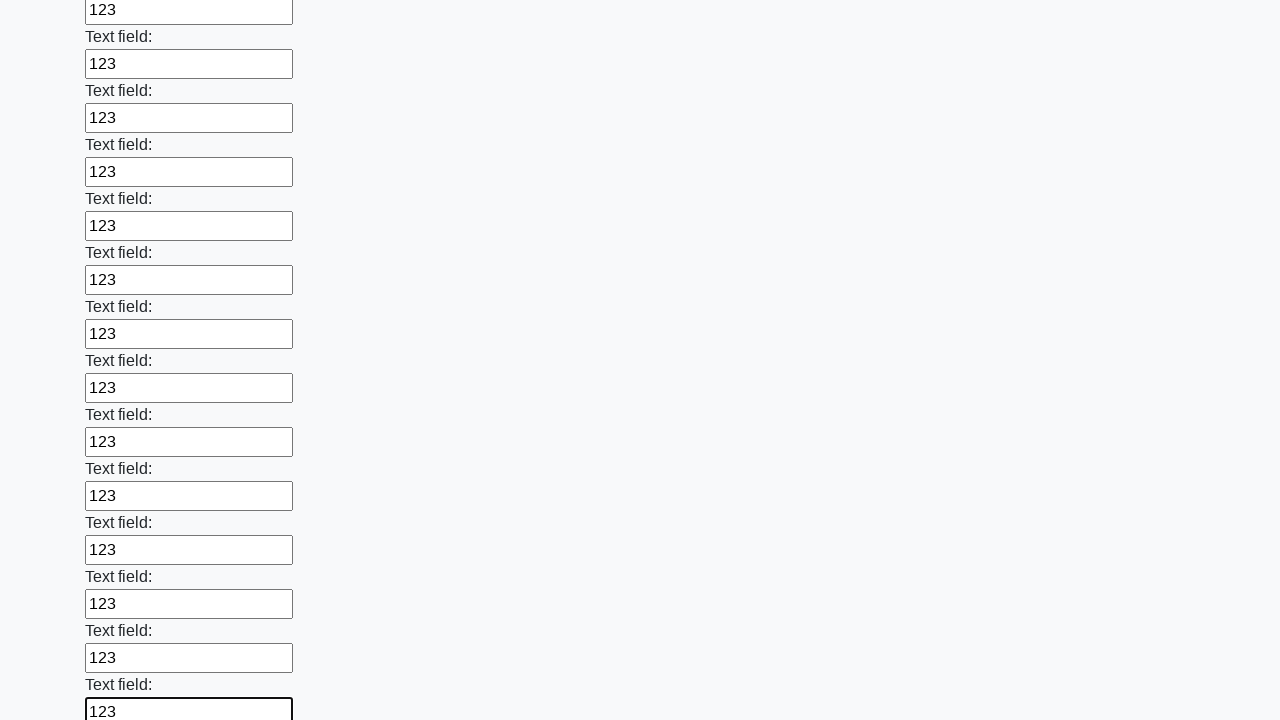

Filled text input field 56 of 100 with '123' on [type='text'] >> nth=55
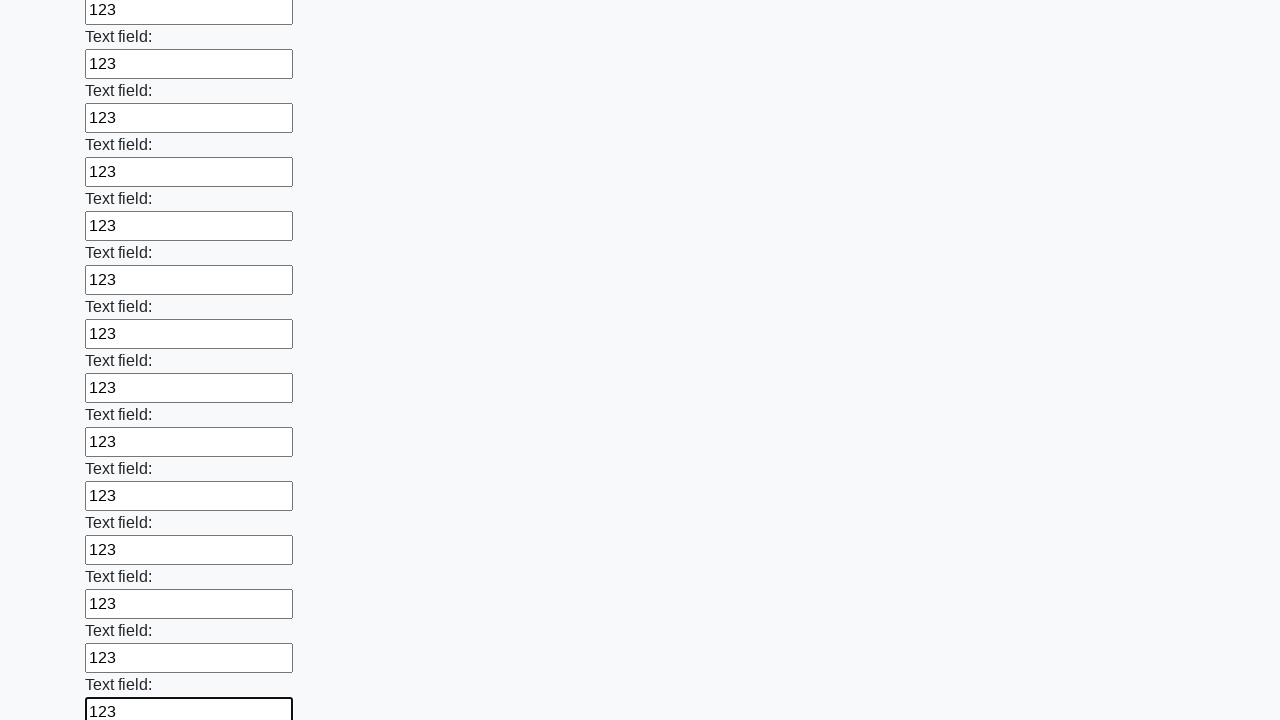

Filled text input field 57 of 100 with '123' on [type='text'] >> nth=56
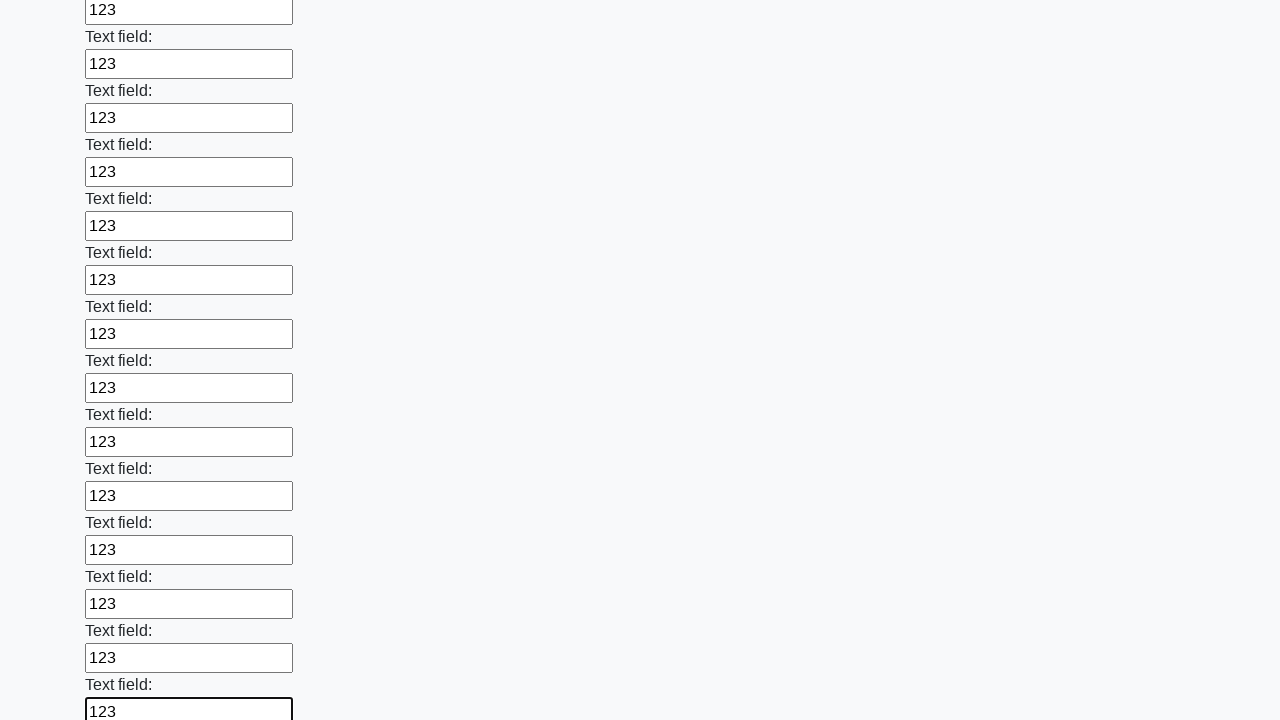

Filled text input field 58 of 100 with '123' on [type='text'] >> nth=57
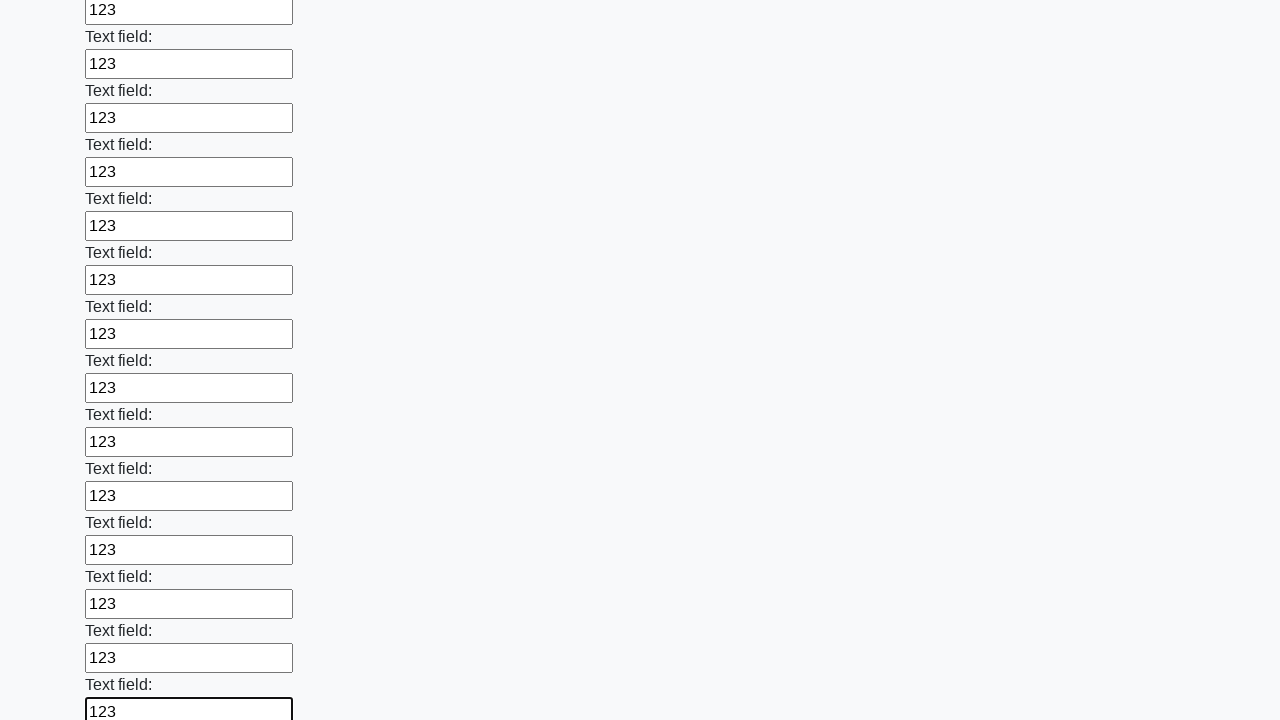

Filled text input field 59 of 100 with '123' on [type='text'] >> nth=58
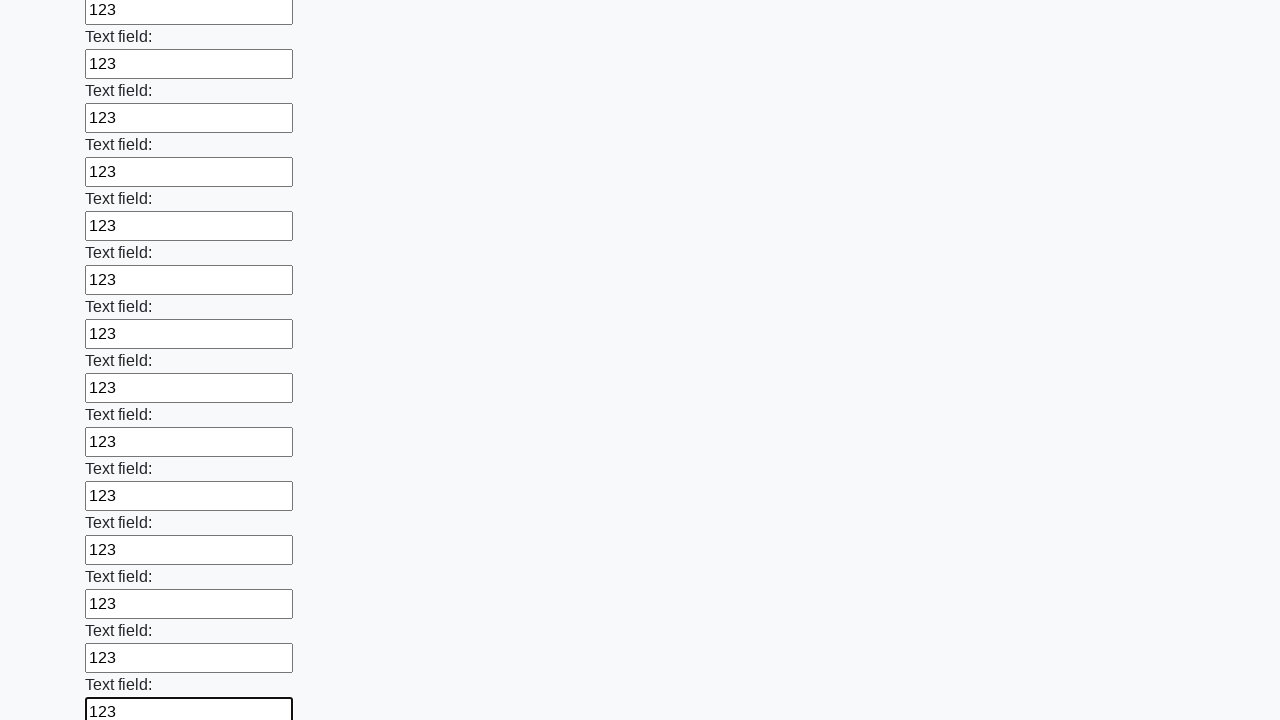

Filled text input field 60 of 100 with '123' on [type='text'] >> nth=59
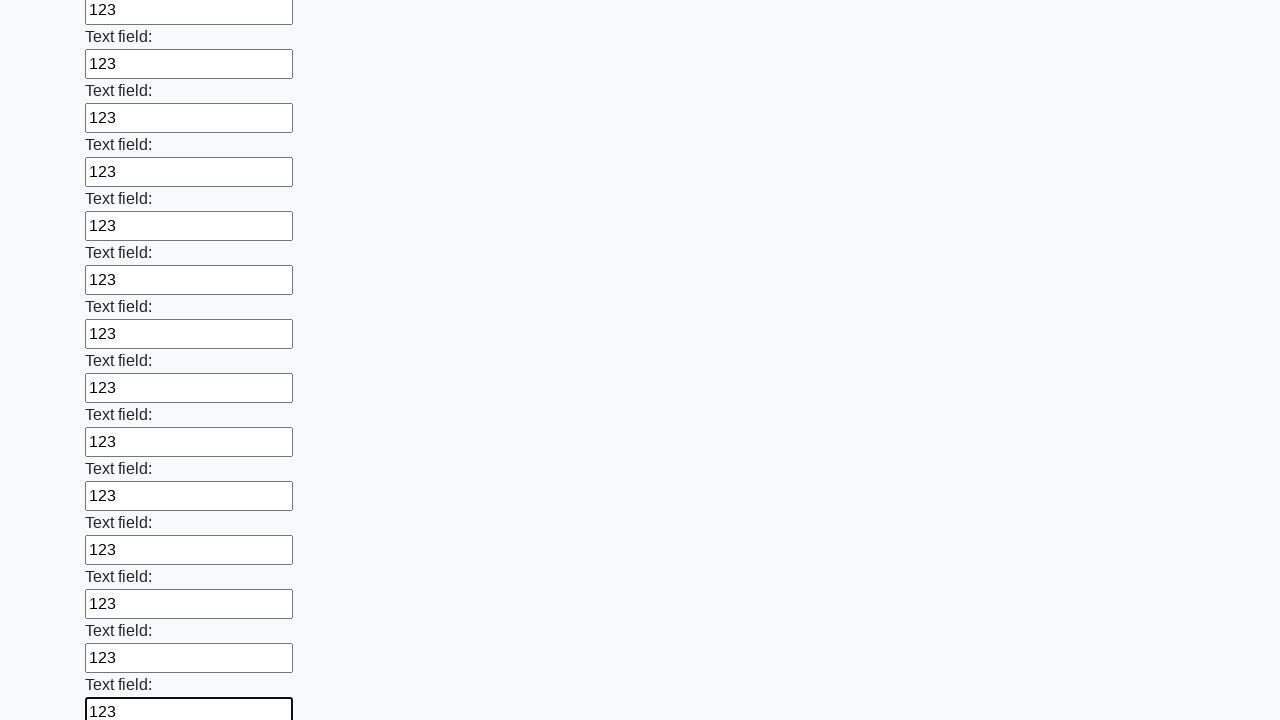

Filled text input field 61 of 100 with '123' on [type='text'] >> nth=60
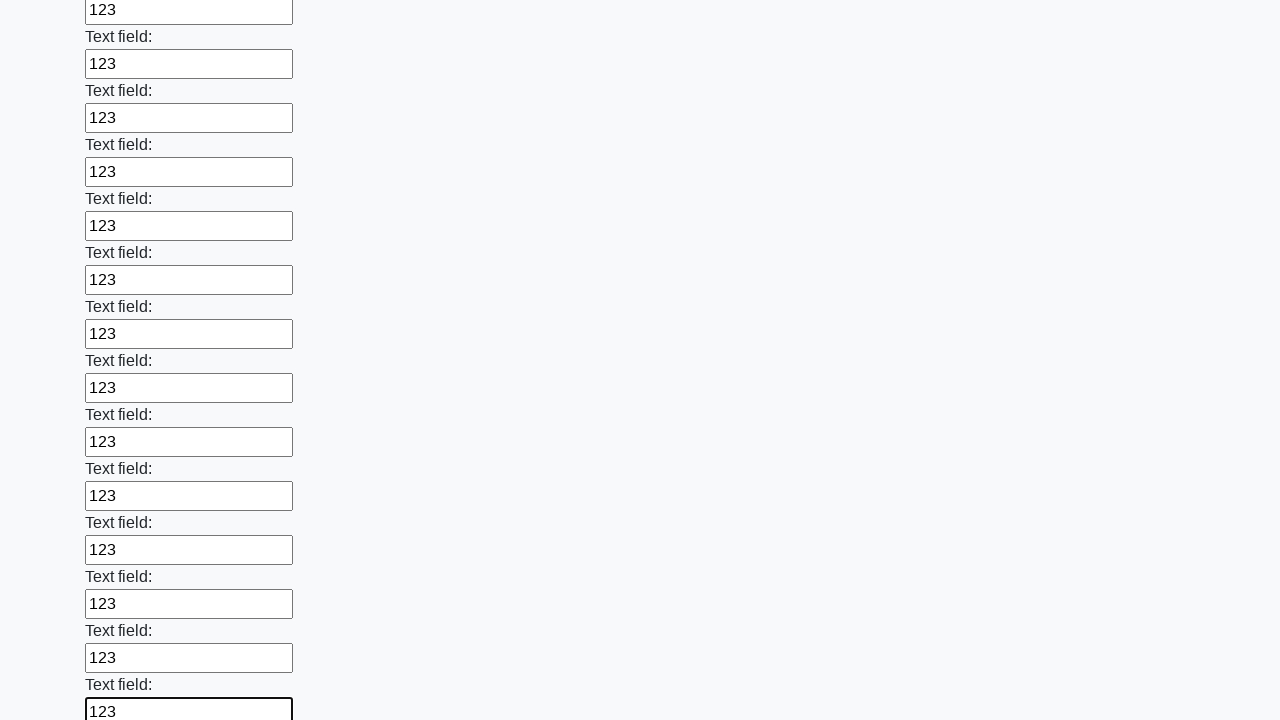

Filled text input field 62 of 100 with '123' on [type='text'] >> nth=61
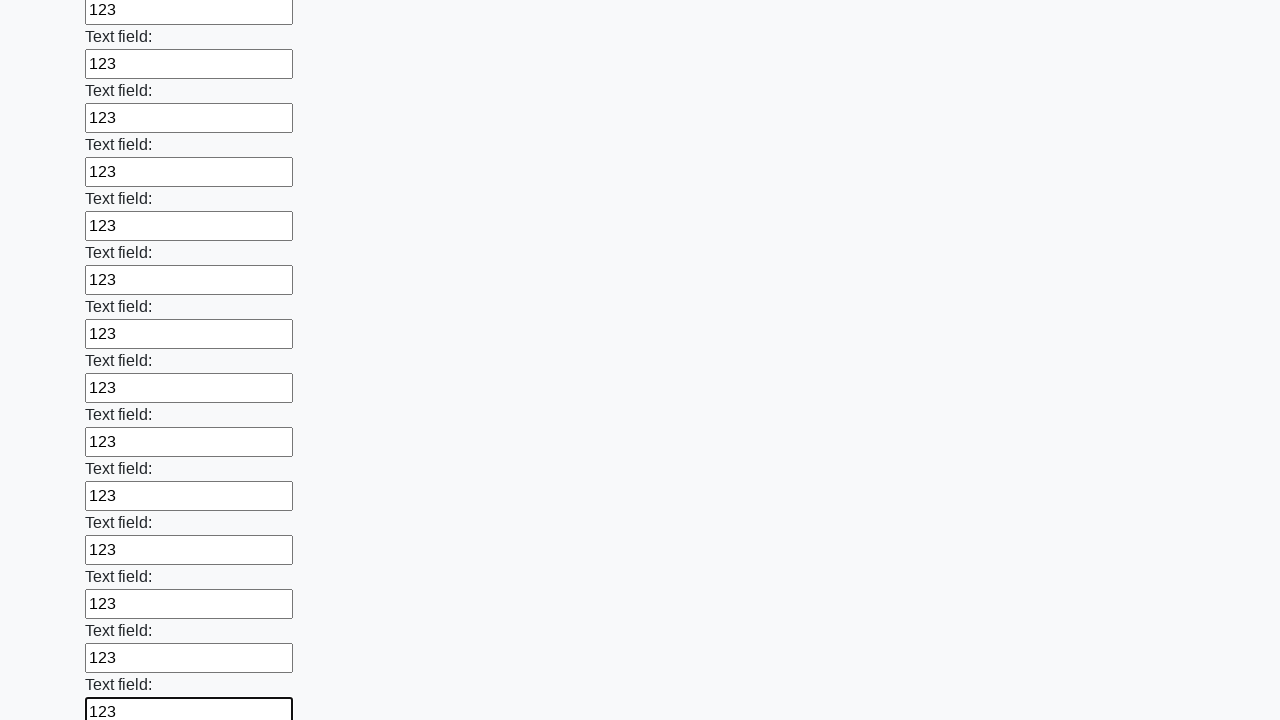

Filled text input field 63 of 100 with '123' on [type='text'] >> nth=62
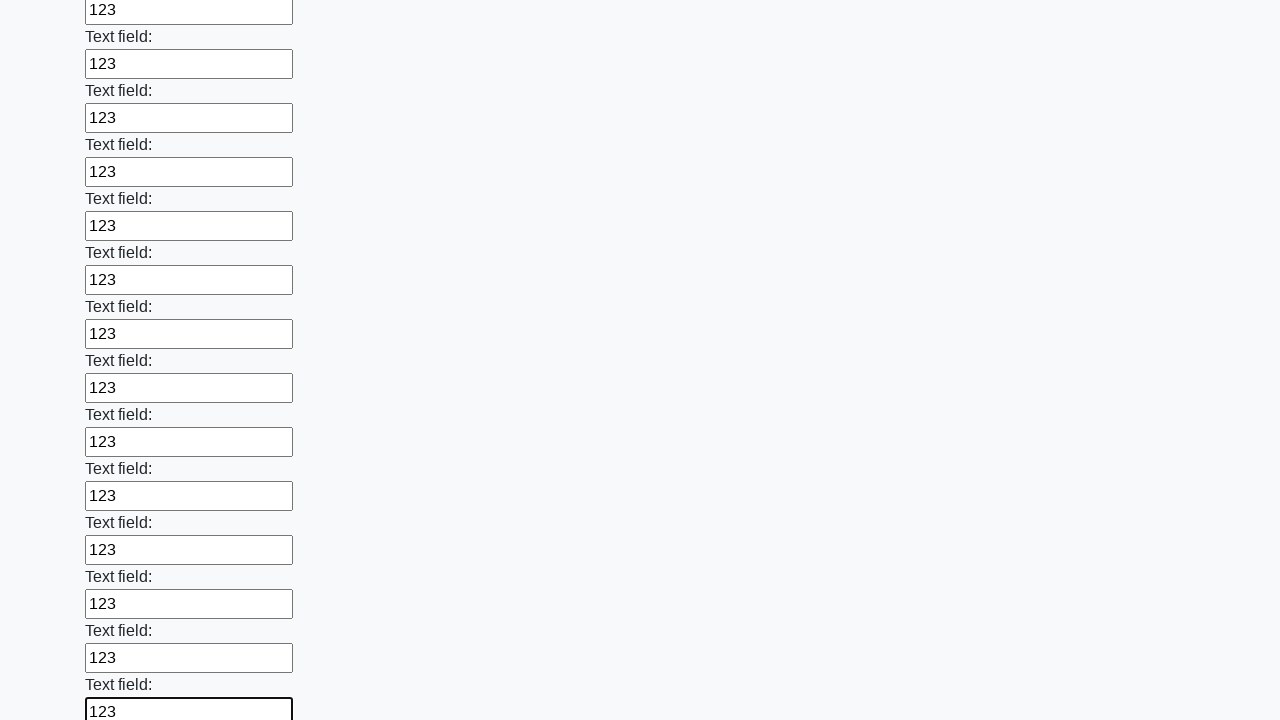

Filled text input field 64 of 100 with '123' on [type='text'] >> nth=63
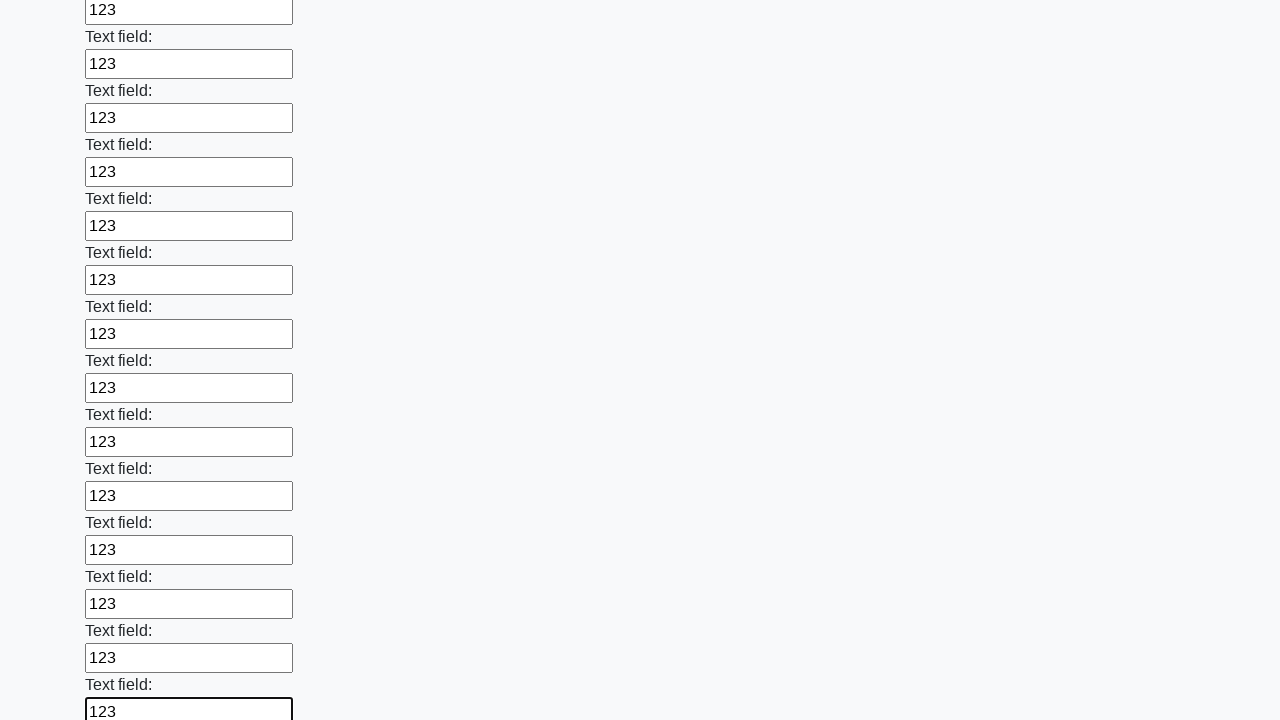

Filled text input field 65 of 100 with '123' on [type='text'] >> nth=64
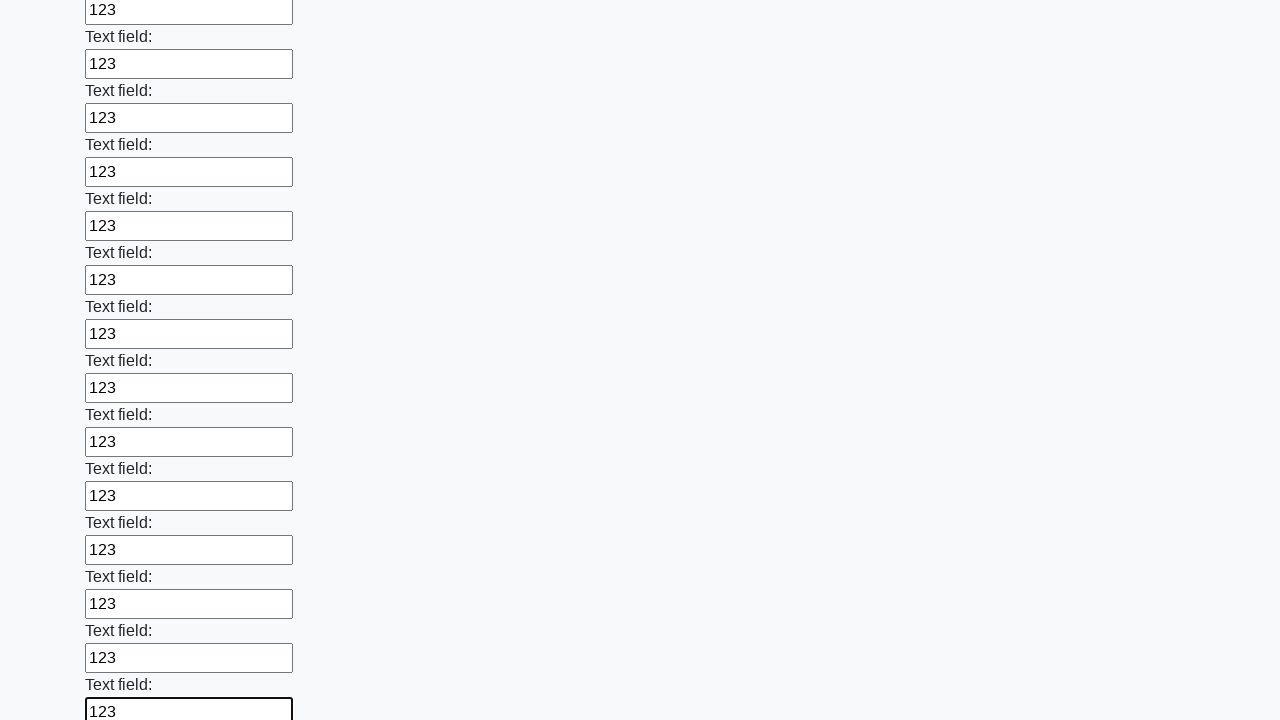

Filled text input field 66 of 100 with '123' on [type='text'] >> nth=65
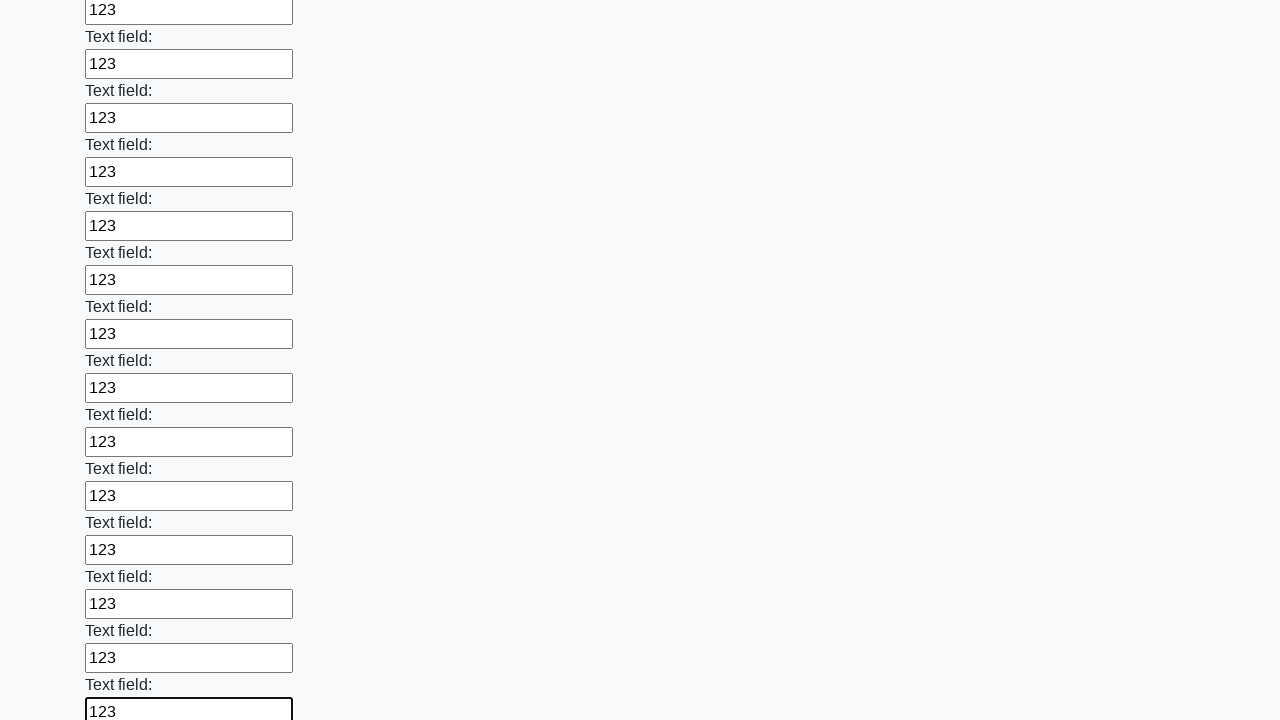

Filled text input field 67 of 100 with '123' on [type='text'] >> nth=66
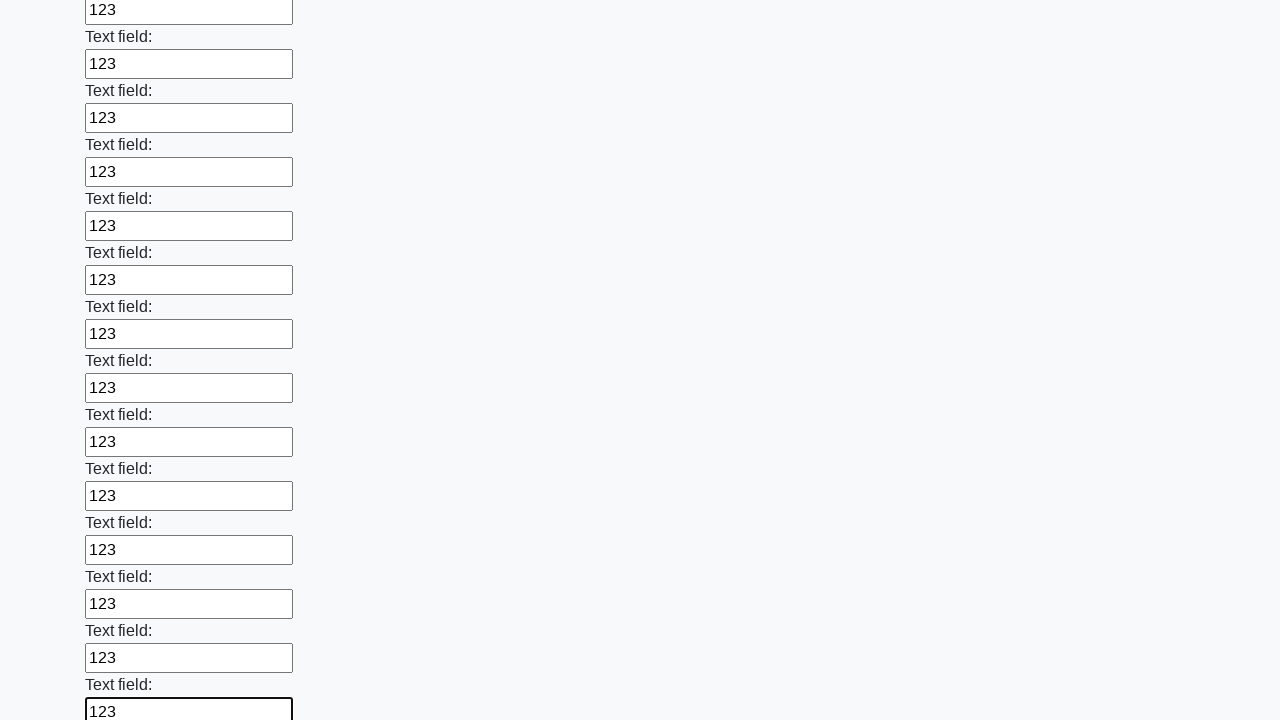

Filled text input field 68 of 100 with '123' on [type='text'] >> nth=67
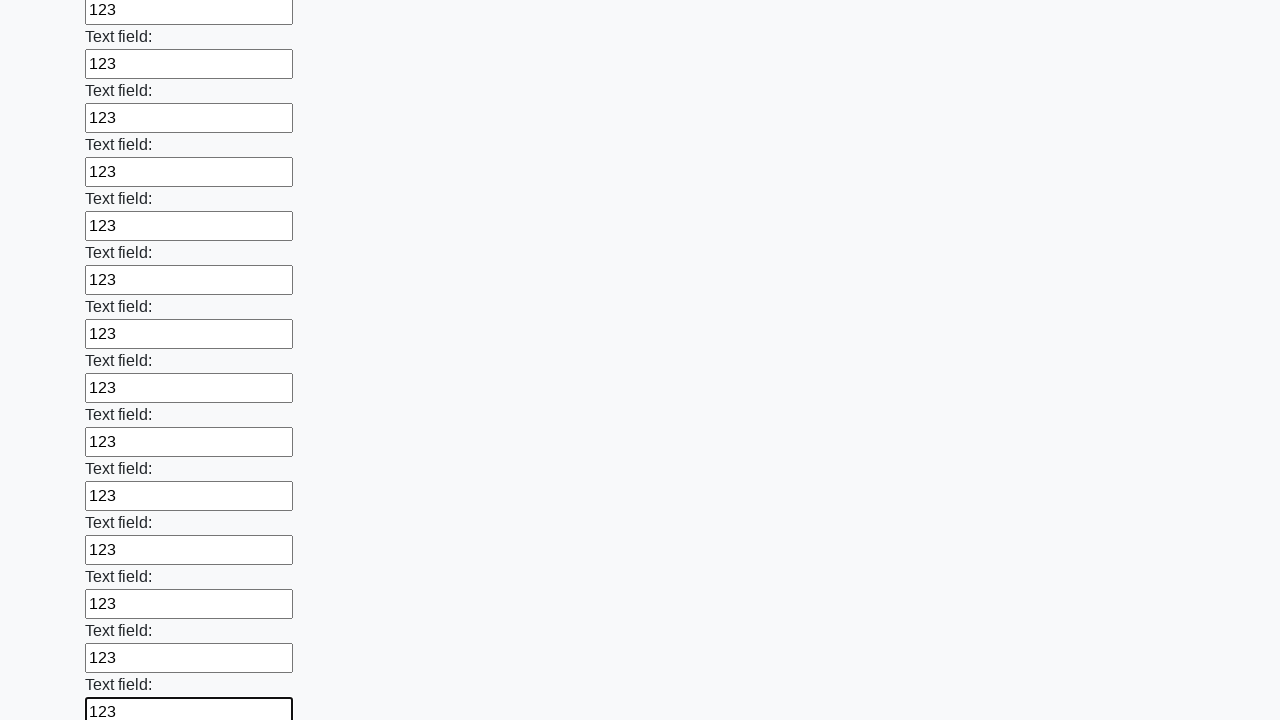

Filled text input field 69 of 100 with '123' on [type='text'] >> nth=68
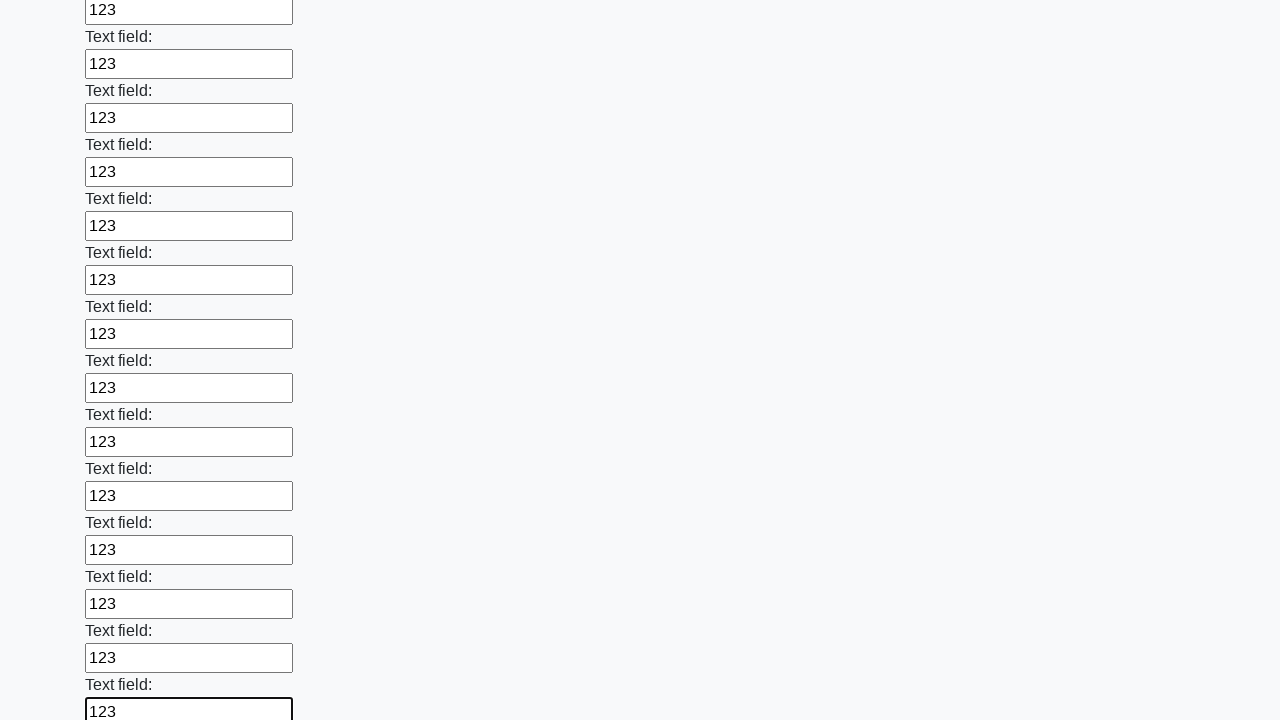

Filled text input field 70 of 100 with '123' on [type='text'] >> nth=69
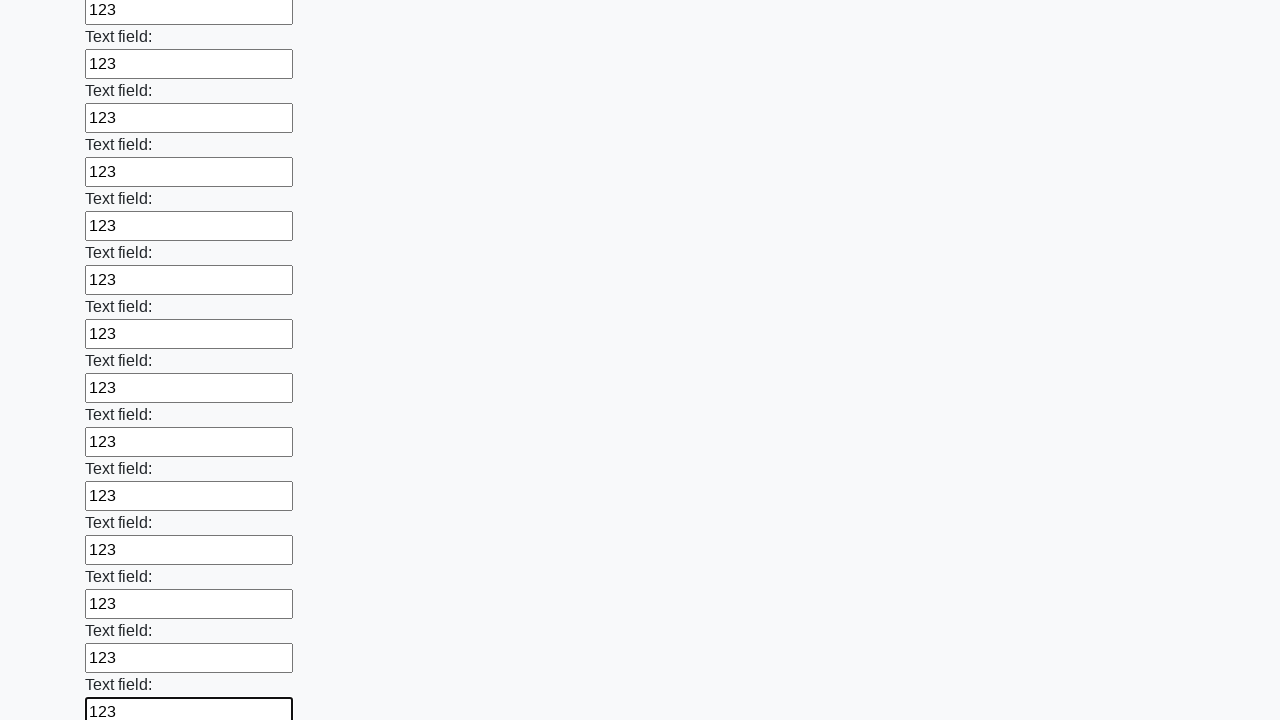

Filled text input field 71 of 100 with '123' on [type='text'] >> nth=70
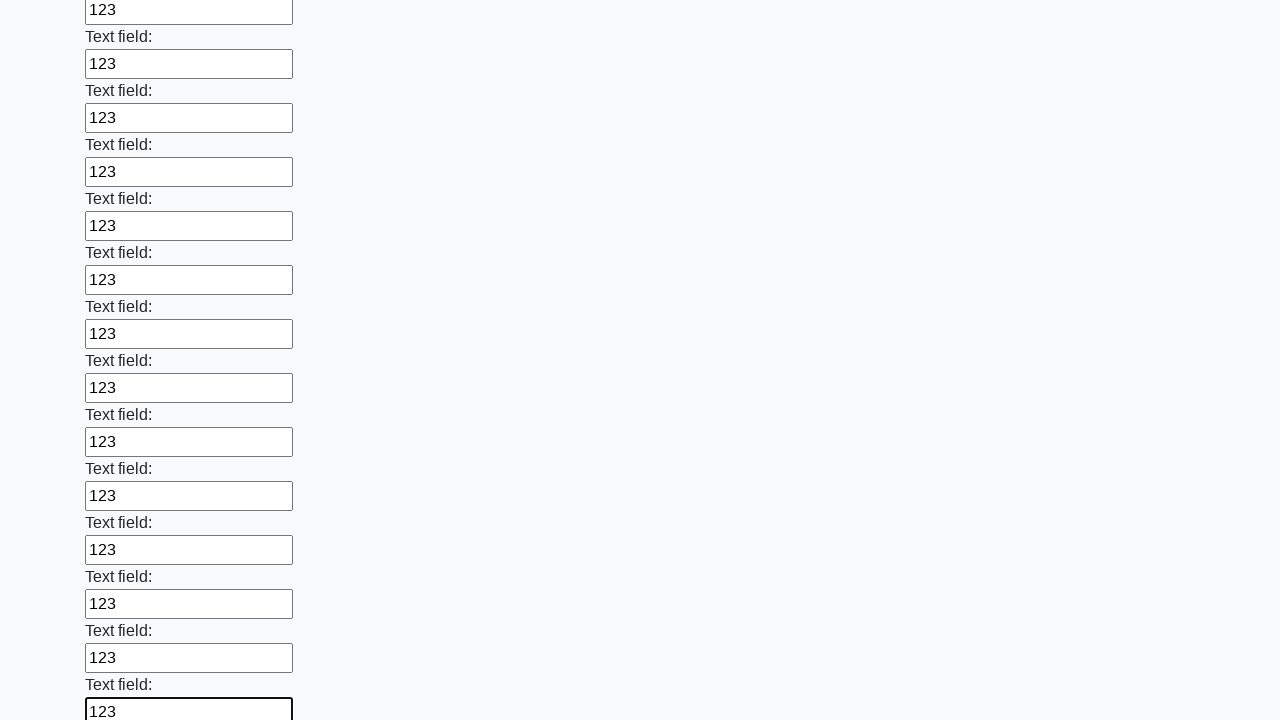

Filled text input field 72 of 100 with '123' on [type='text'] >> nth=71
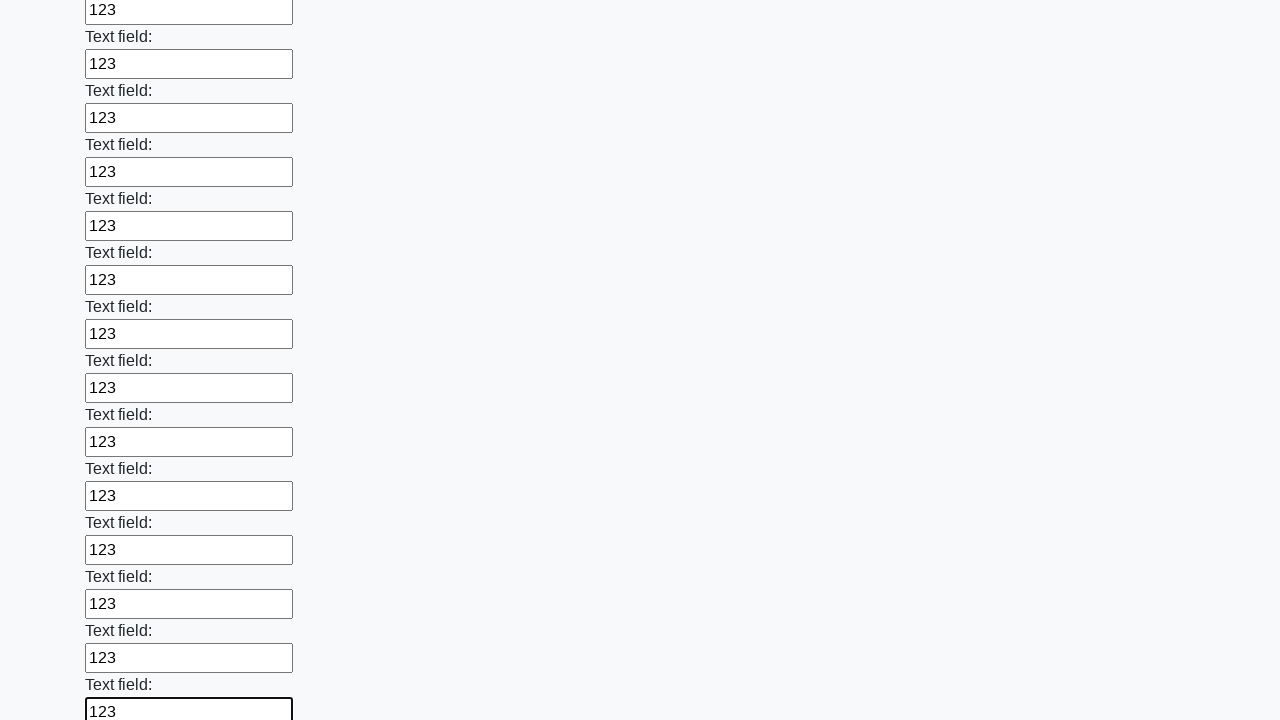

Filled text input field 73 of 100 with '123' on [type='text'] >> nth=72
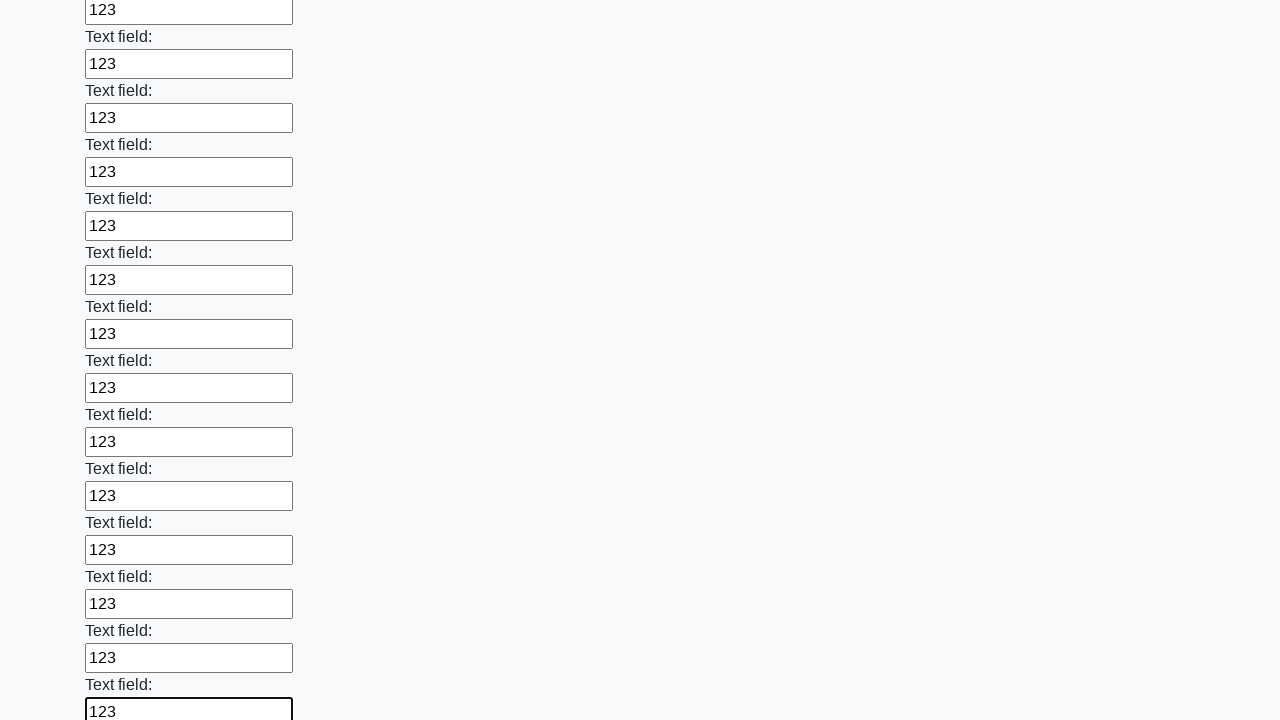

Filled text input field 74 of 100 with '123' on [type='text'] >> nth=73
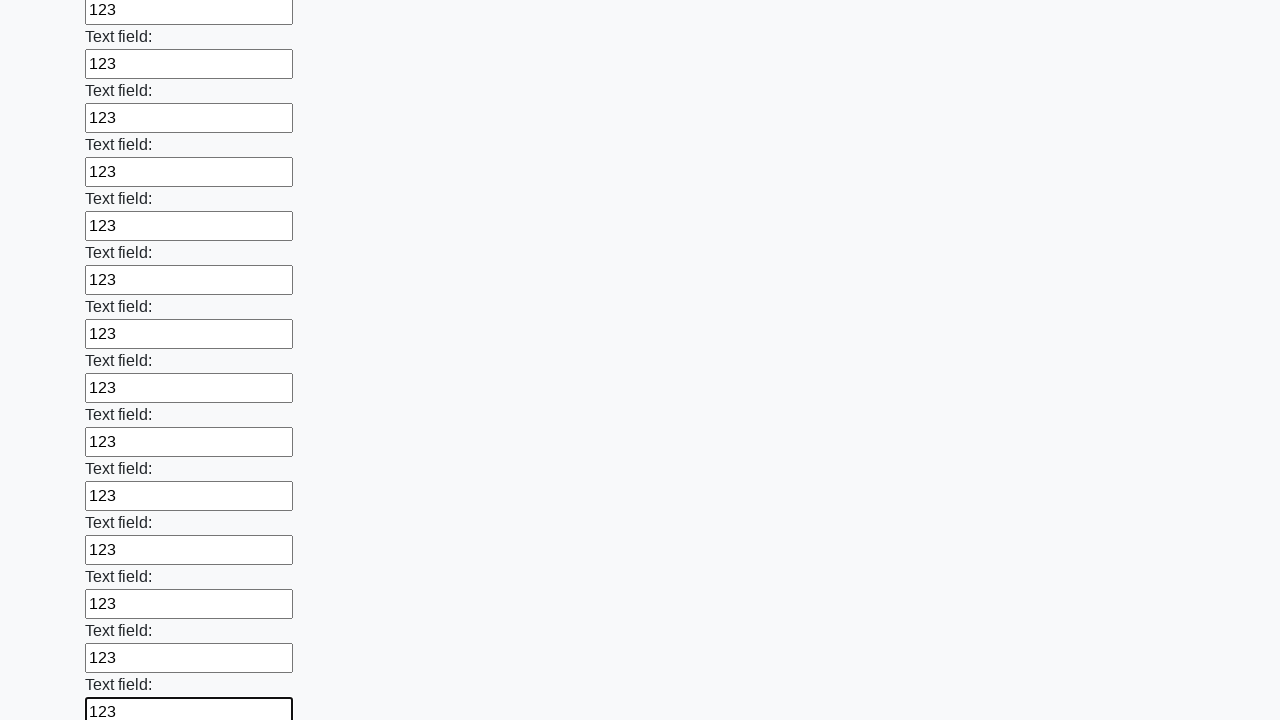

Filled text input field 75 of 100 with '123' on [type='text'] >> nth=74
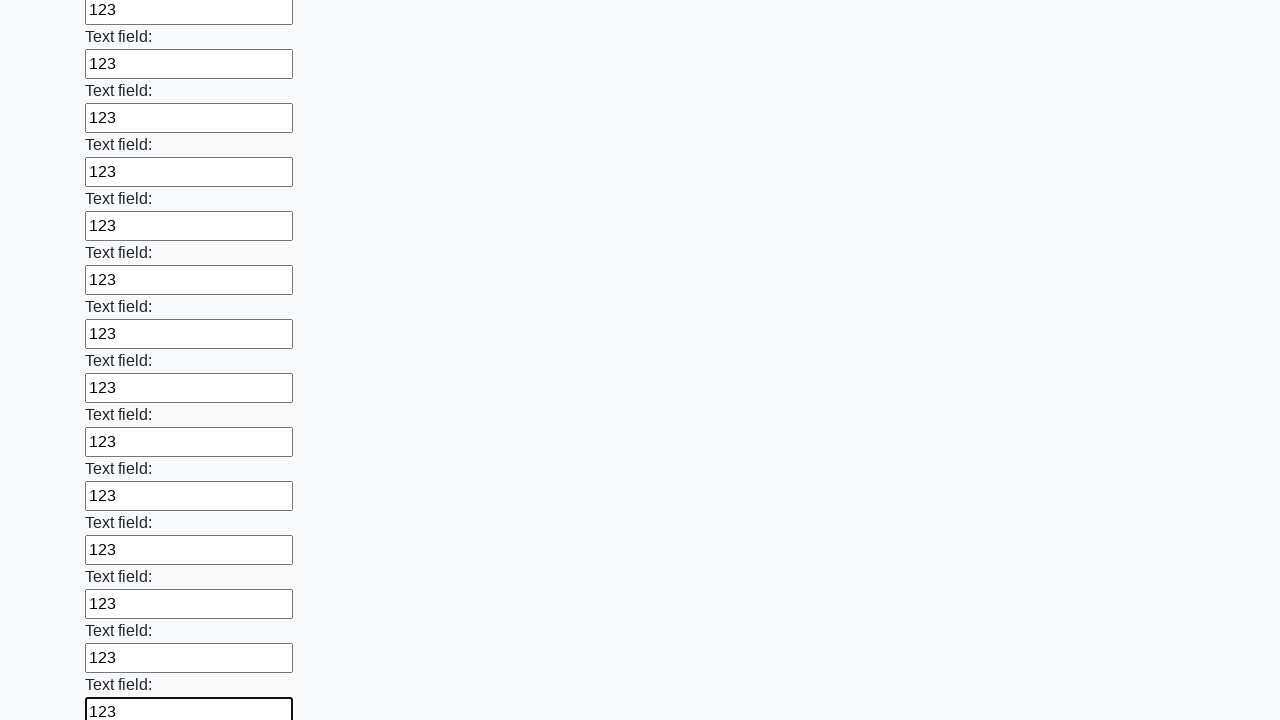

Filled text input field 76 of 100 with '123' on [type='text'] >> nth=75
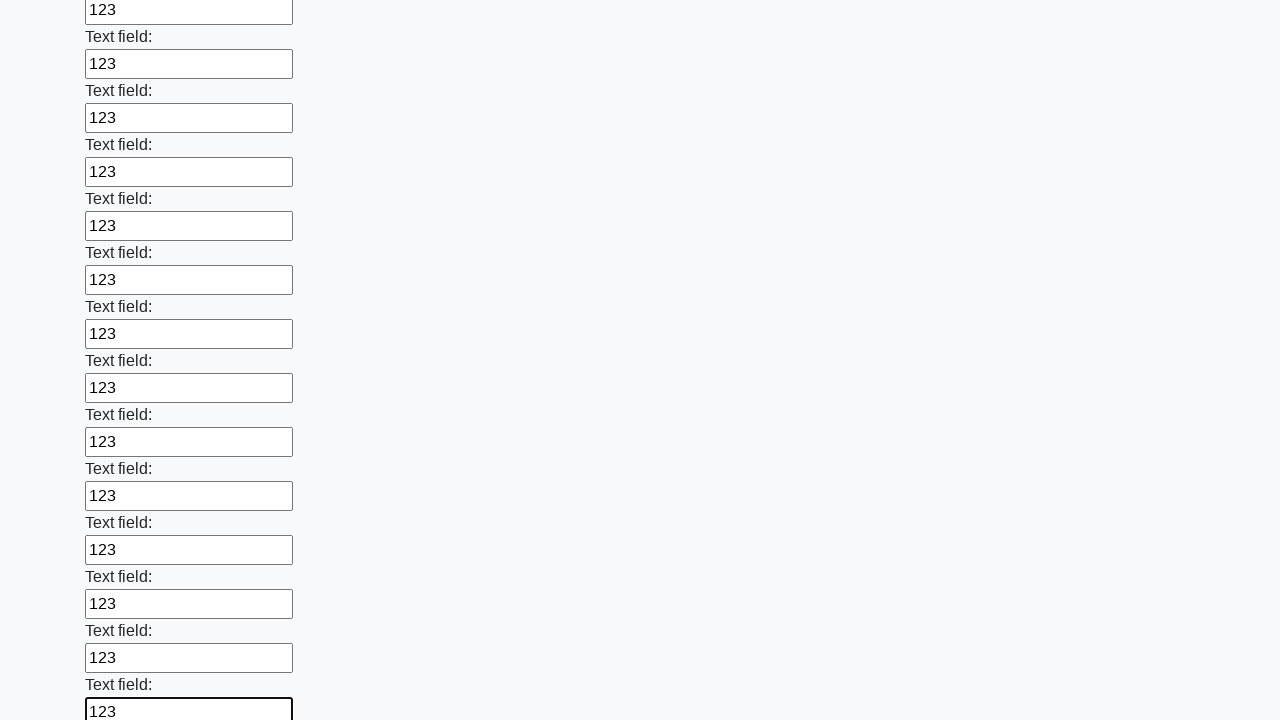

Filled text input field 77 of 100 with '123' on [type='text'] >> nth=76
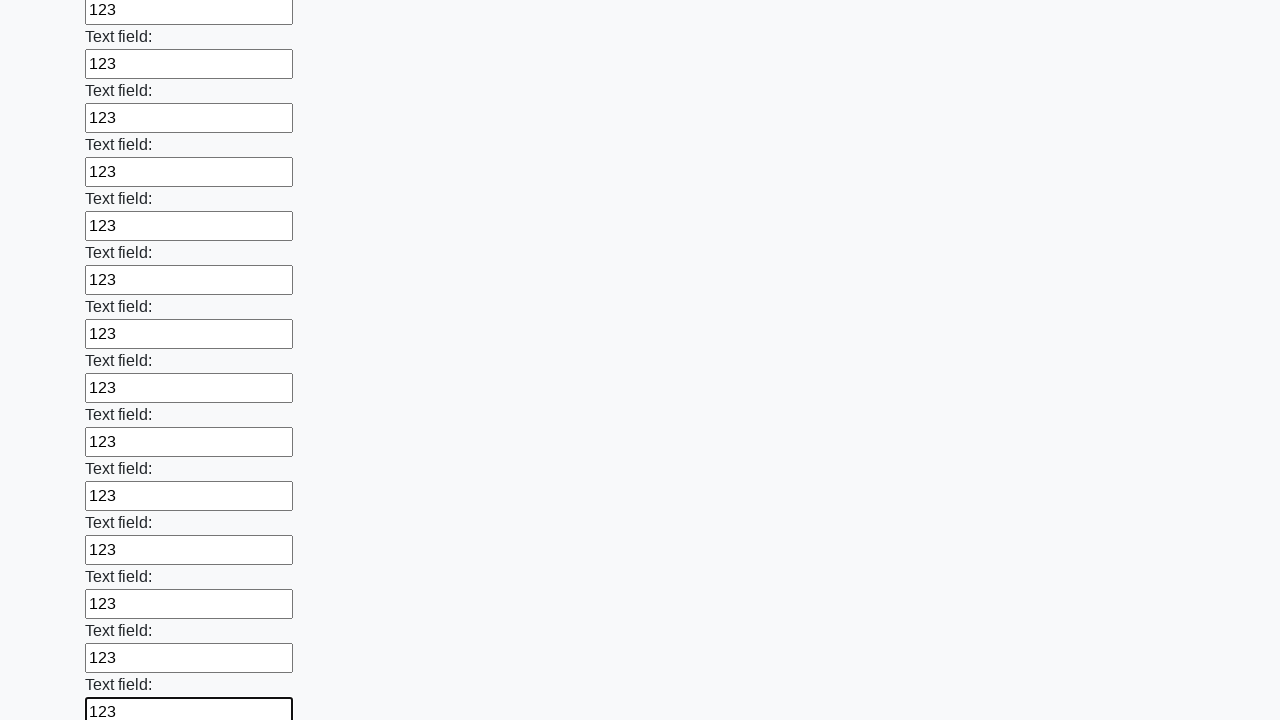

Filled text input field 78 of 100 with '123' on [type='text'] >> nth=77
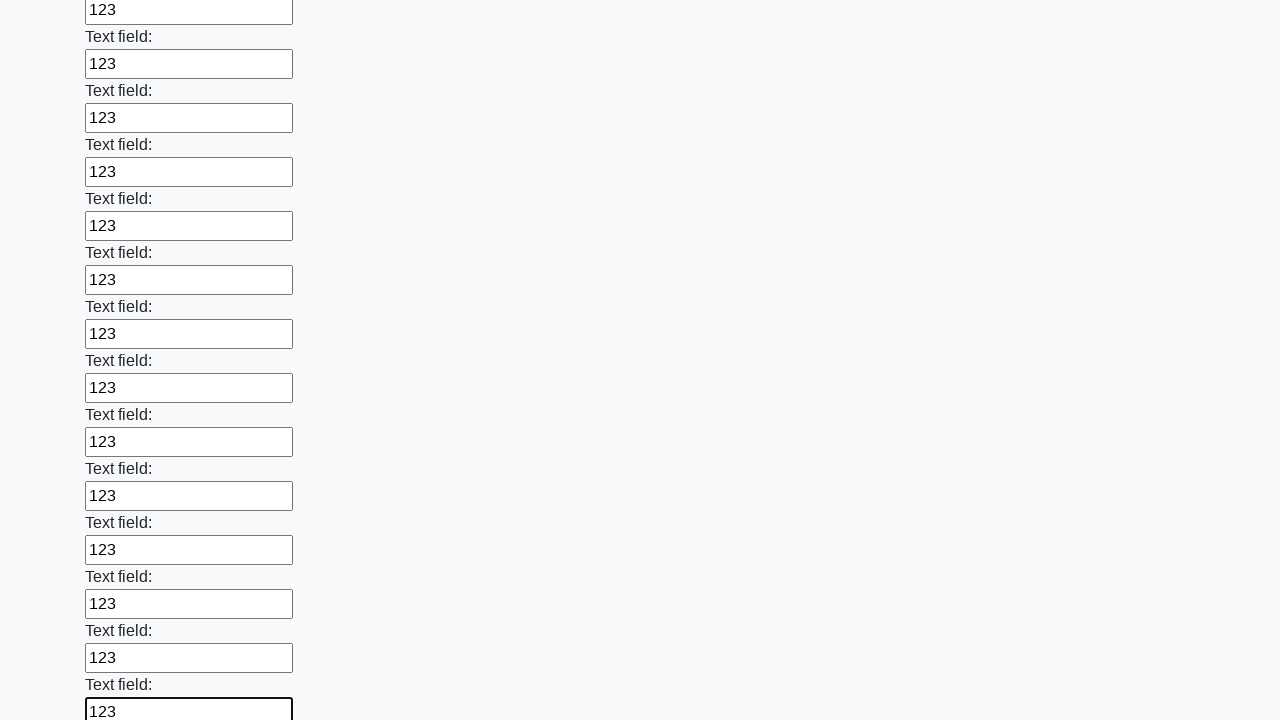

Filled text input field 79 of 100 with '123' on [type='text'] >> nth=78
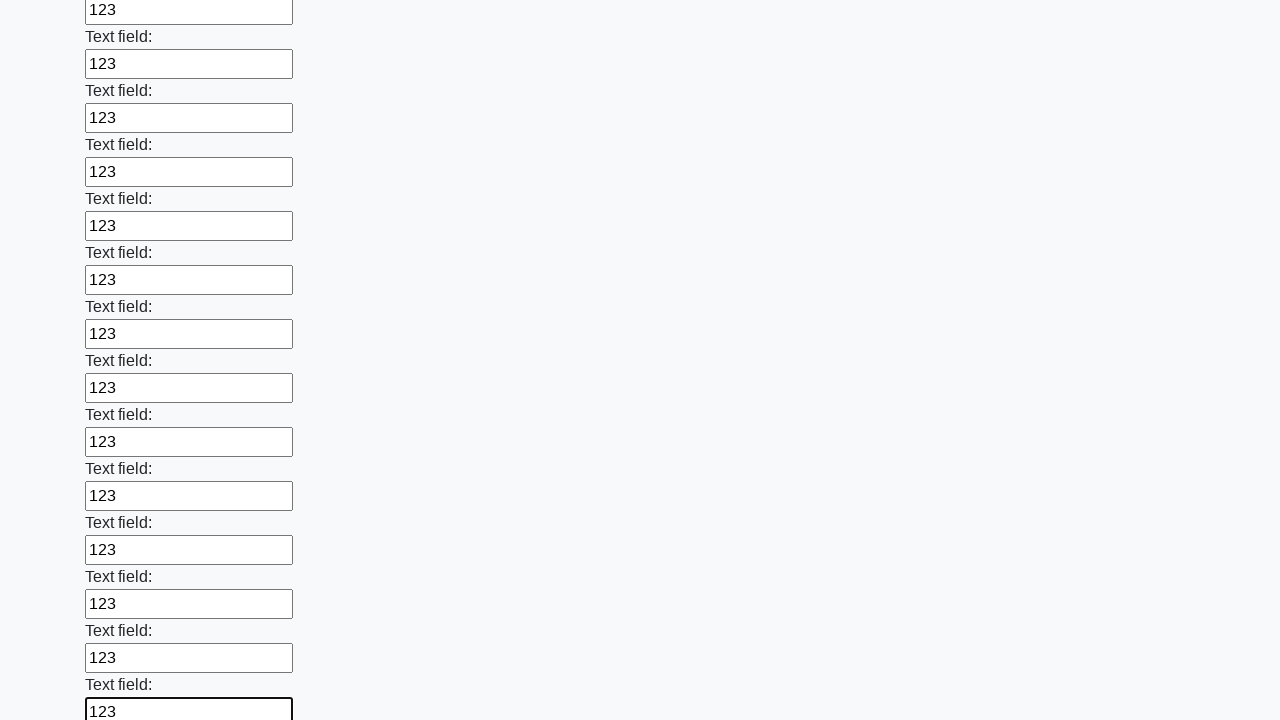

Filled text input field 80 of 100 with '123' on [type='text'] >> nth=79
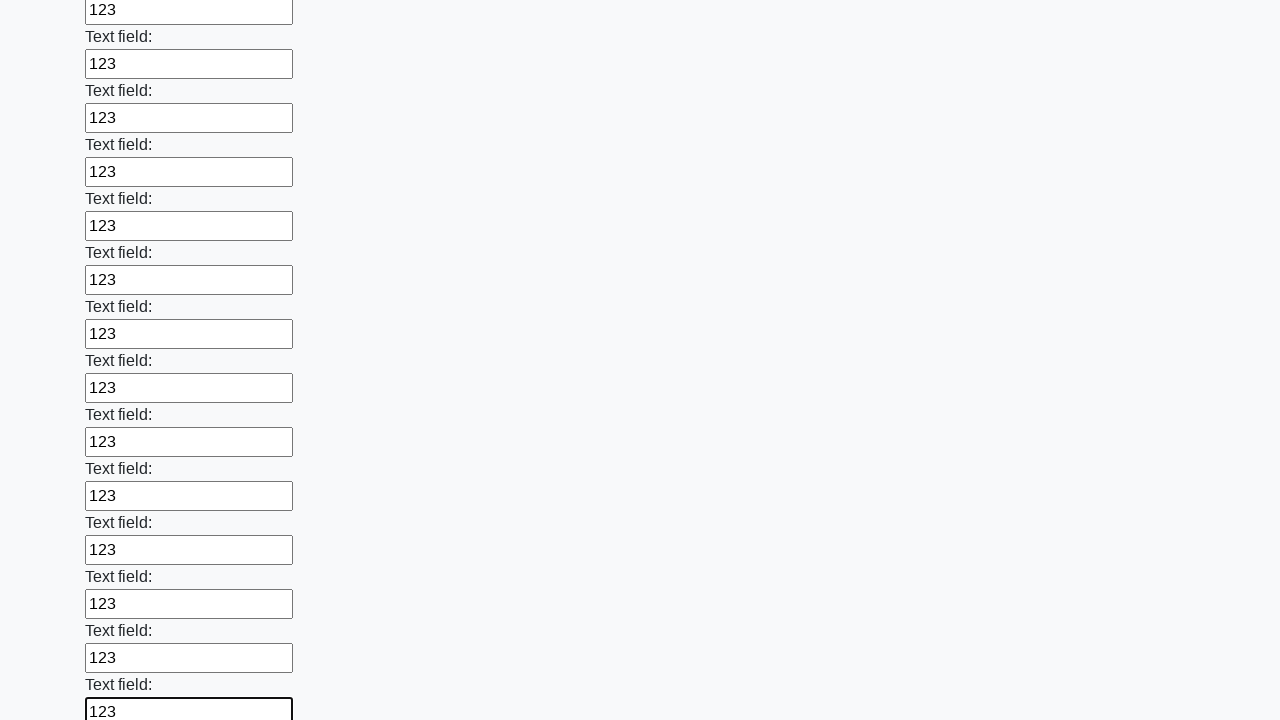

Filled text input field 81 of 100 with '123' on [type='text'] >> nth=80
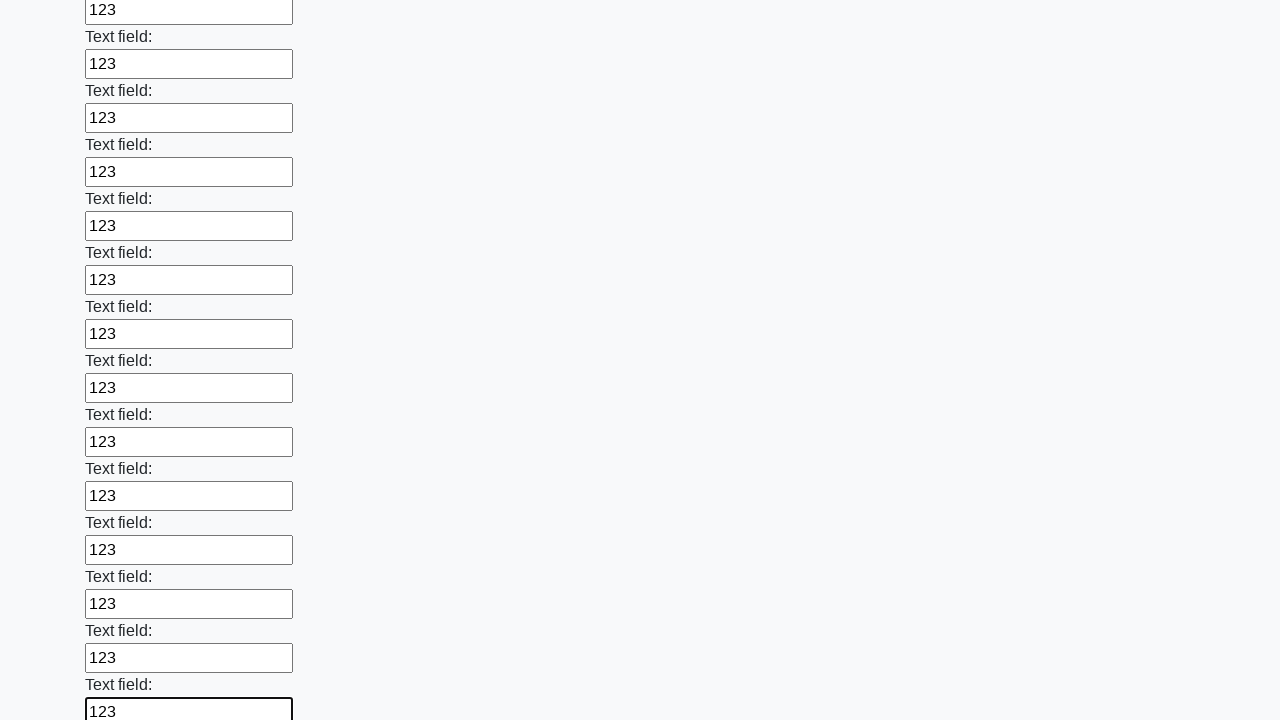

Filled text input field 82 of 100 with '123' on [type='text'] >> nth=81
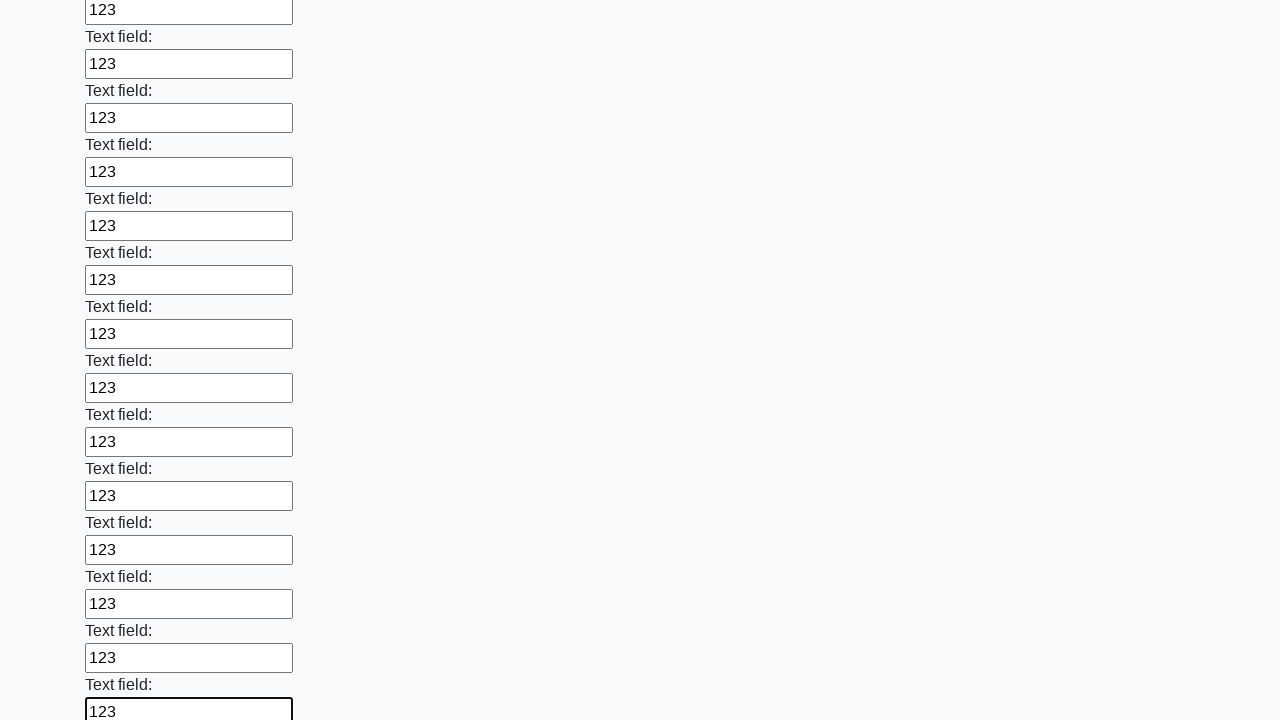

Filled text input field 83 of 100 with '123' on [type='text'] >> nth=82
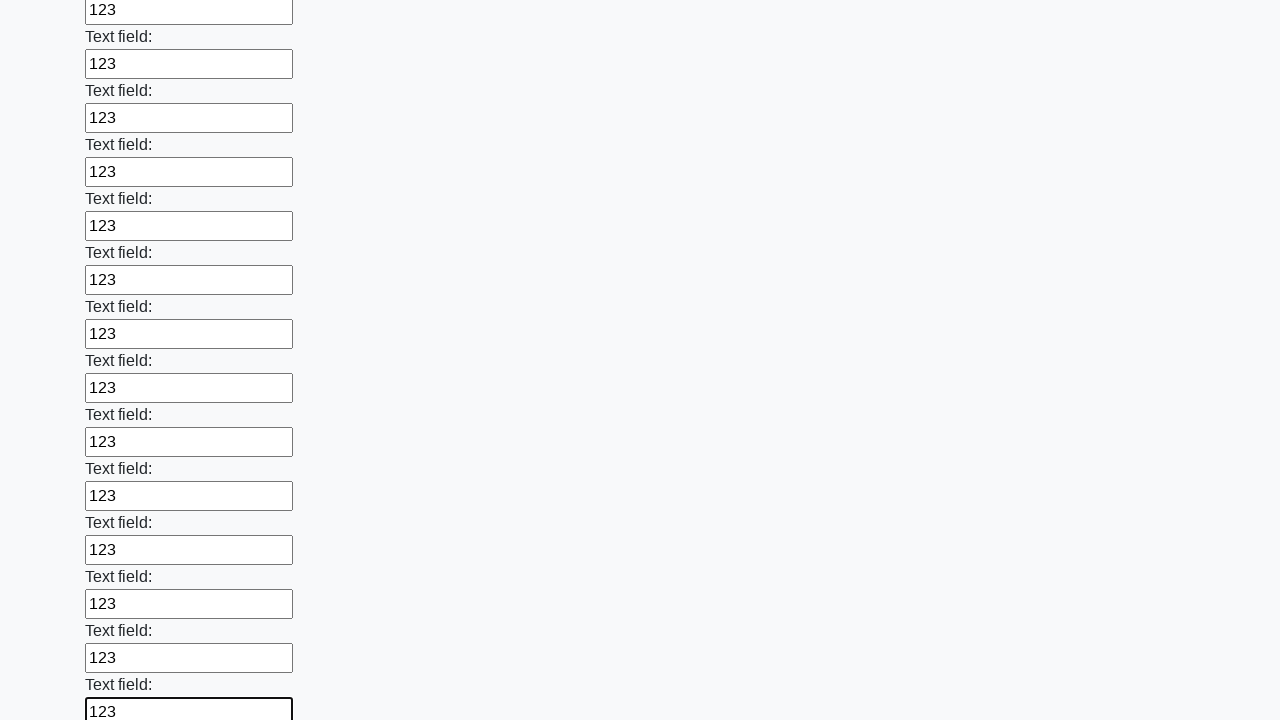

Filled text input field 84 of 100 with '123' on [type='text'] >> nth=83
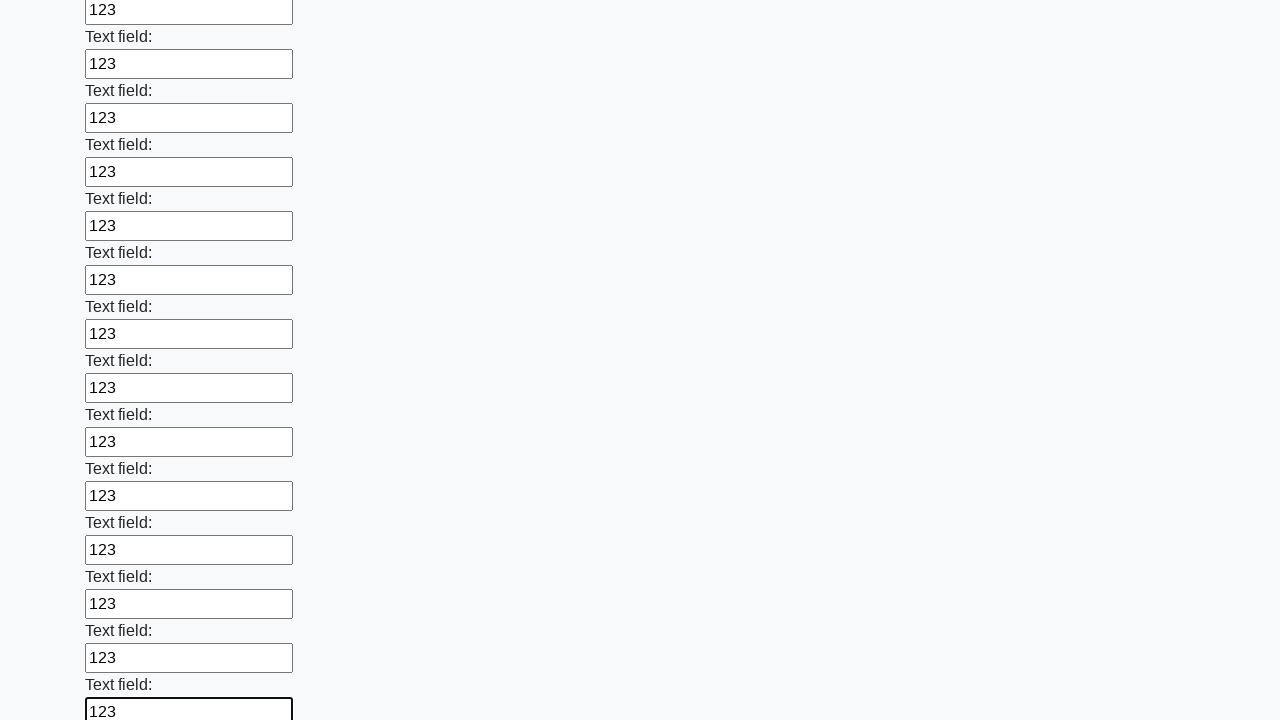

Filled text input field 85 of 100 with '123' on [type='text'] >> nth=84
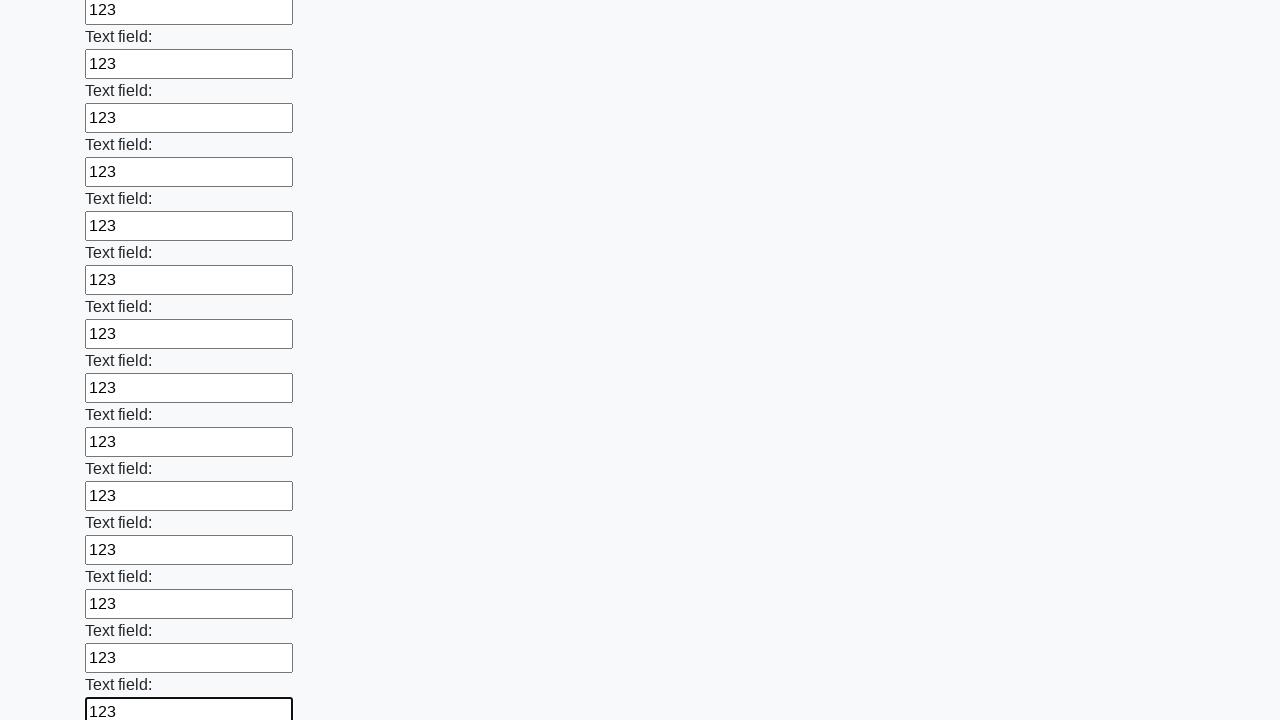

Filled text input field 86 of 100 with '123' on [type='text'] >> nth=85
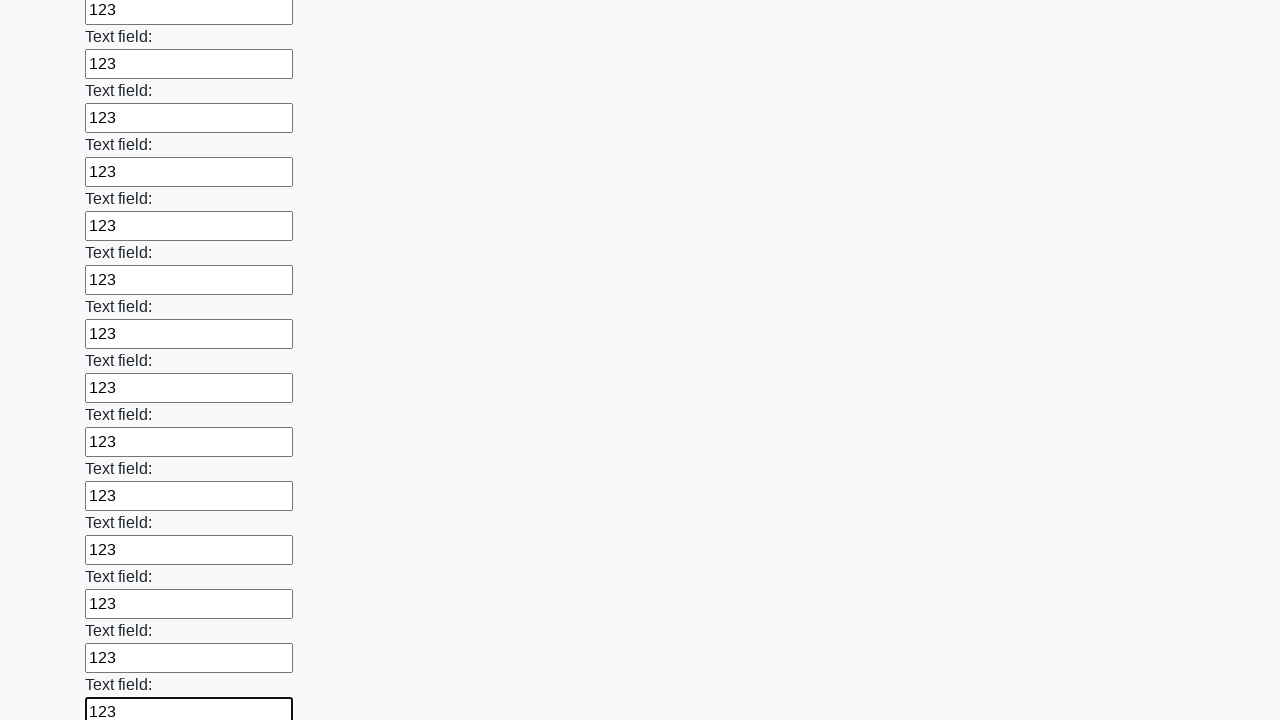

Filled text input field 87 of 100 with '123' on [type='text'] >> nth=86
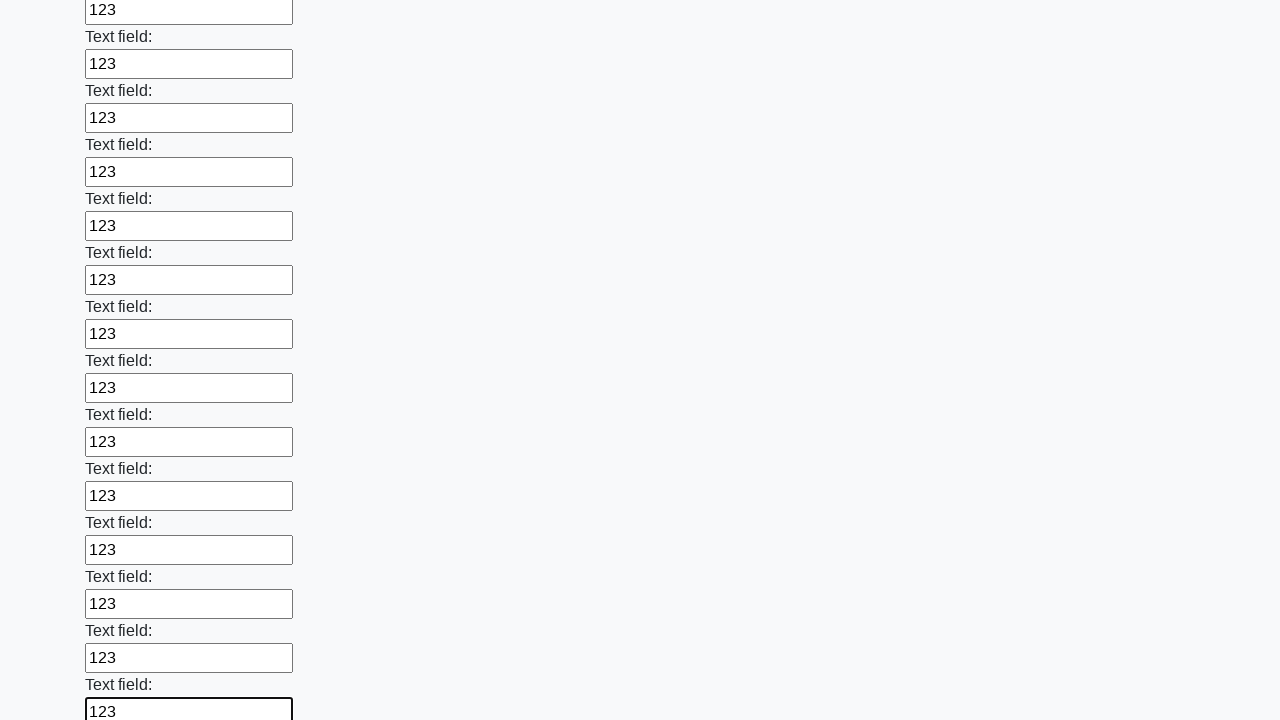

Filled text input field 88 of 100 with '123' on [type='text'] >> nth=87
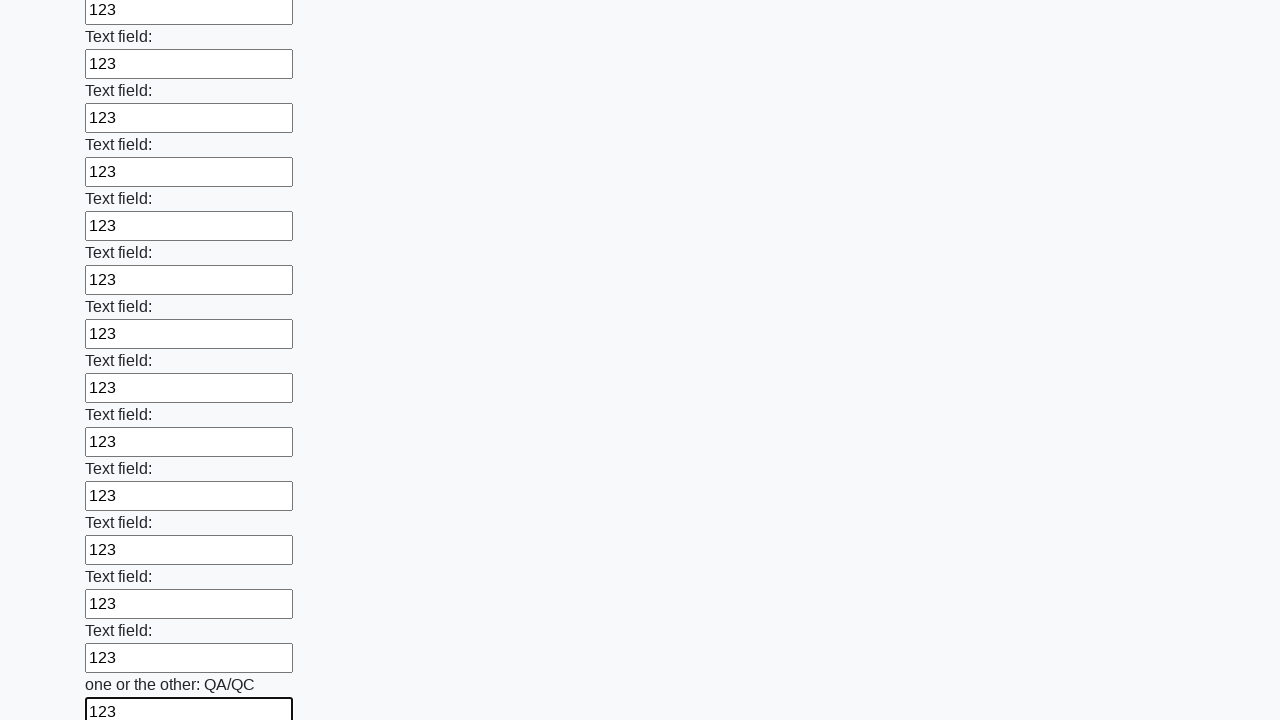

Filled text input field 89 of 100 with '123' on [type='text'] >> nth=88
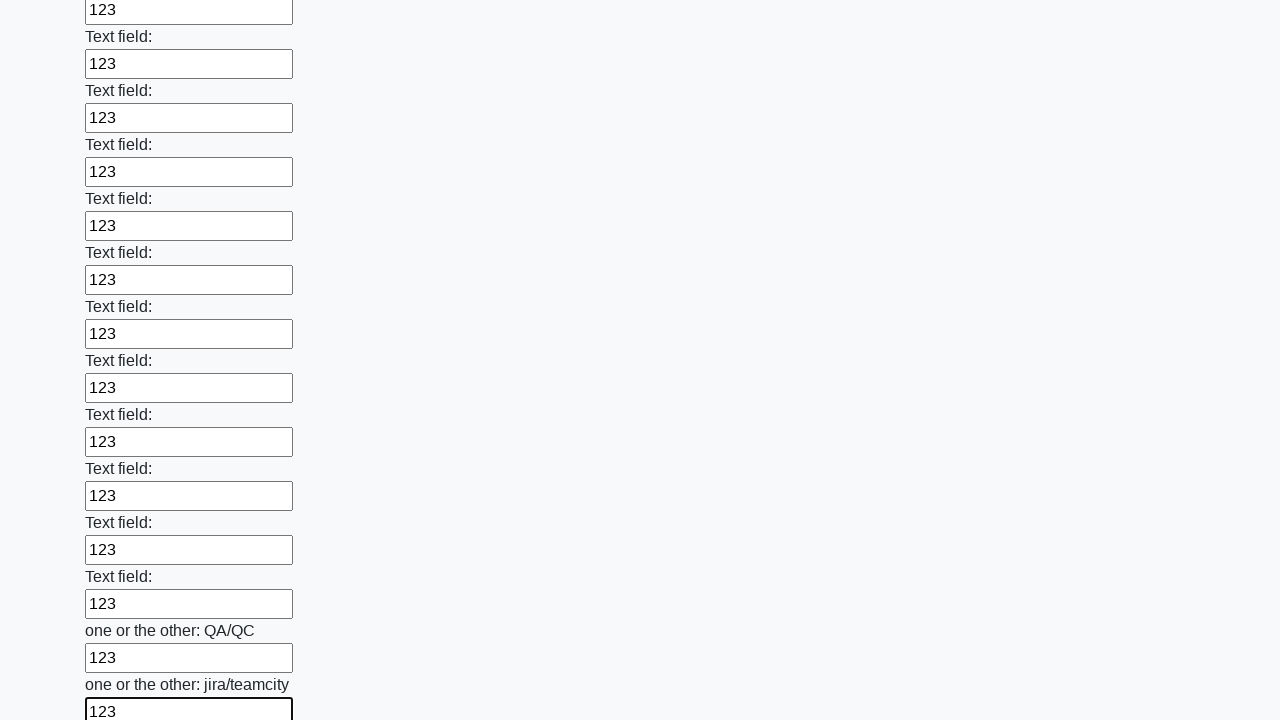

Filled text input field 90 of 100 with '123' on [type='text'] >> nth=89
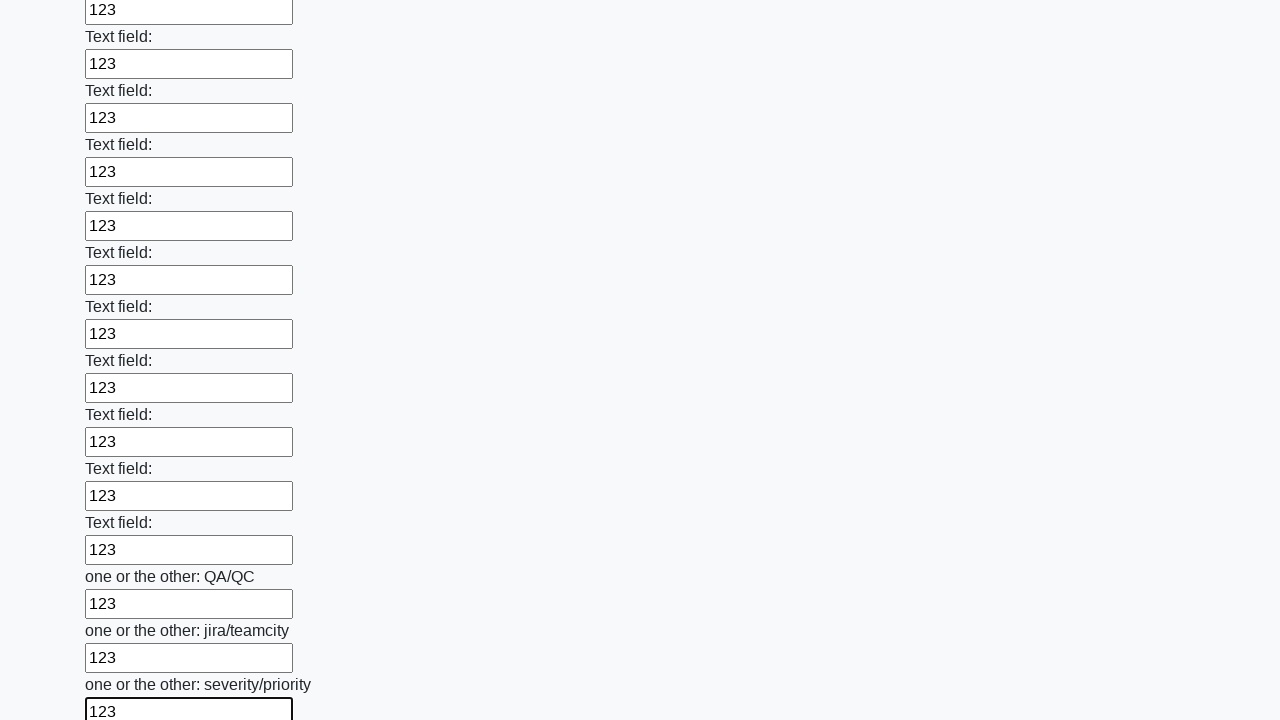

Filled text input field 91 of 100 with '123' on [type='text'] >> nth=90
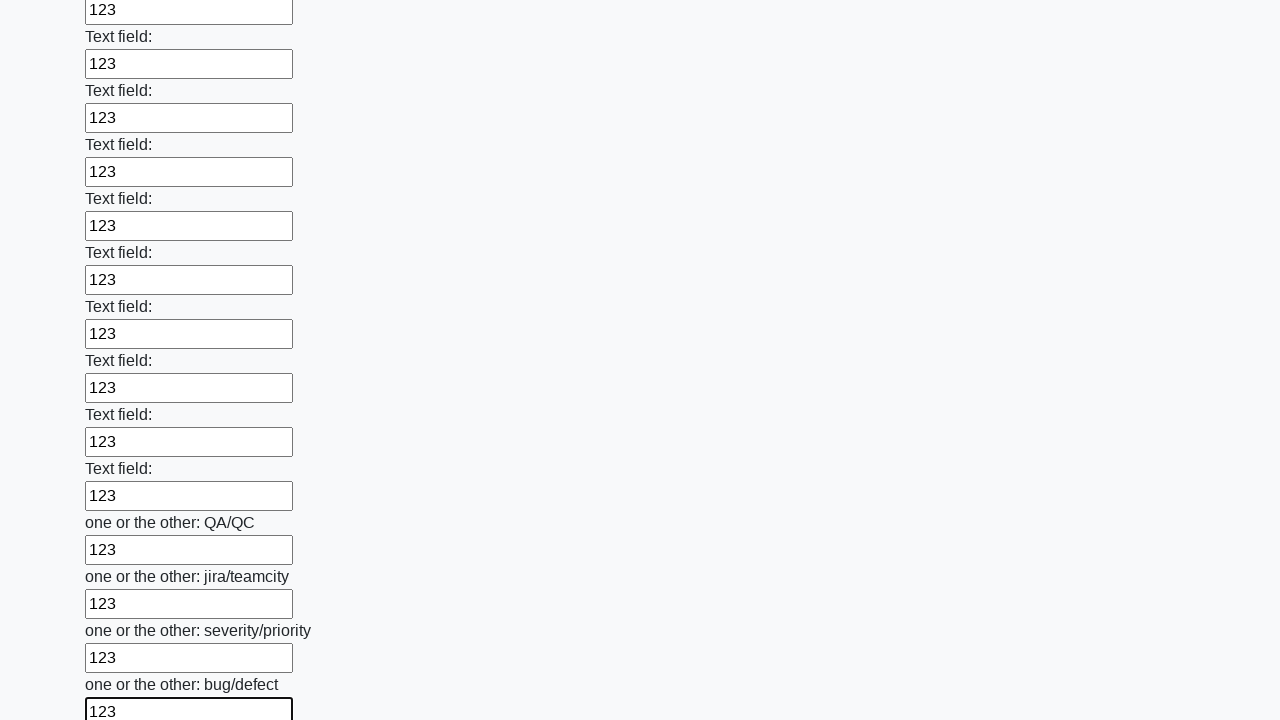

Filled text input field 92 of 100 with '123' on [type='text'] >> nth=91
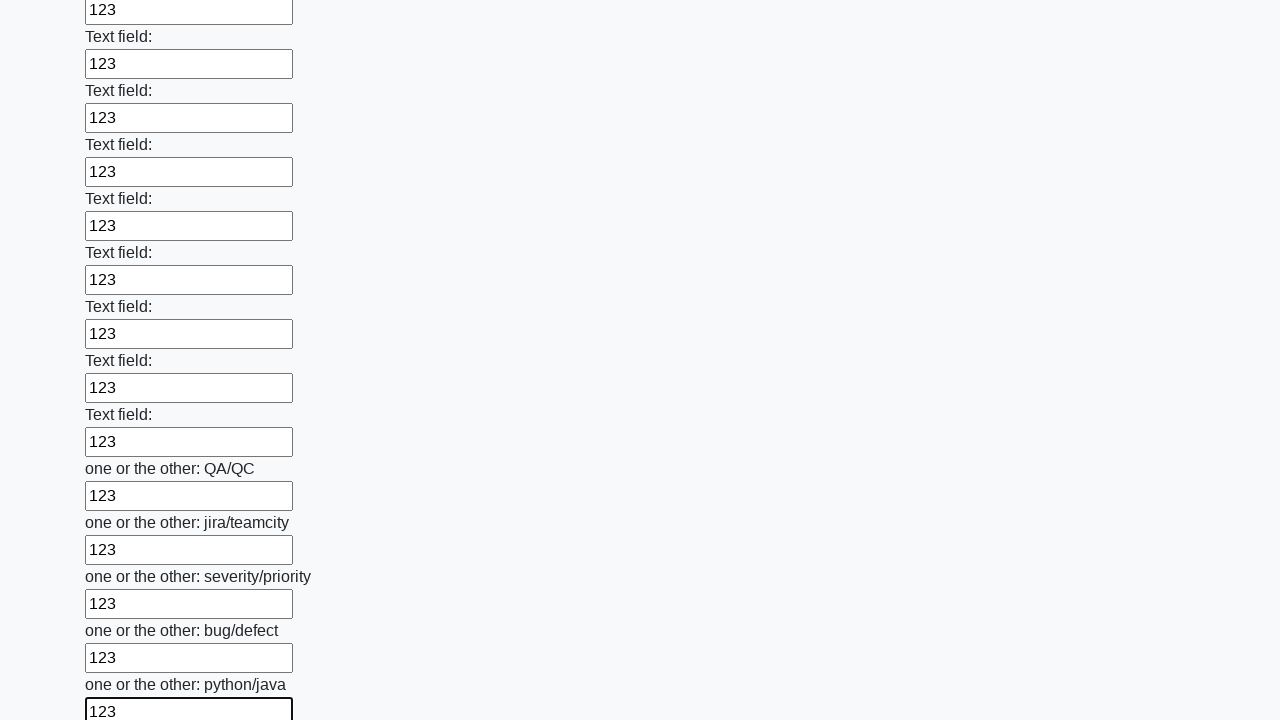

Filled text input field 93 of 100 with '123' on [type='text'] >> nth=92
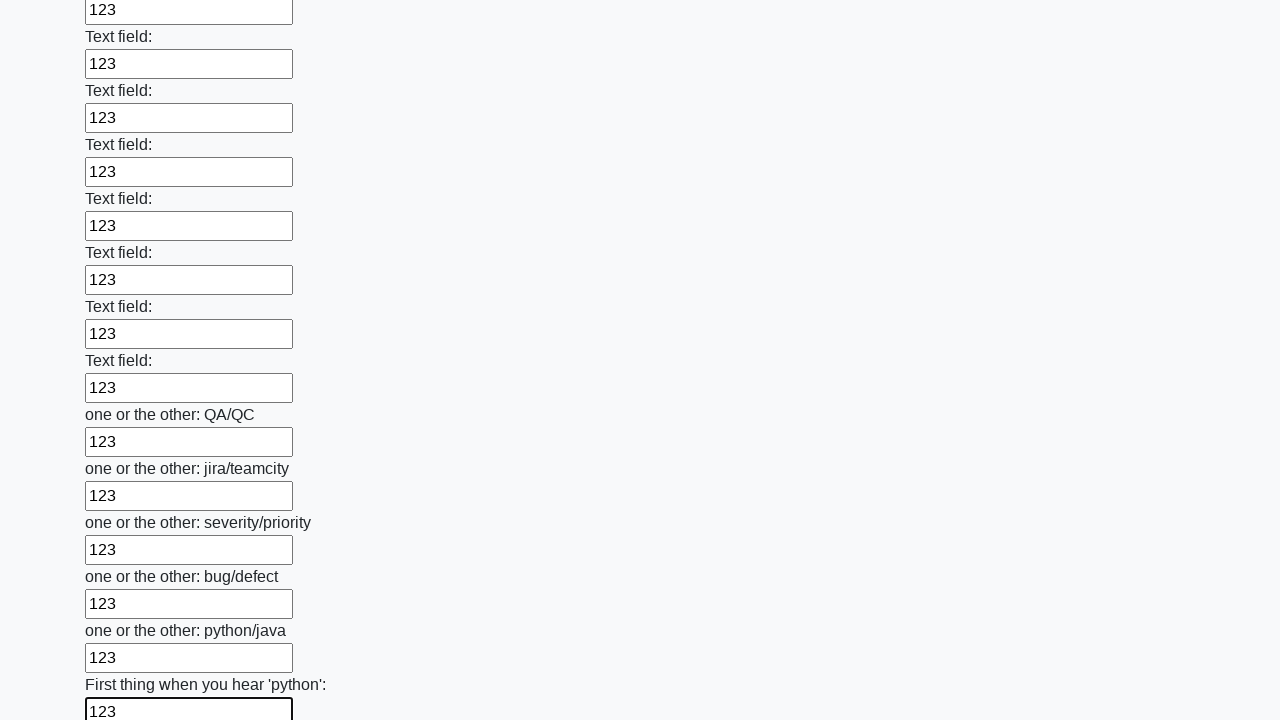

Filled text input field 94 of 100 with '123' on [type='text'] >> nth=93
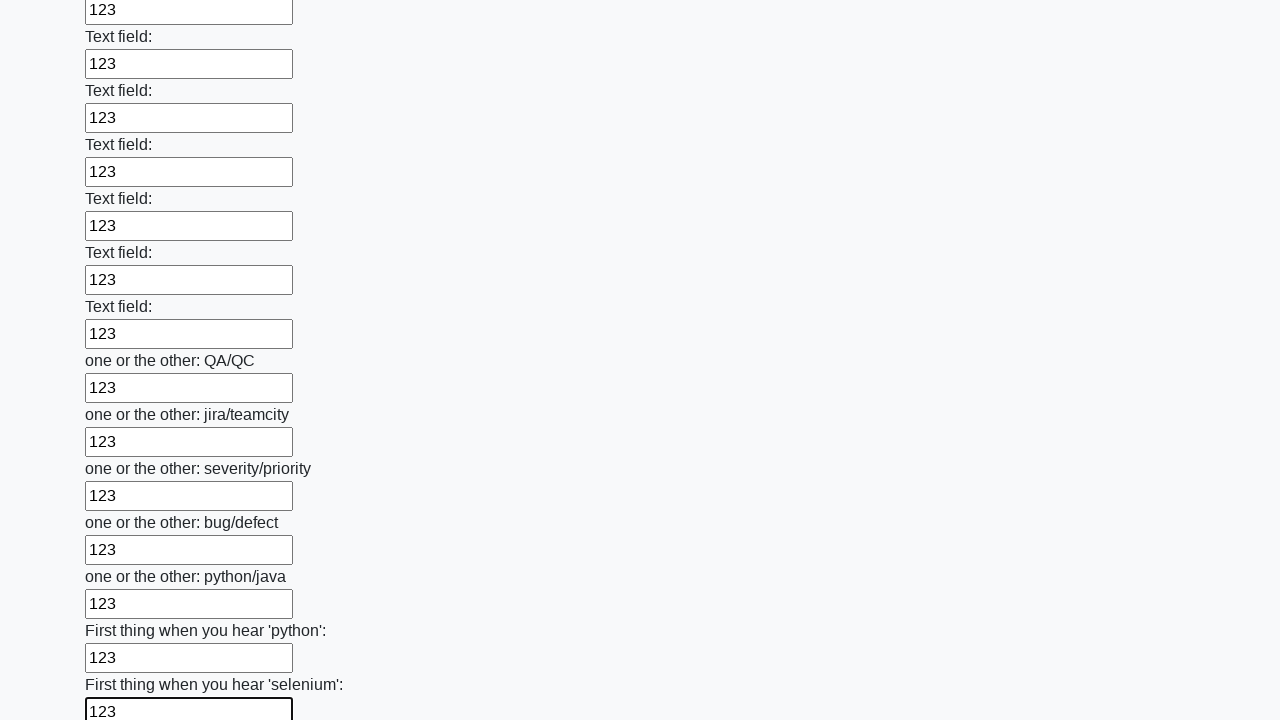

Filled text input field 95 of 100 with '123' on [type='text'] >> nth=94
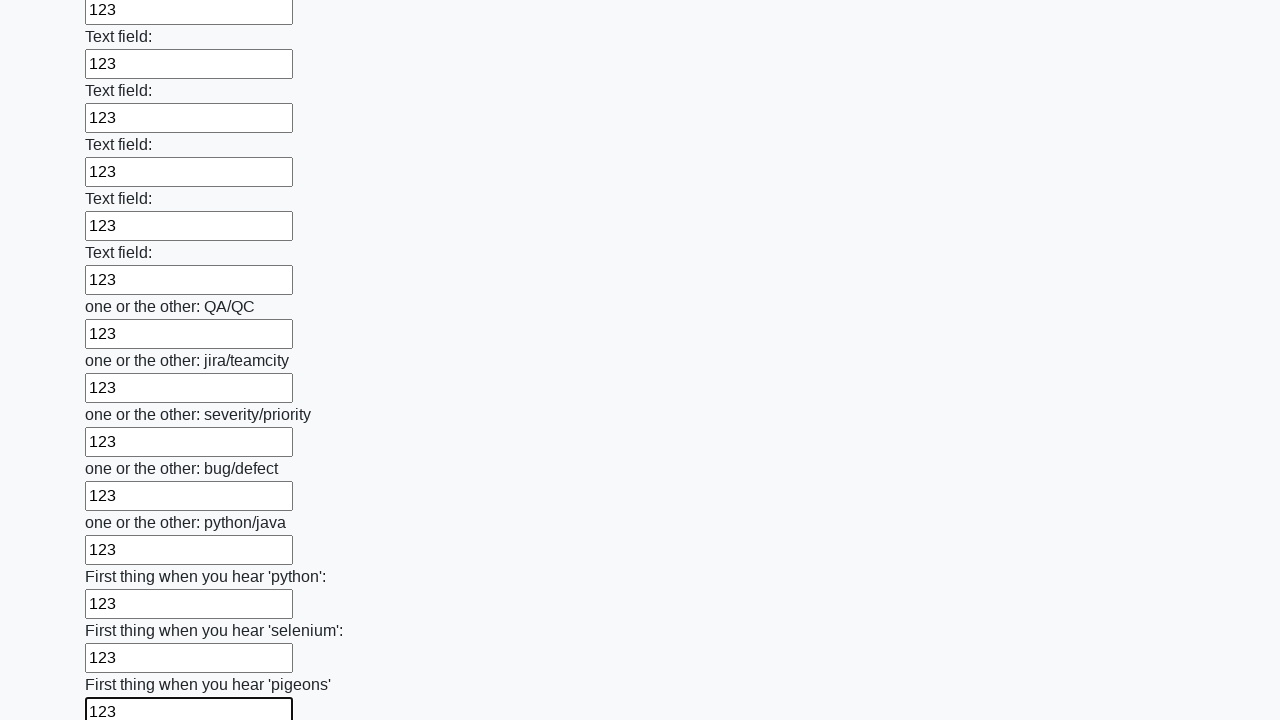

Filled text input field 96 of 100 with '123' on [type='text'] >> nth=95
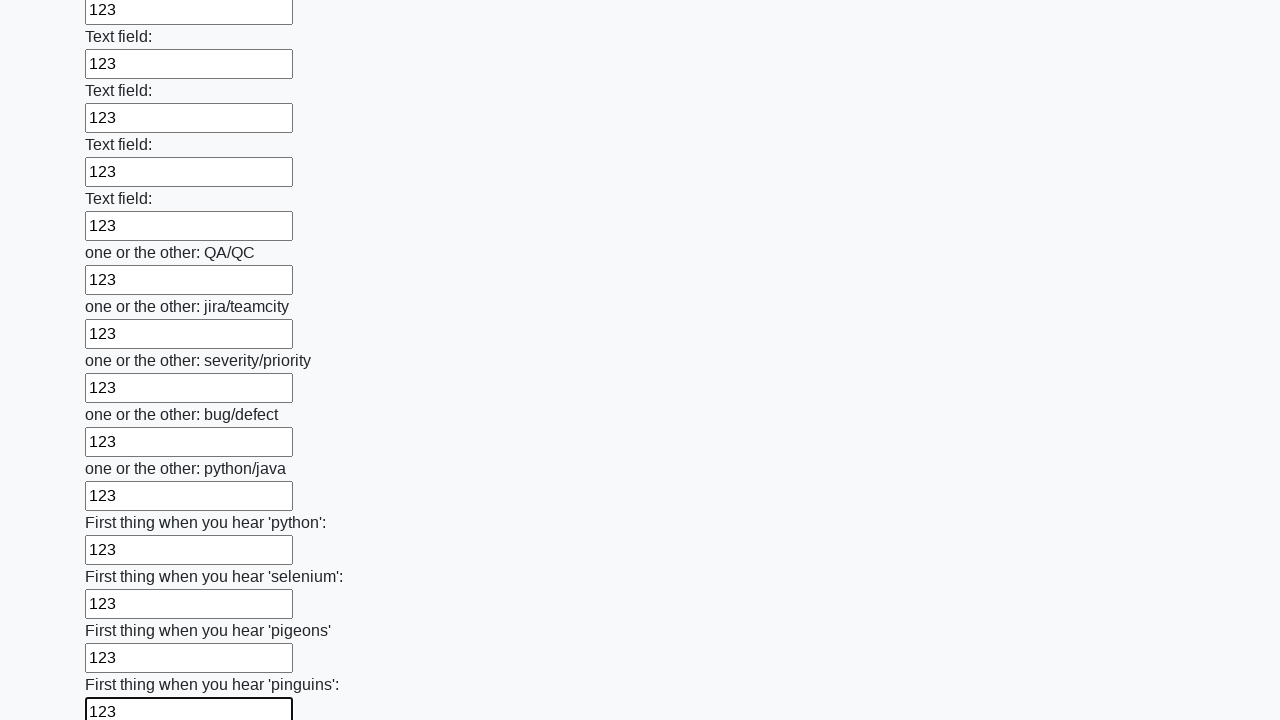

Filled text input field 97 of 100 with '123' on [type='text'] >> nth=96
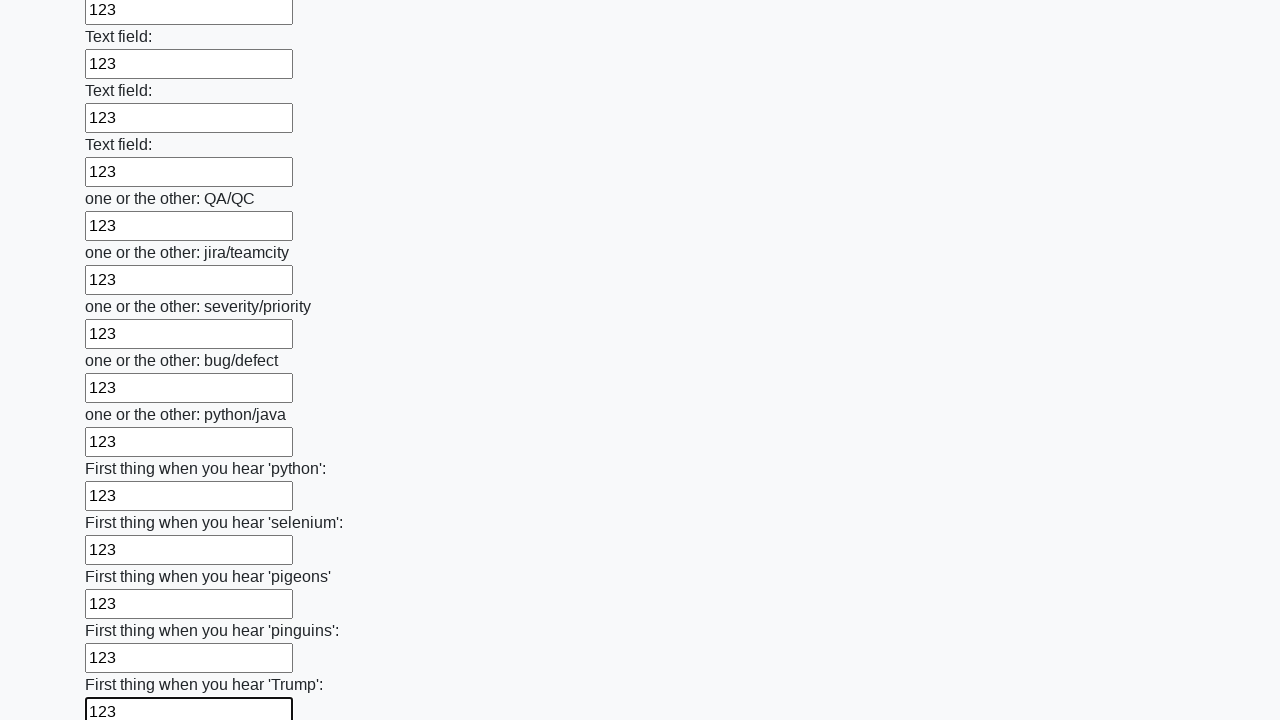

Filled text input field 98 of 100 with '123' on [type='text'] >> nth=97
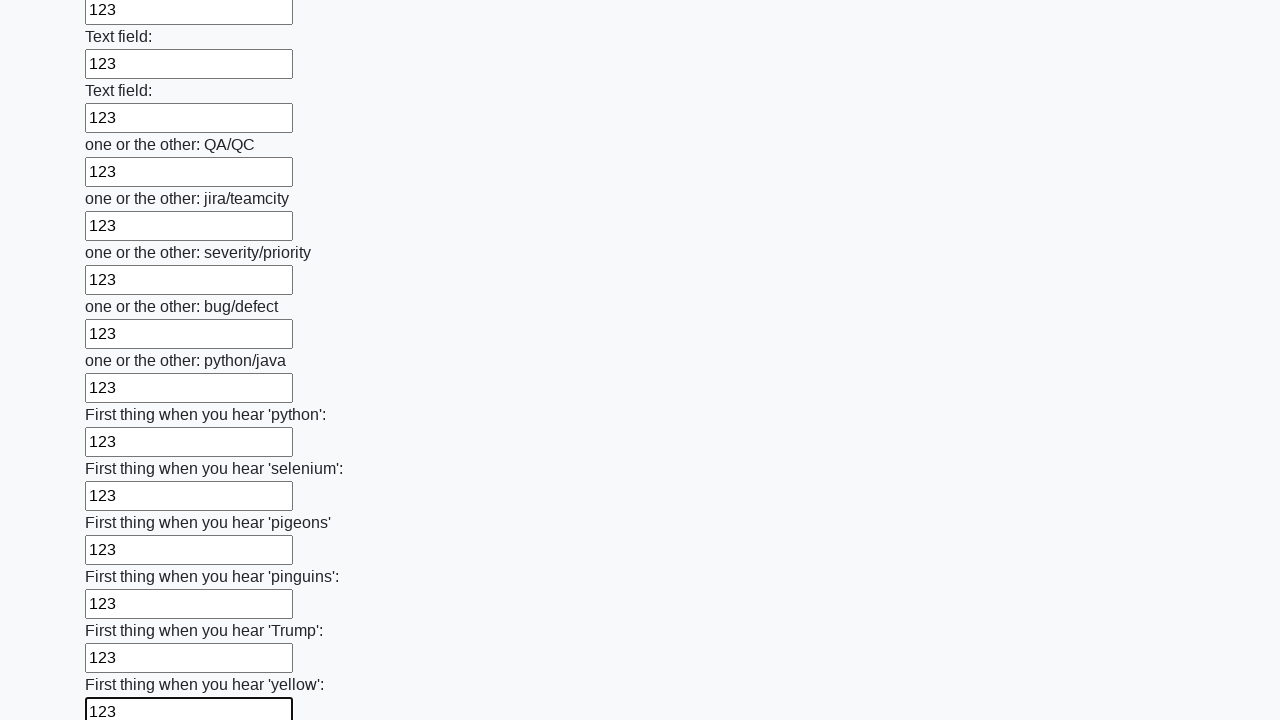

Filled text input field 99 of 100 with '123' on [type='text'] >> nth=98
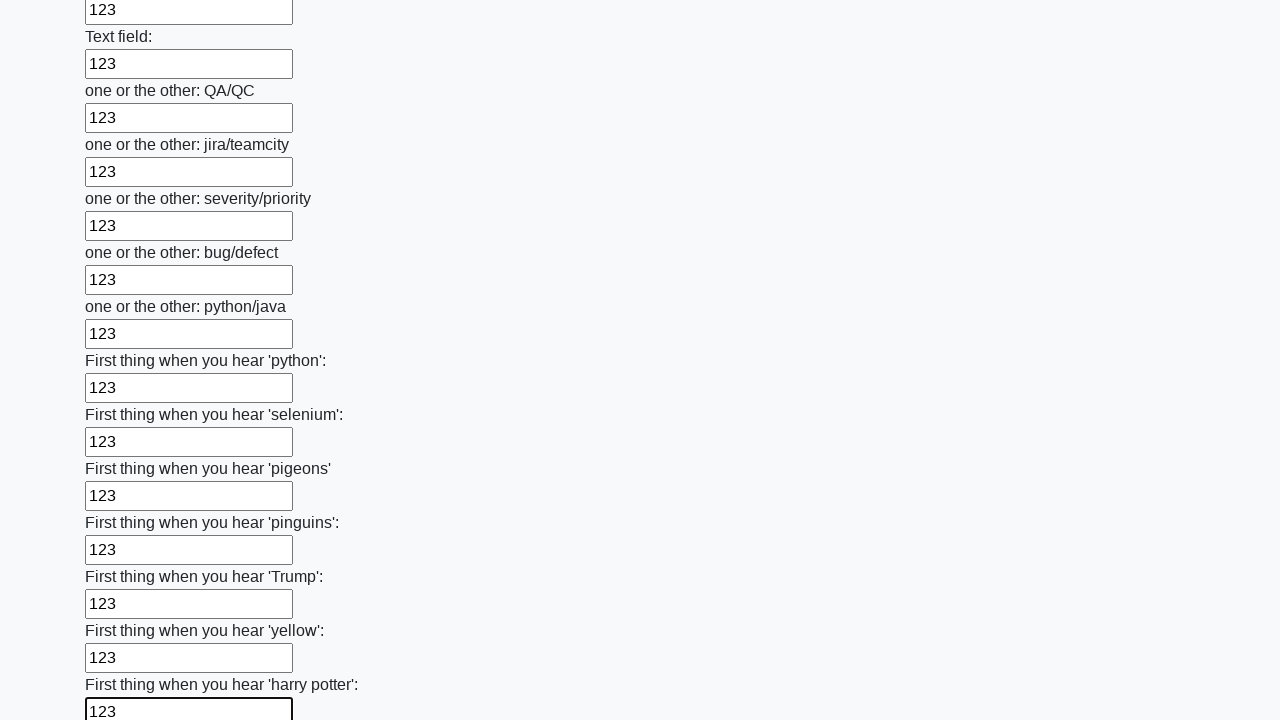

Filled text input field 100 of 100 with '123' on [type='text'] >> nth=99
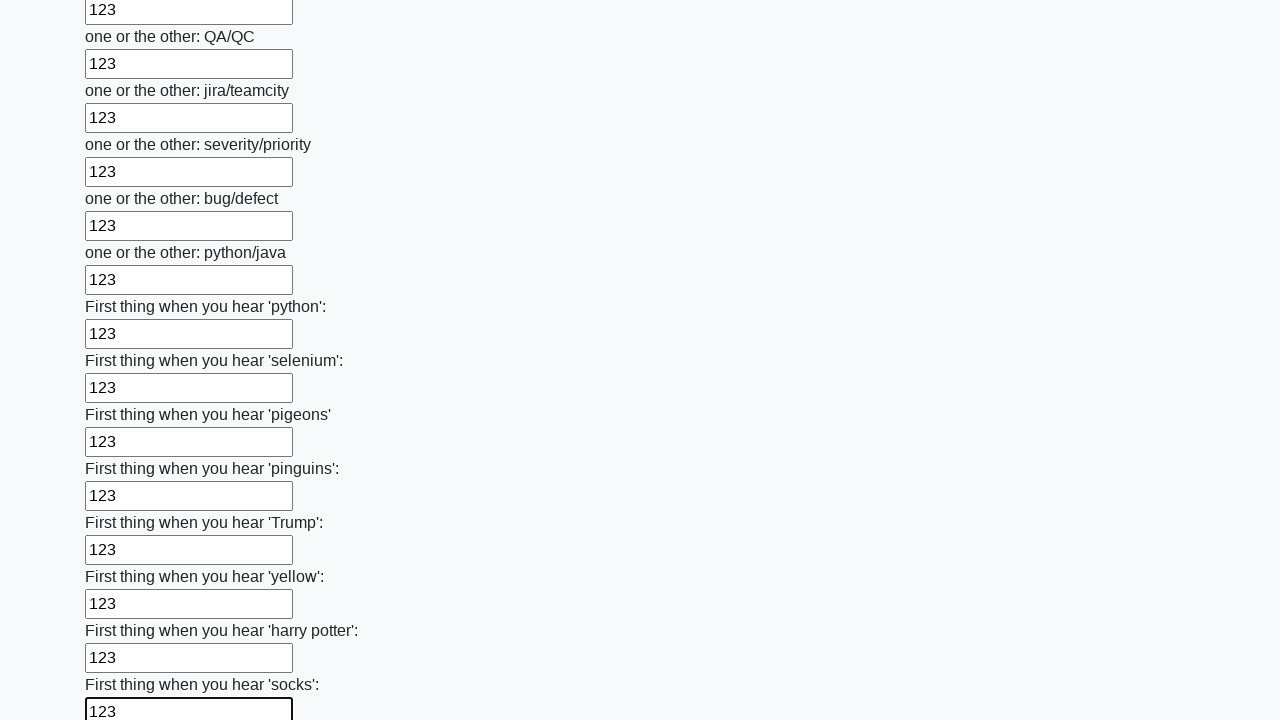

Clicked the form submit button at (123, 611) on button.btn
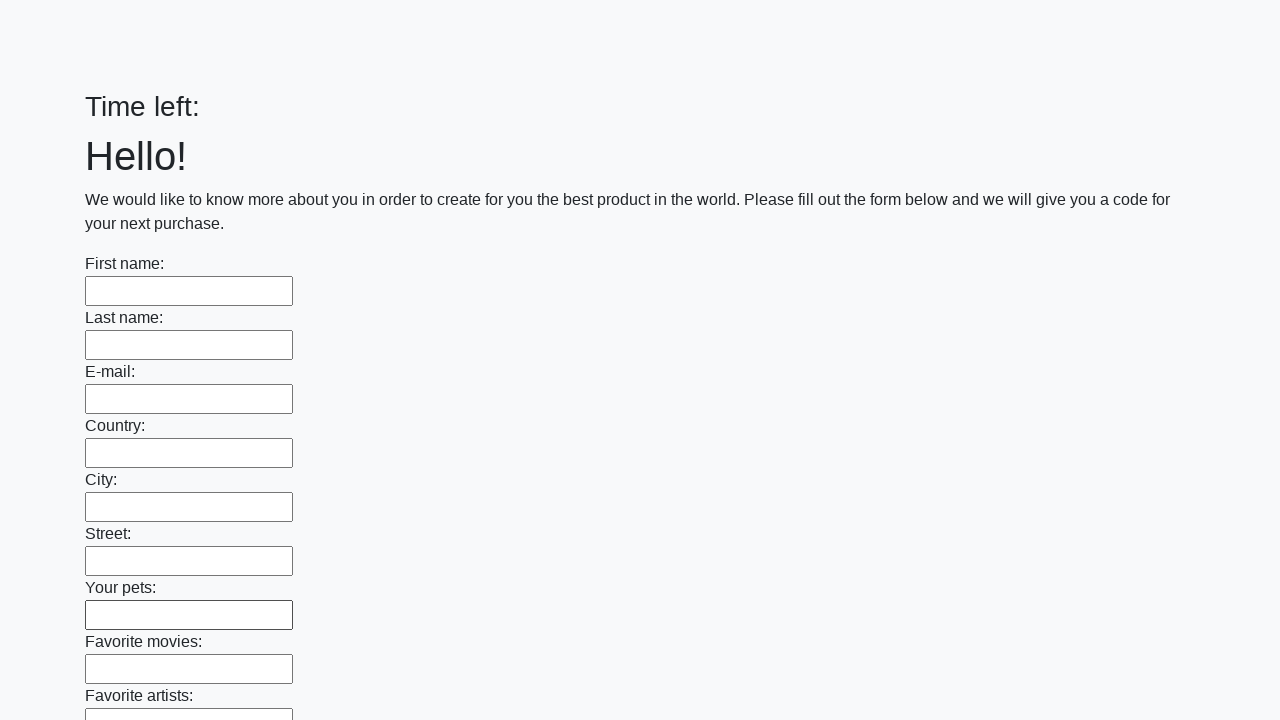

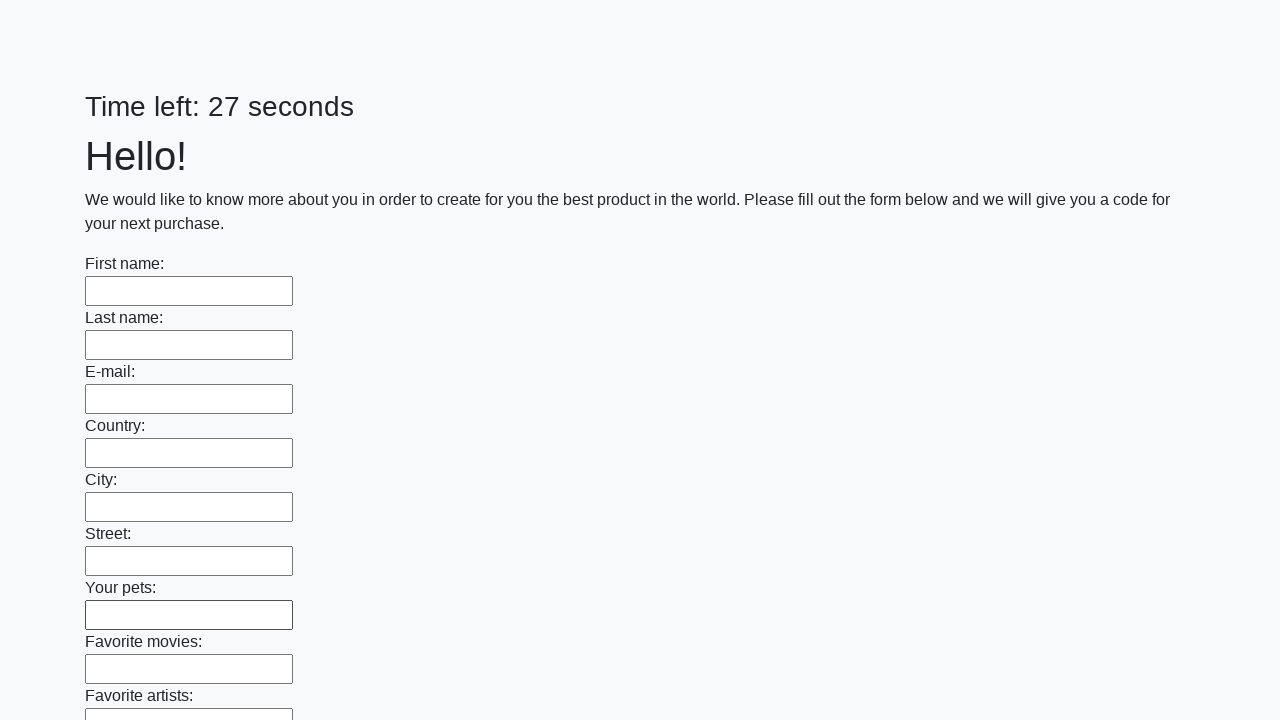